Plays through all 32 levels of the CSS Diner game by entering CSS selectors for each level and advancing through the game

Starting URL: https://flukeout.github.io/

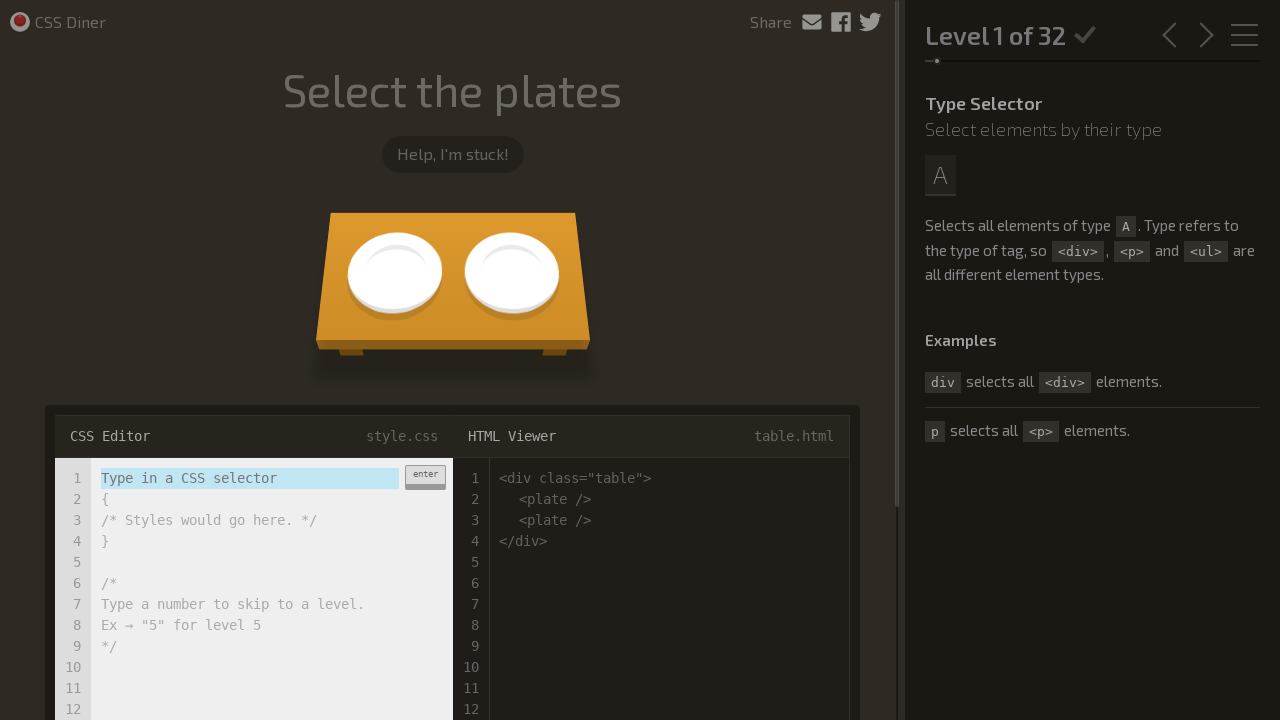

Input field ready for Level 1 of 32
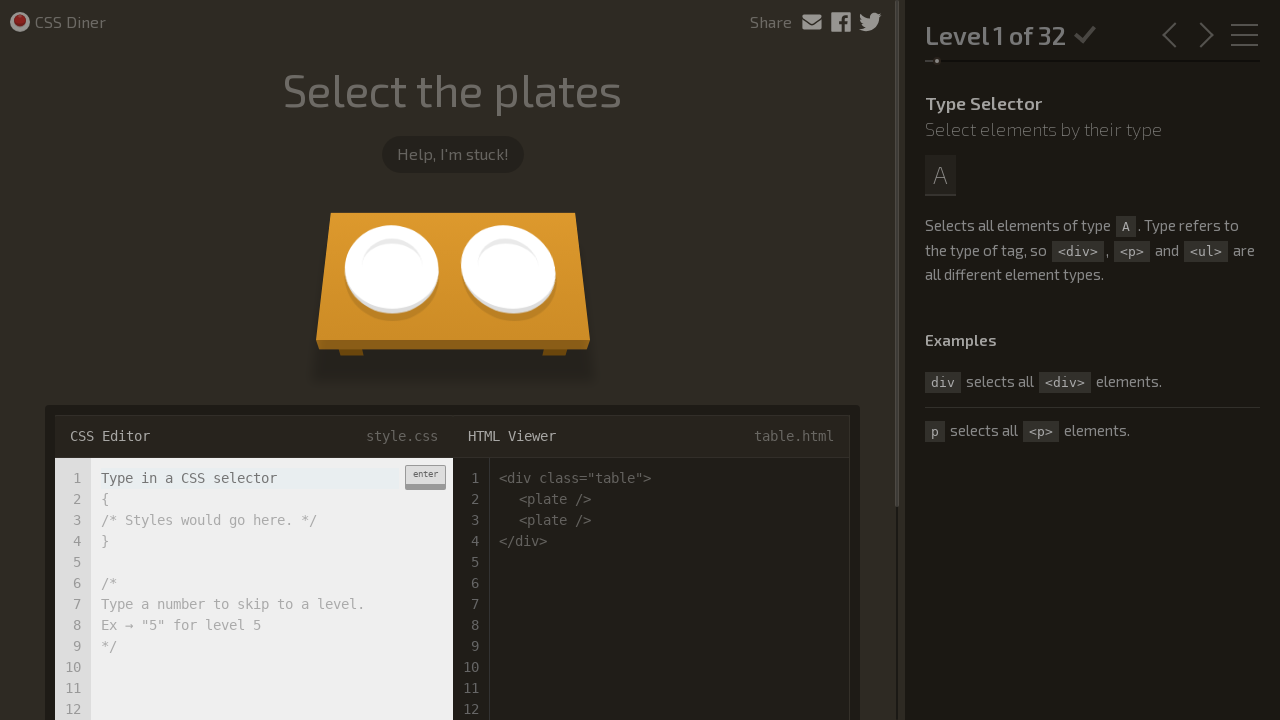

Entered CSS selector 'plate' for Level 1 on input.input-strobe[type='text']
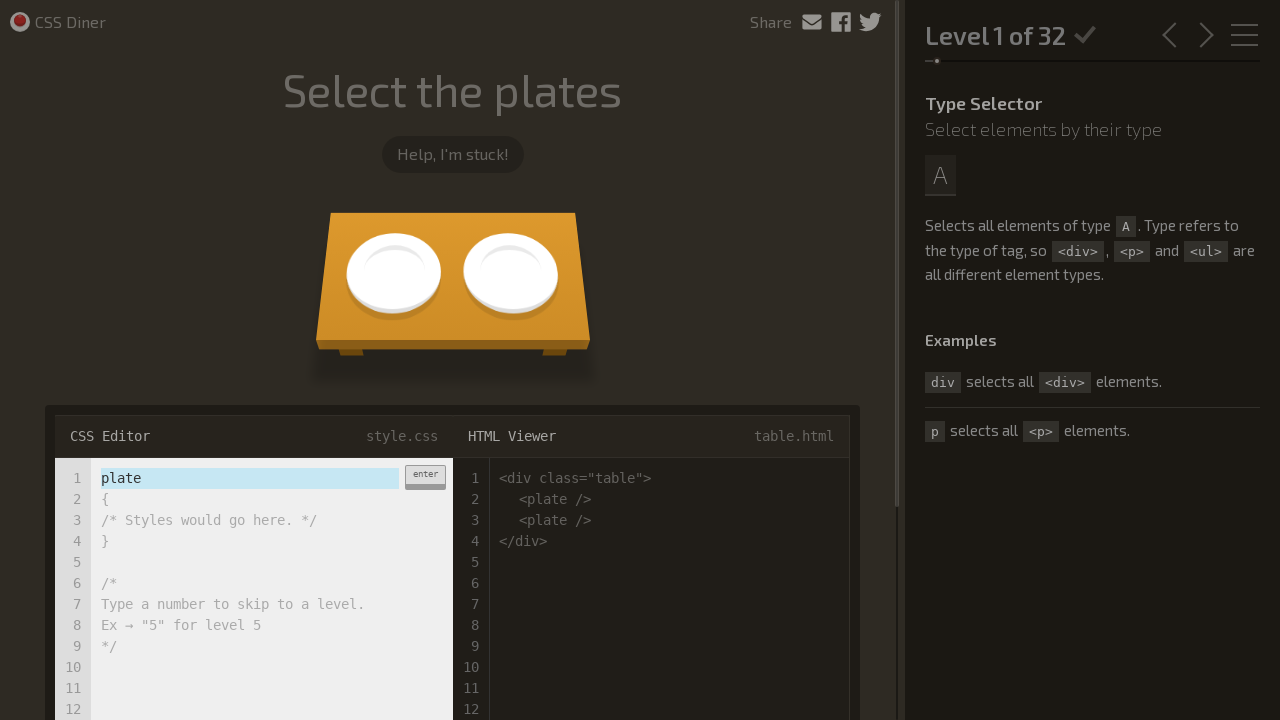

Clicked enter button to submit answer for Level 1 at (425, 477) on div.enter-button:has-text('enter')
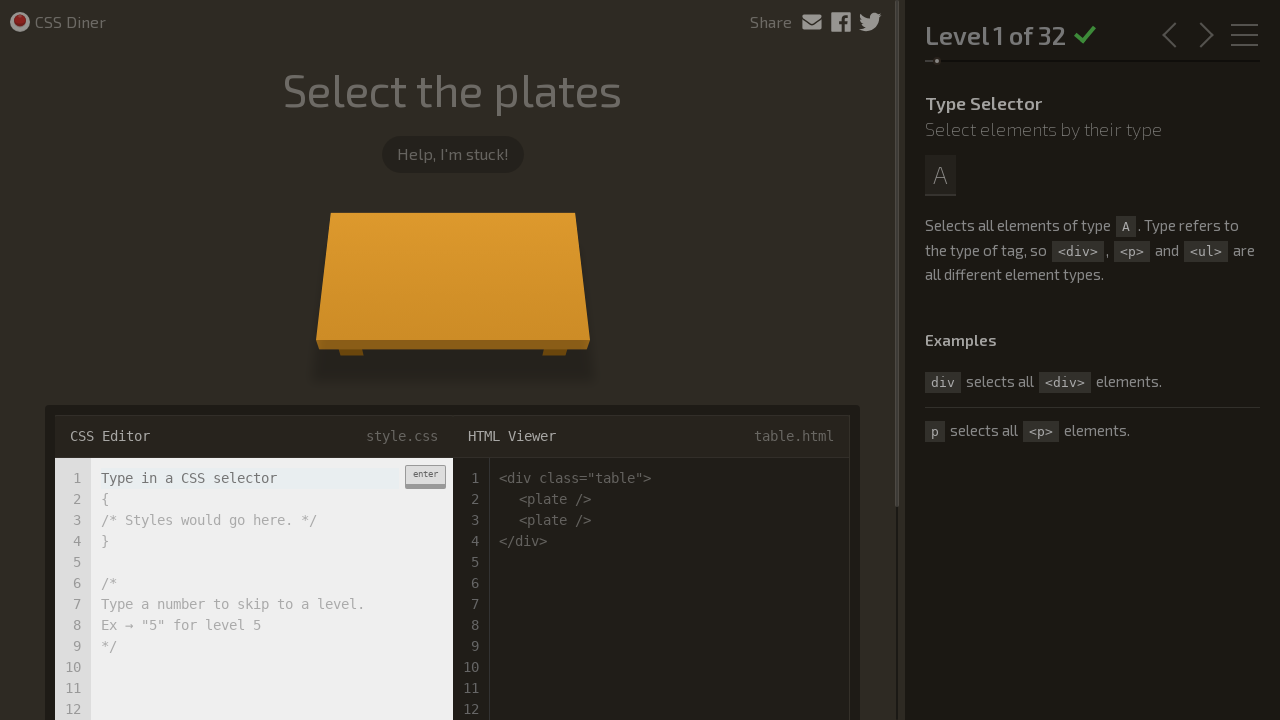

Advanced to Level 2 of 32
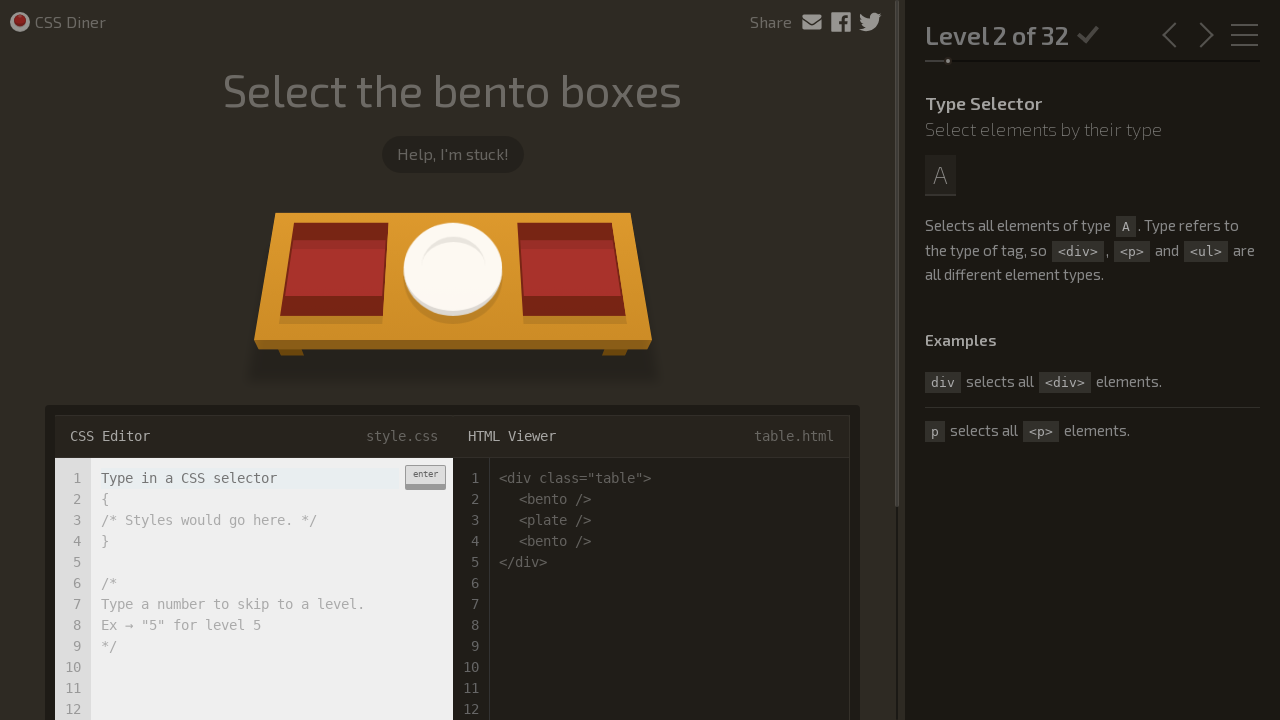

Input field ready for Level 2 of 32
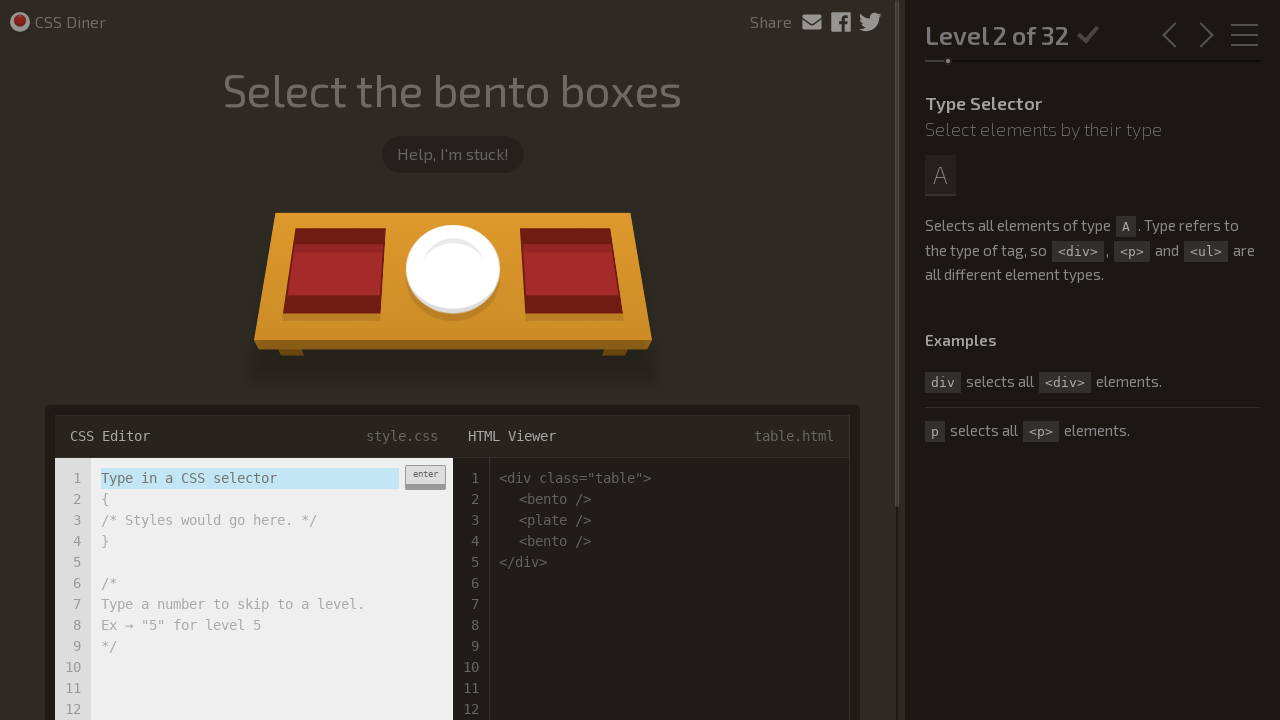

Entered CSS selector 'bento' for Level 2 on input.input-strobe[type='text']
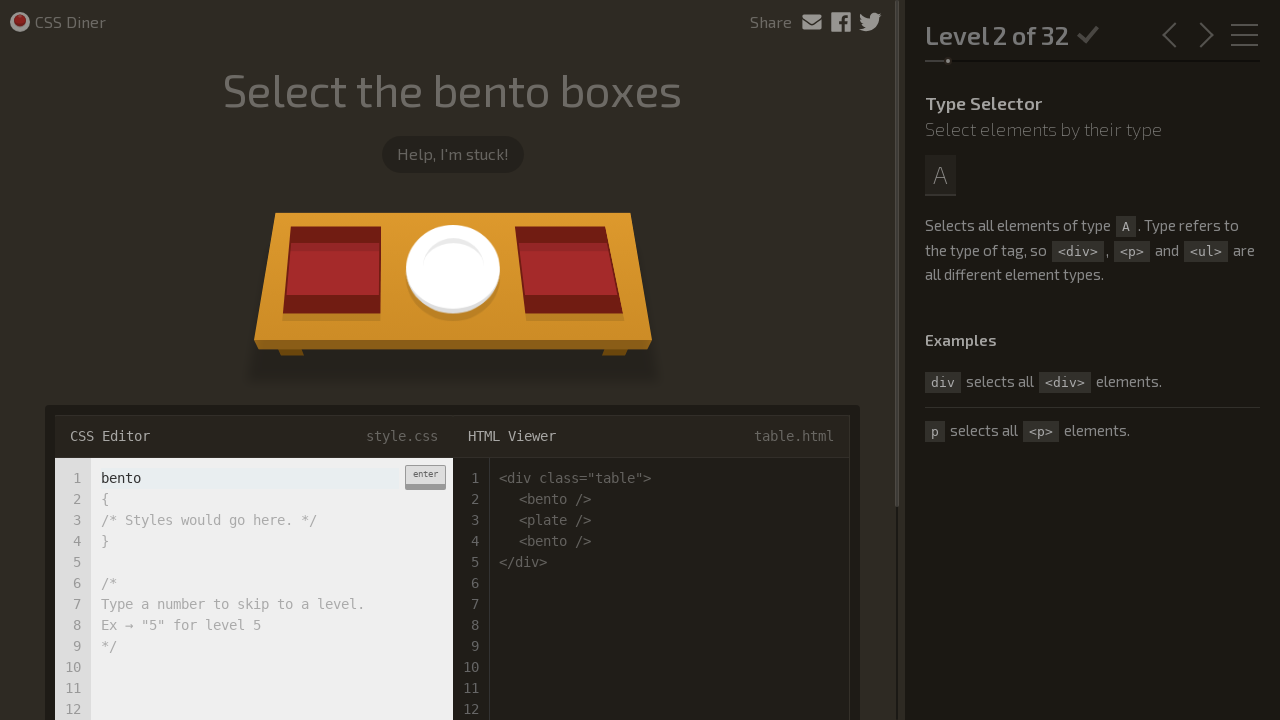

Clicked enter button to submit answer for Level 2 at (425, 477) on div.enter-button:has-text('enter')
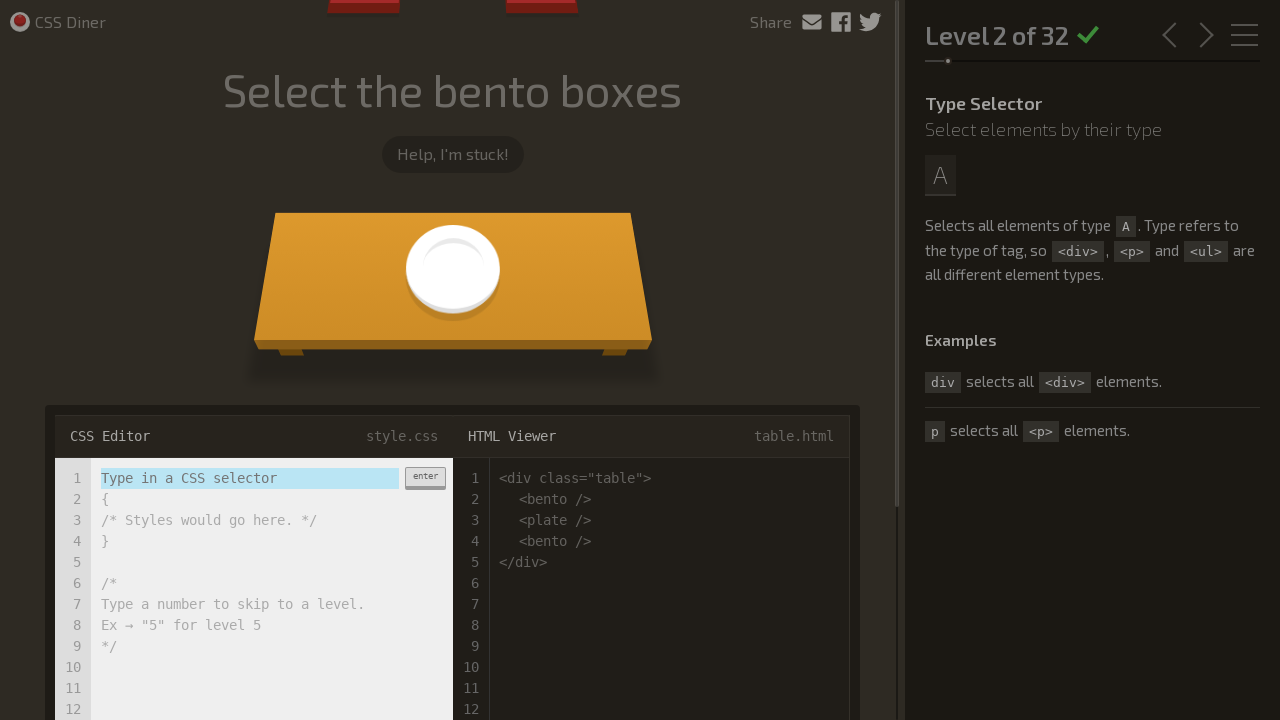

Advanced to Level 3 of 32
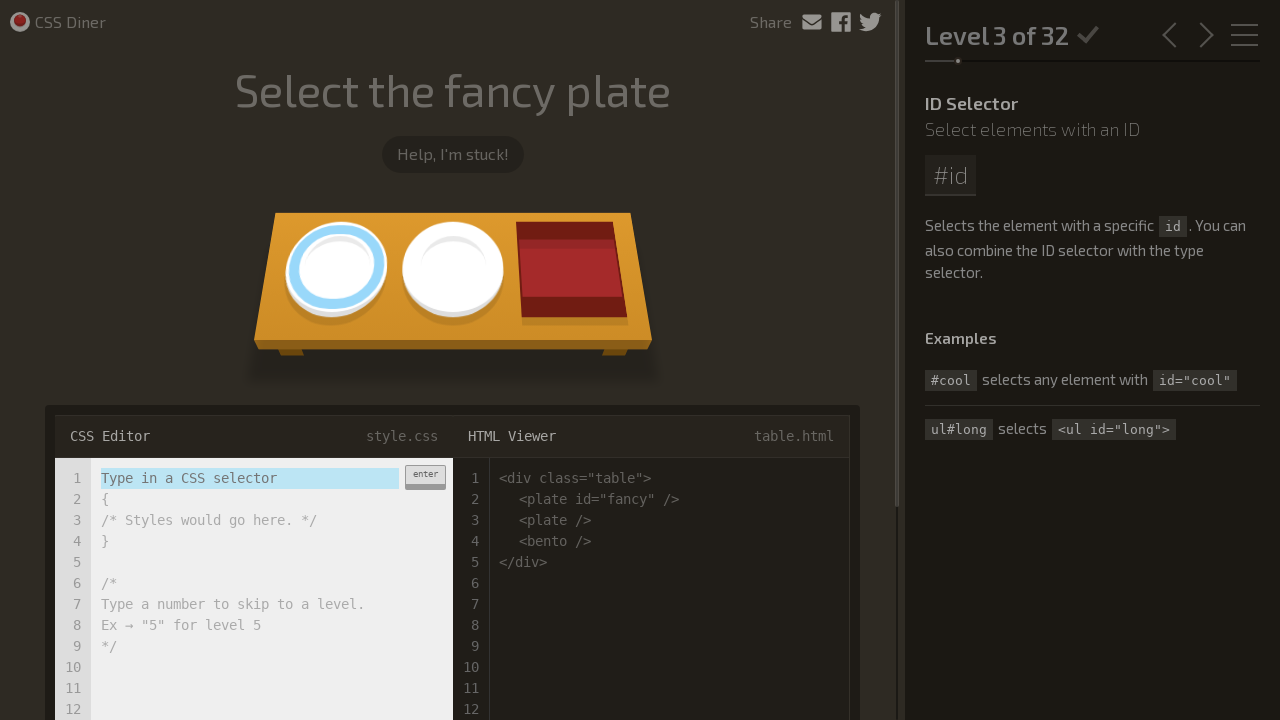

Input field ready for Level 3 of 32
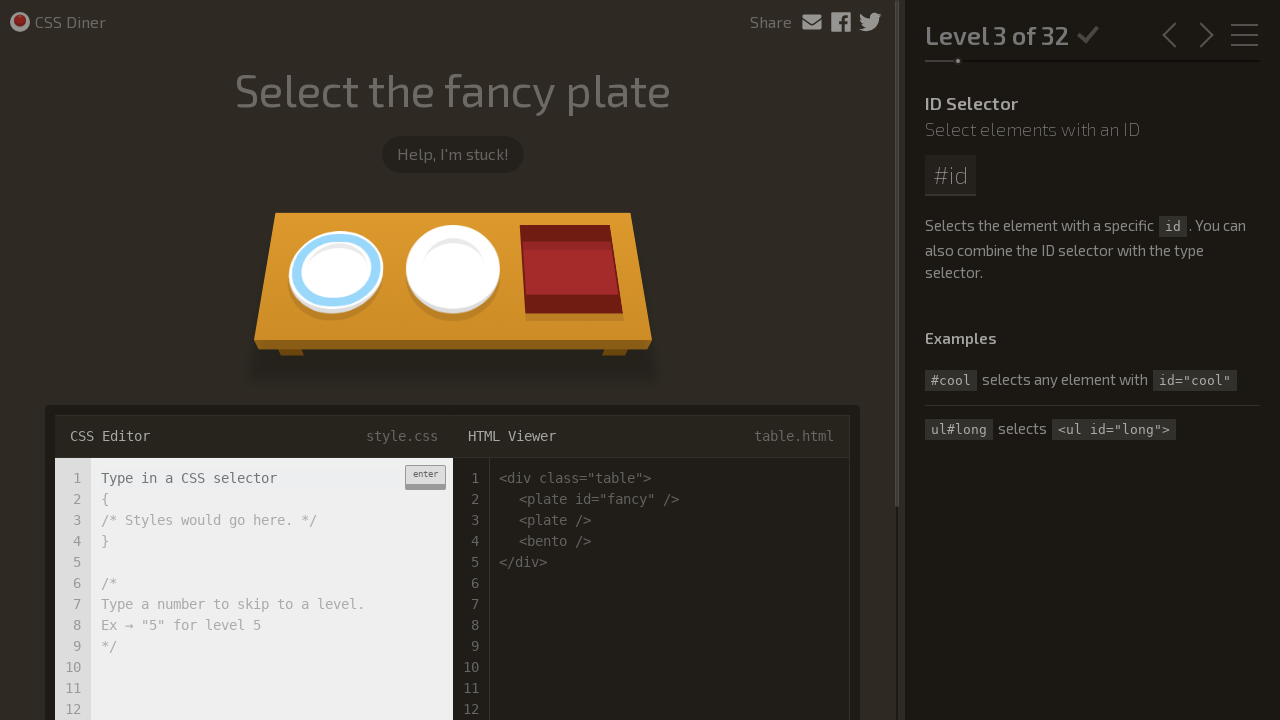

Entered CSS selector '#fancy' for Level 3 on input.input-strobe[type='text']
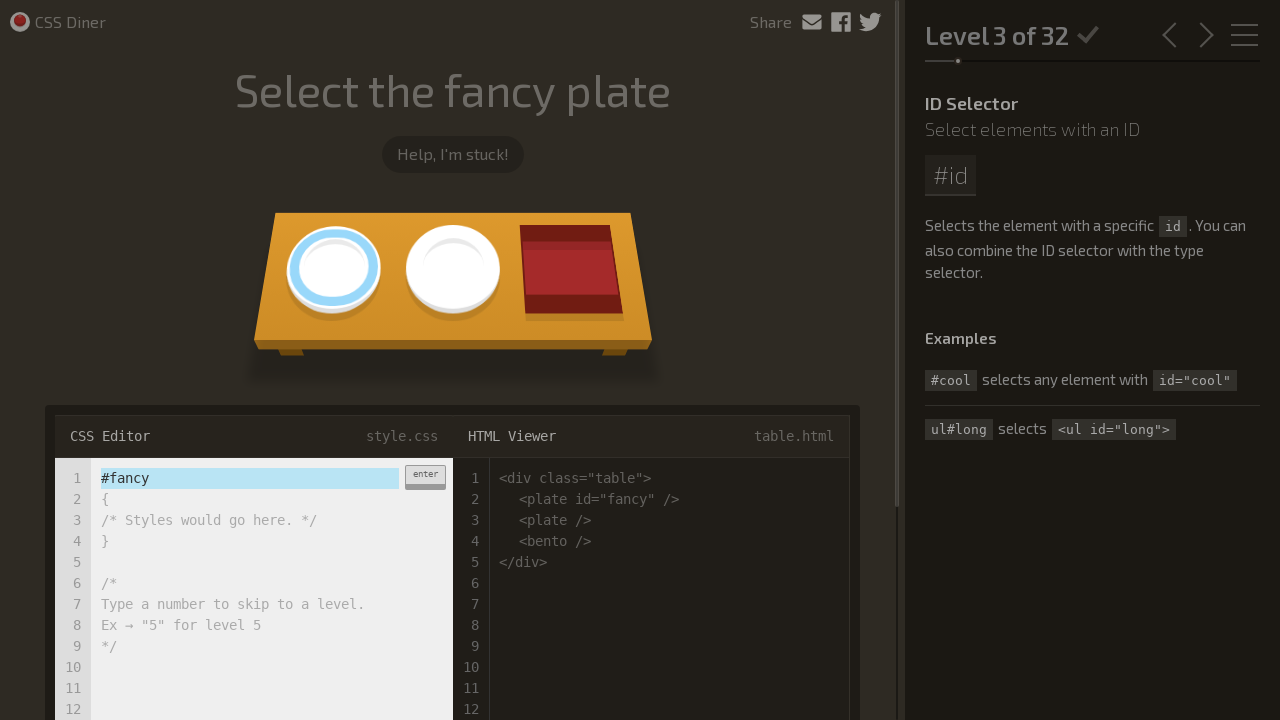

Clicked enter button to submit answer for Level 3 at (425, 477) on div.enter-button:has-text('enter')
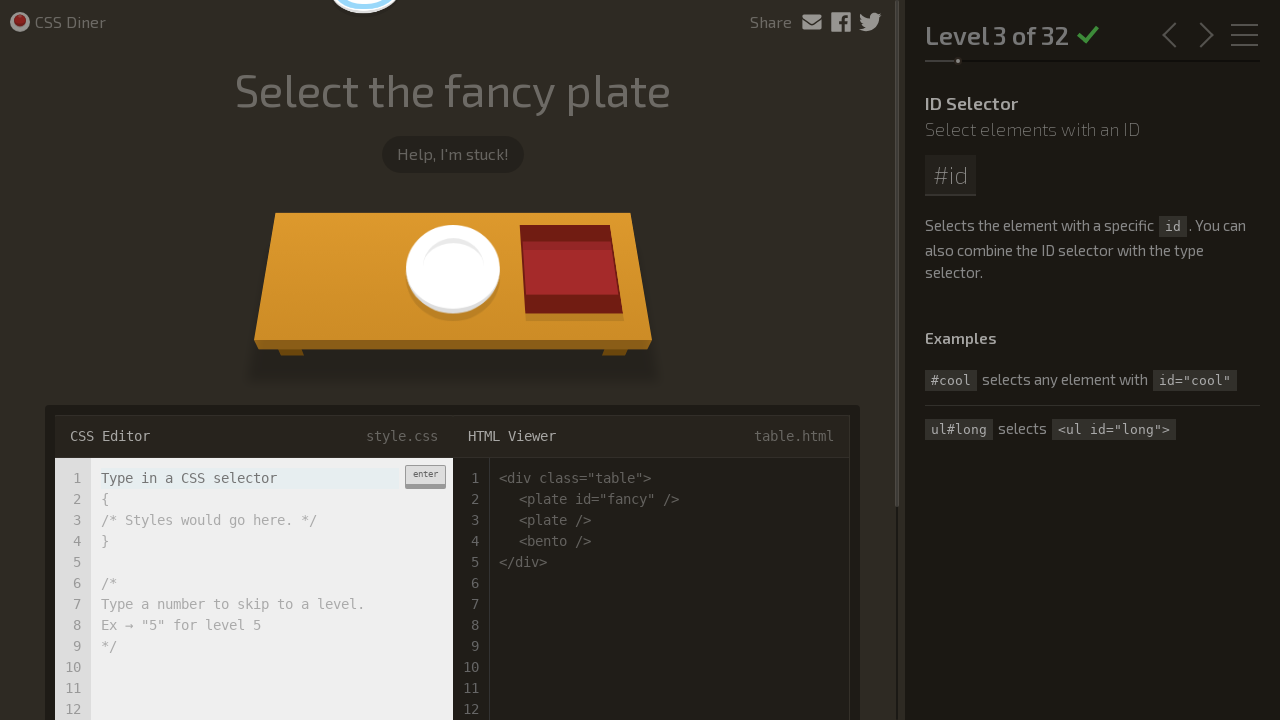

Advanced to Level 4 of 32
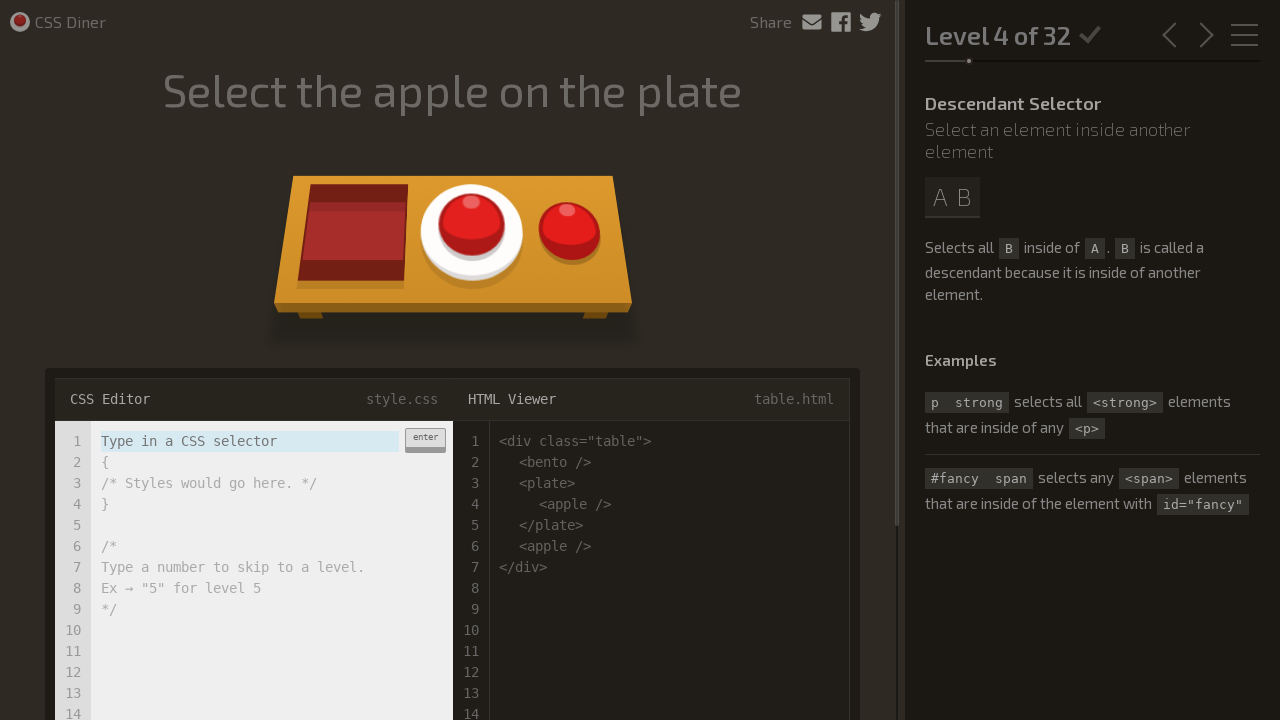

Input field ready for Level 4 of 32
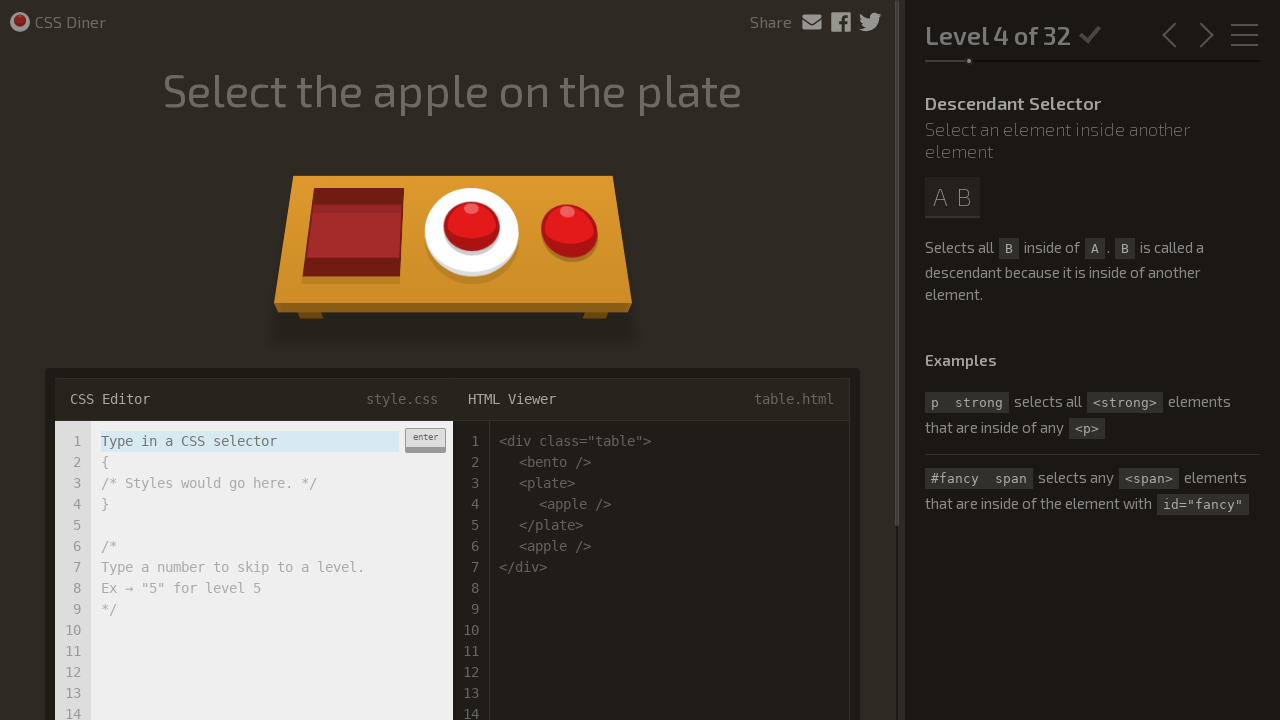

Entered CSS selector 'plate apple' for Level 4 on input.input-strobe[type='text']
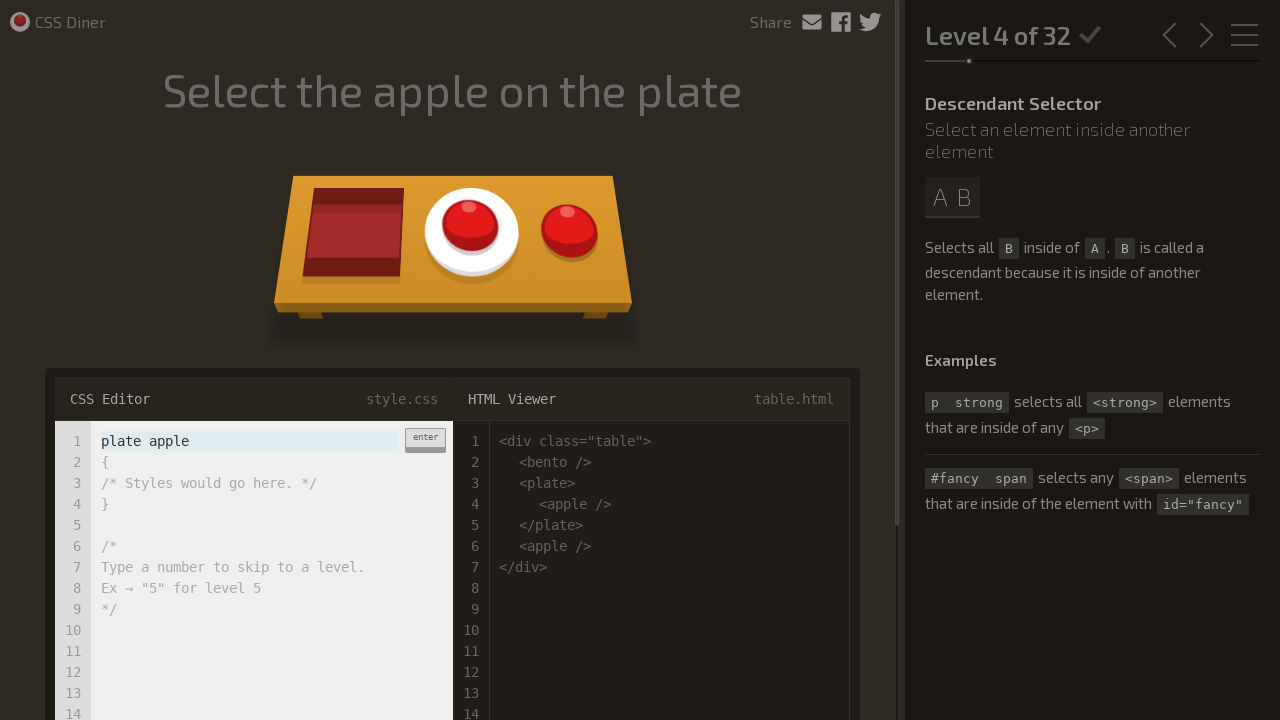

Clicked enter button to submit answer for Level 4 at (425, 440) on div.enter-button:has-text('enter')
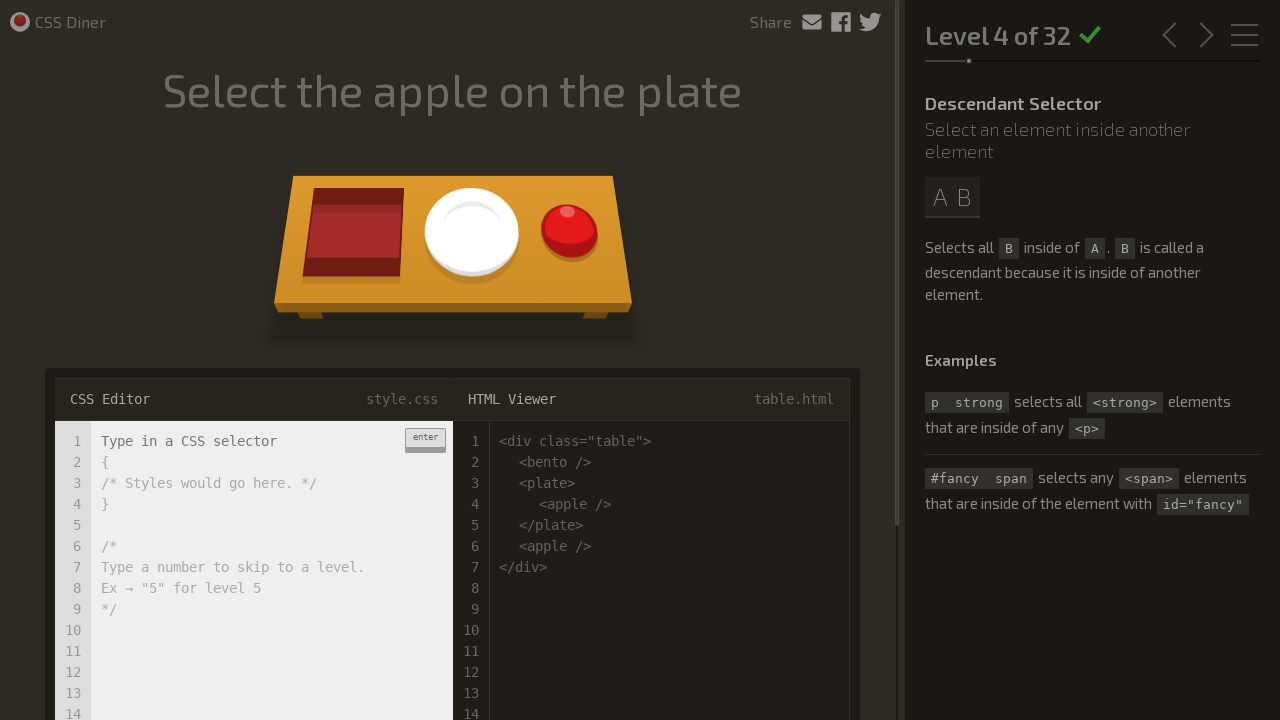

Advanced to Level 5 of 32
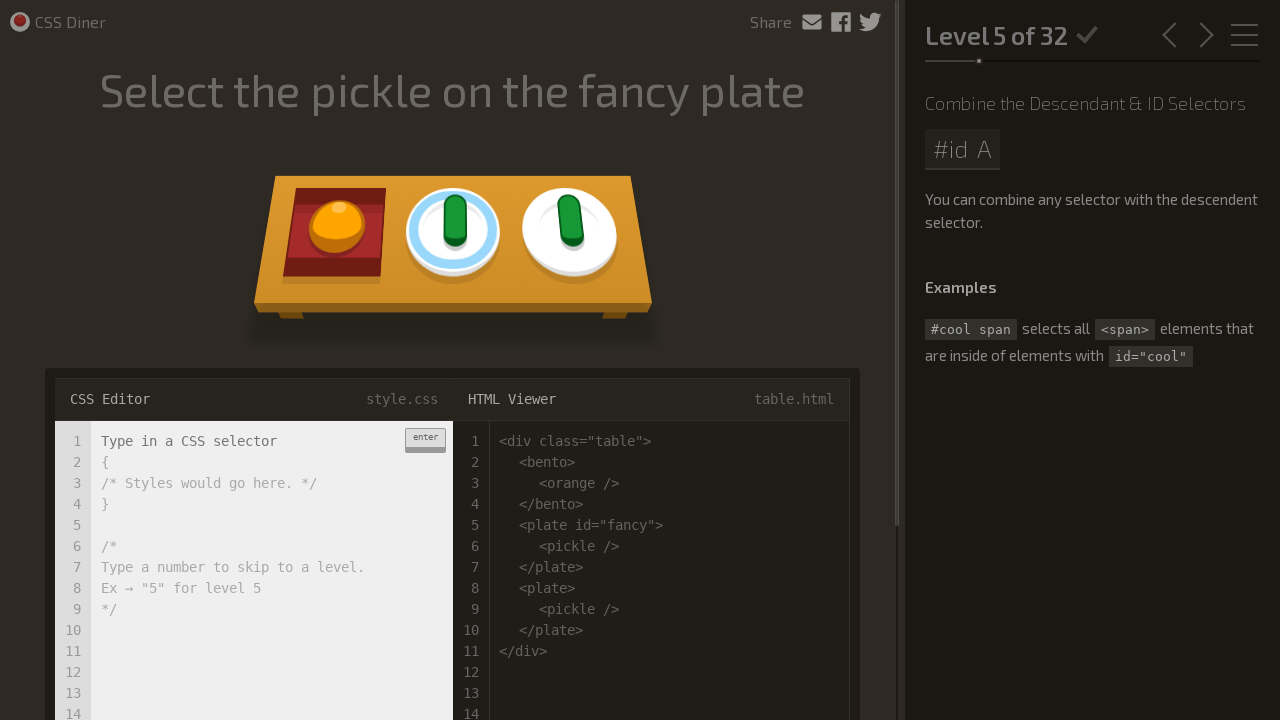

Input field ready for Level 5 of 32
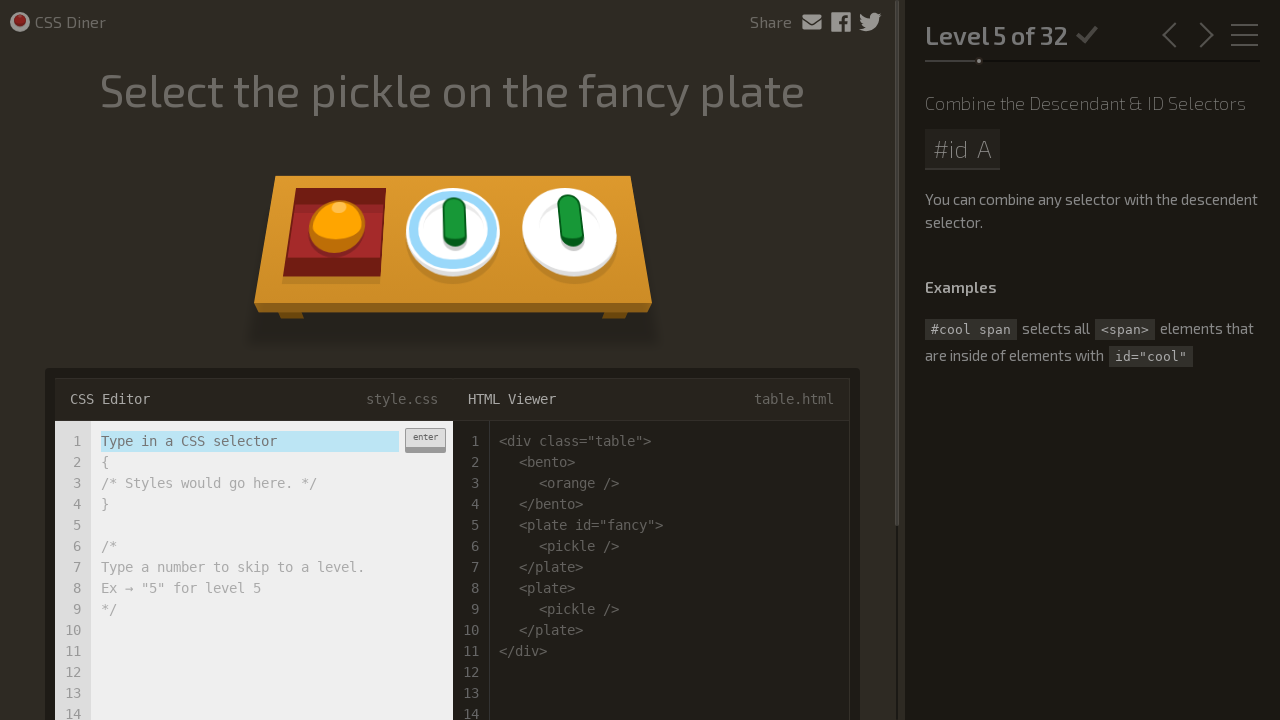

Entered CSS selector '#fancy pickle' for Level 5 on input.input-strobe[type='text']
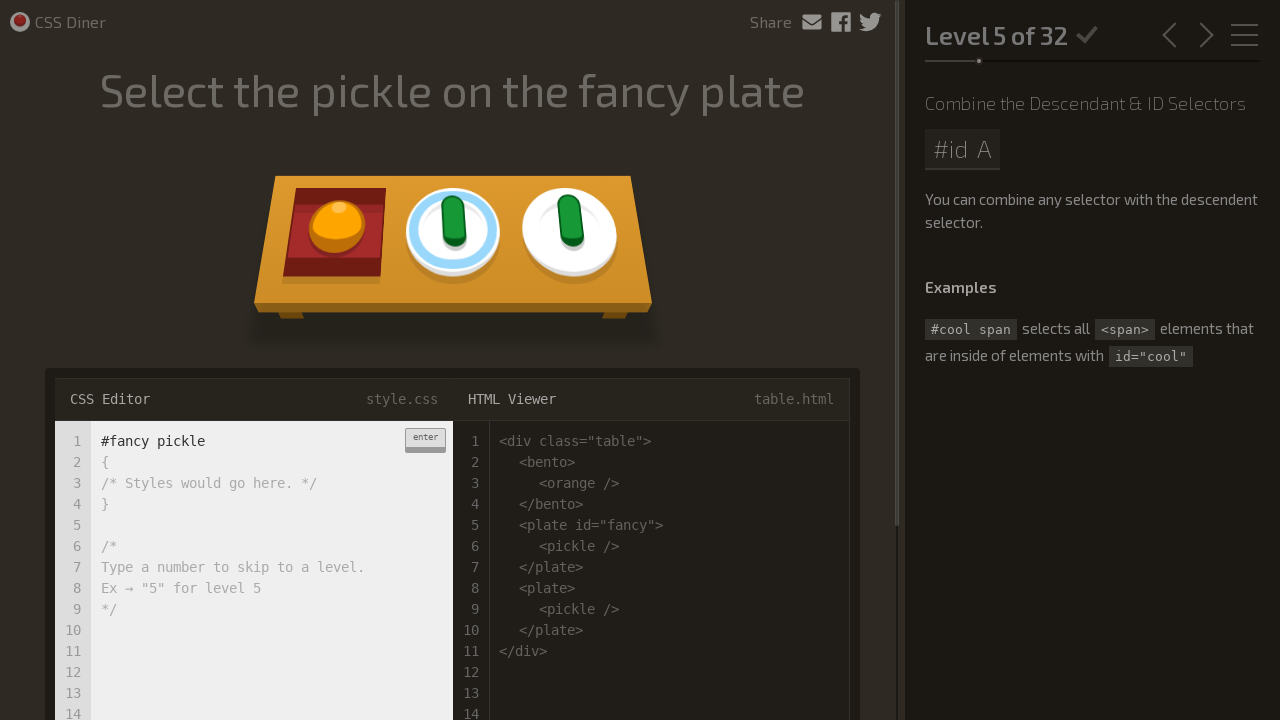

Clicked enter button to submit answer for Level 5 at (425, 440) on div.enter-button:has-text('enter')
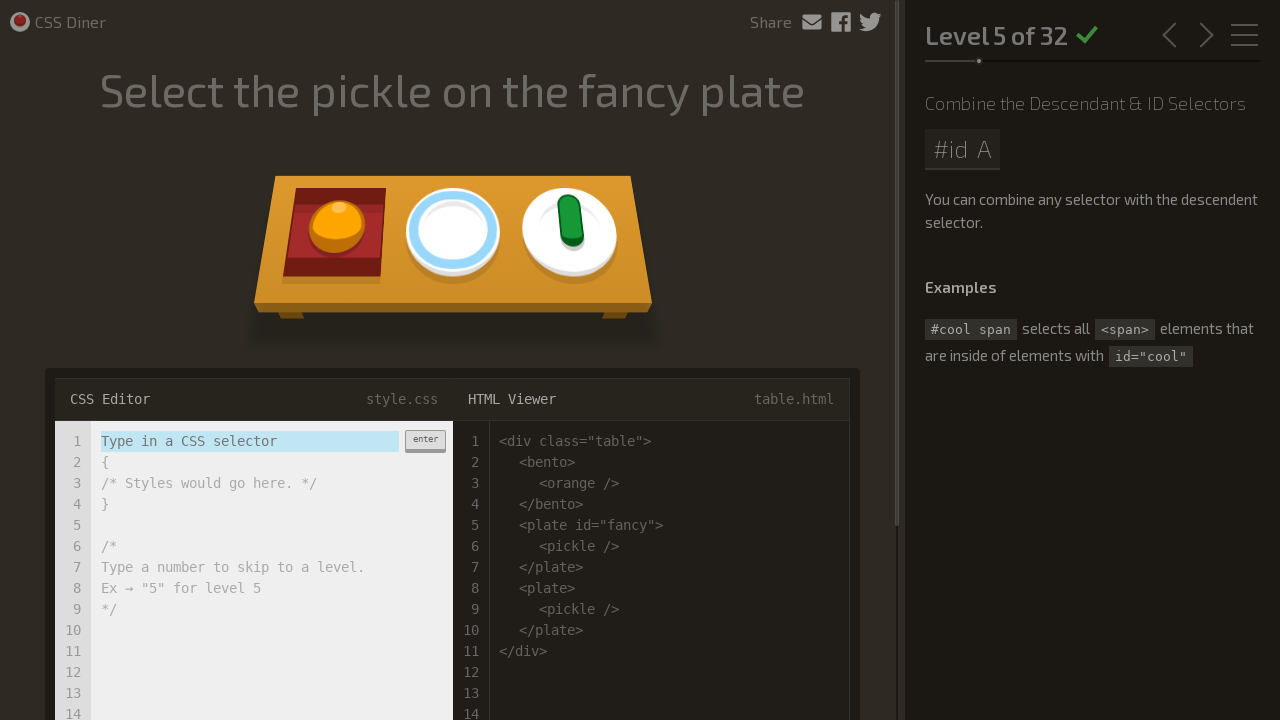

Advanced to Level 6 of 32
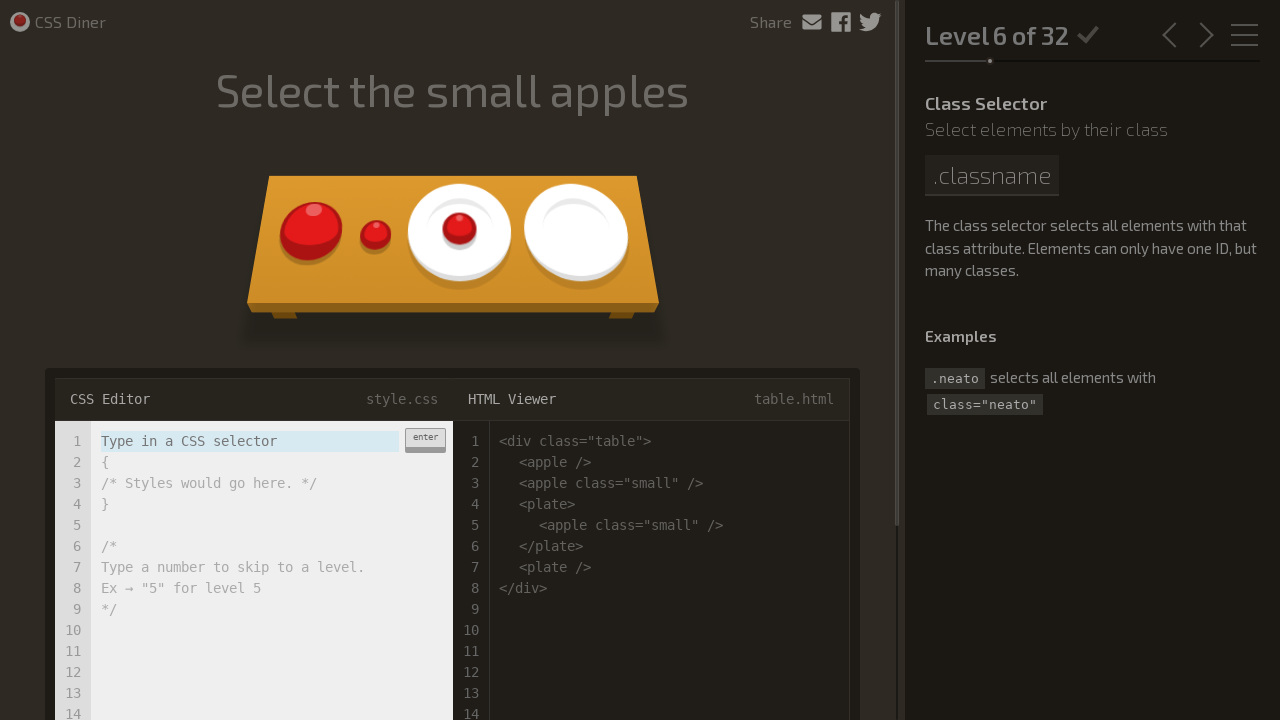

Input field ready for Level 6 of 32
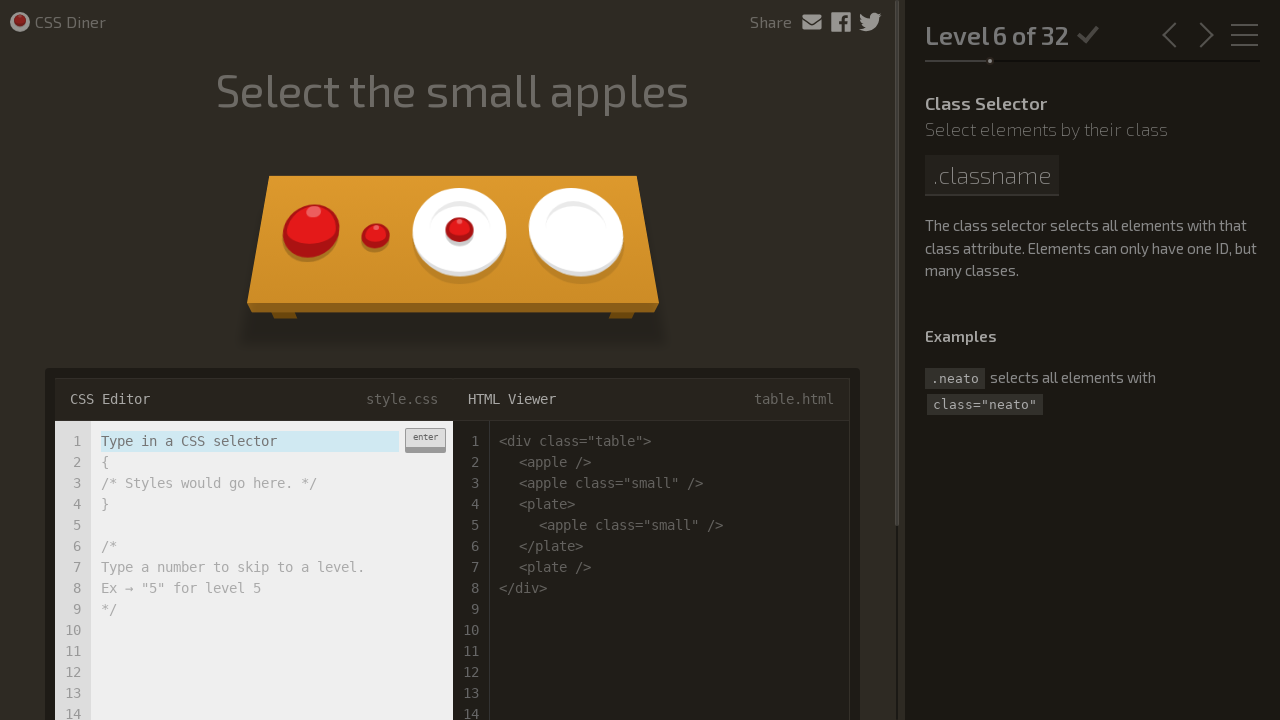

Entered CSS selector '.small' for Level 6 on input.input-strobe[type='text']
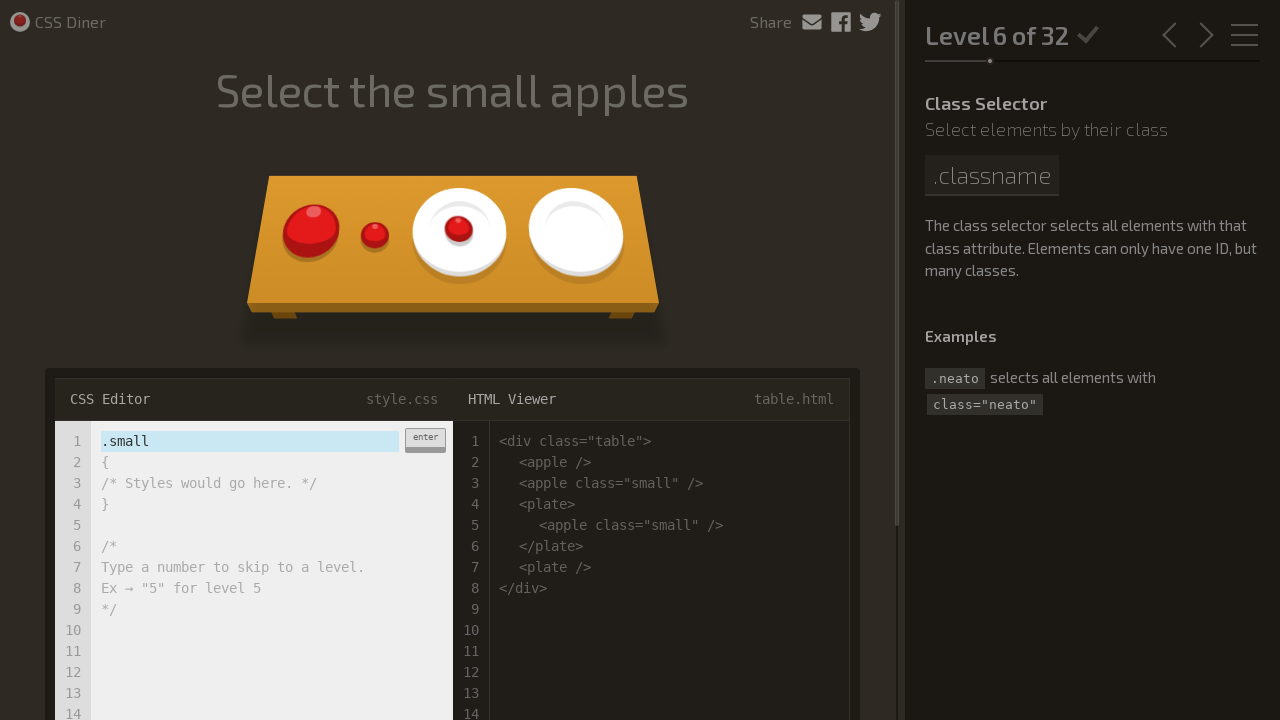

Clicked enter button to submit answer for Level 6 at (425, 440) on div.enter-button:has-text('enter')
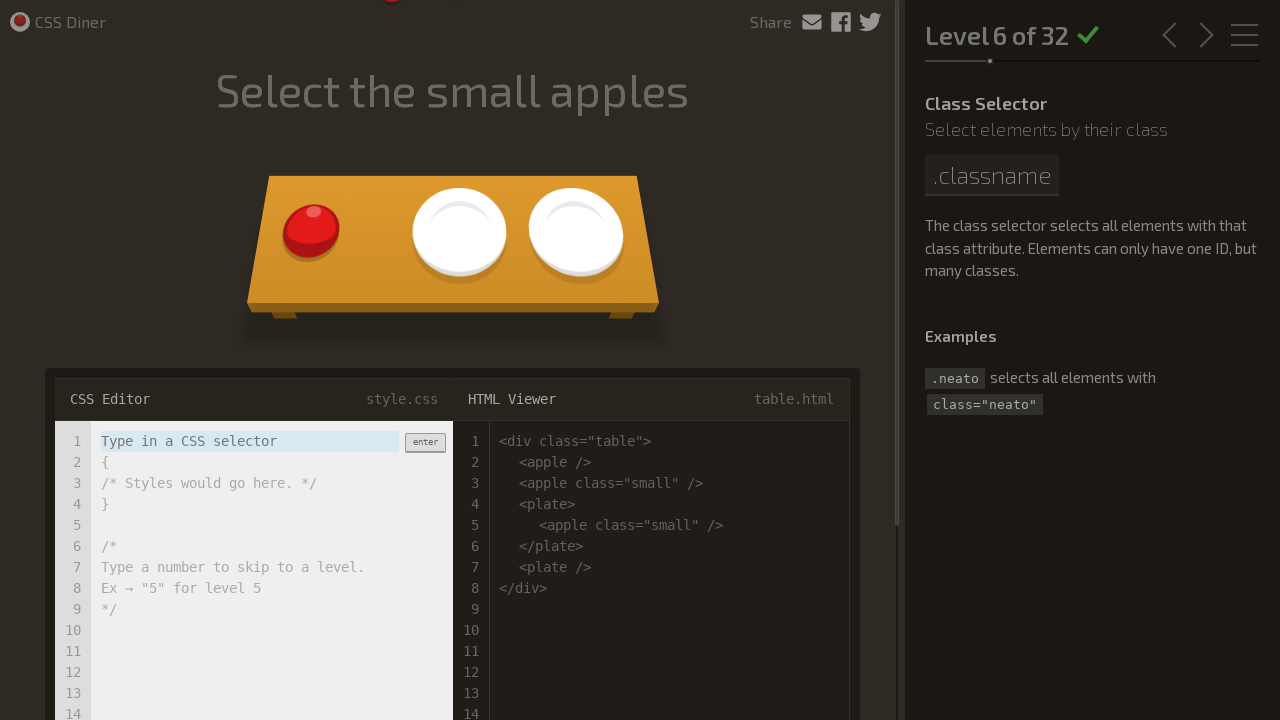

Advanced to Level 7 of 32
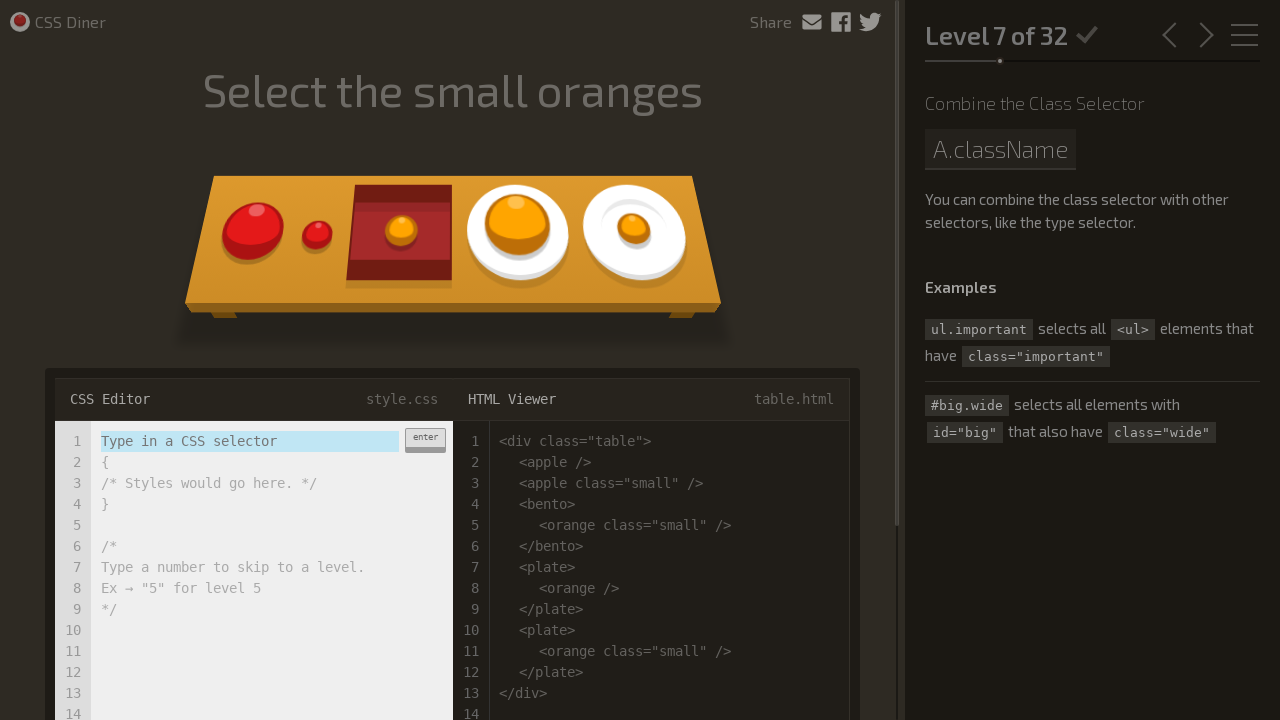

Input field ready for Level 7 of 32
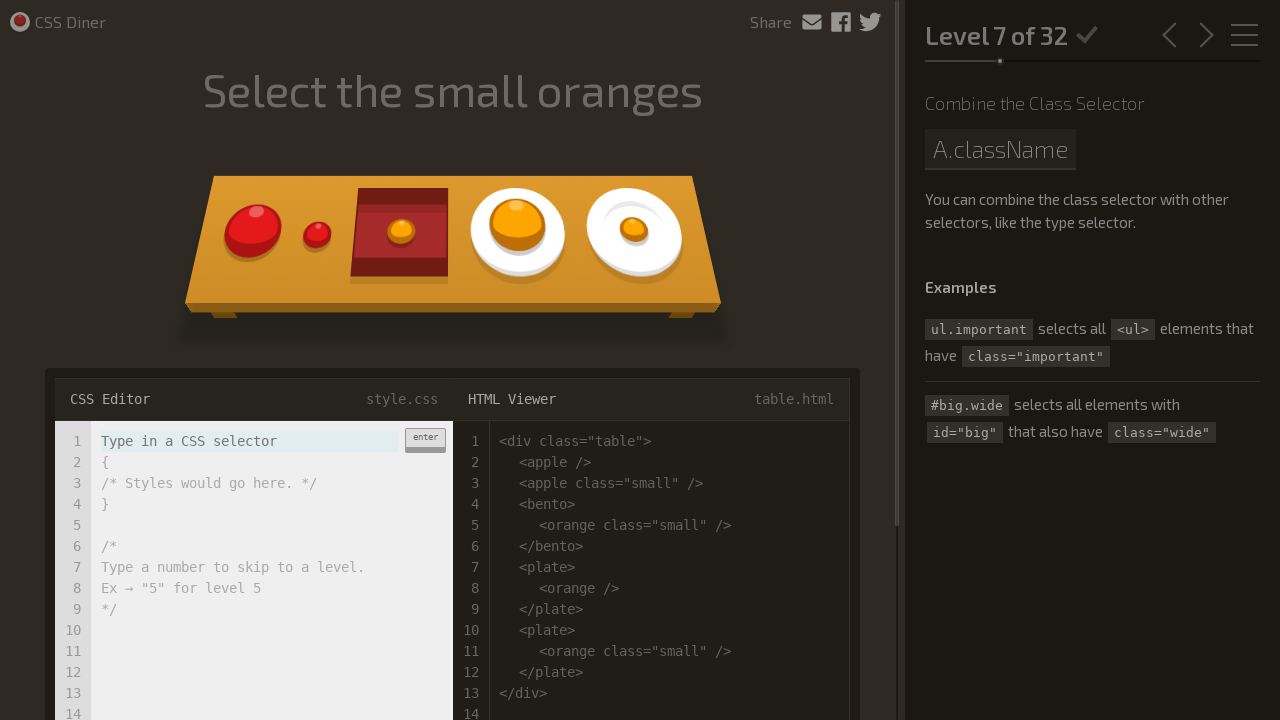

Entered CSS selector 'orange.small' for Level 7 on input.input-strobe[type='text']
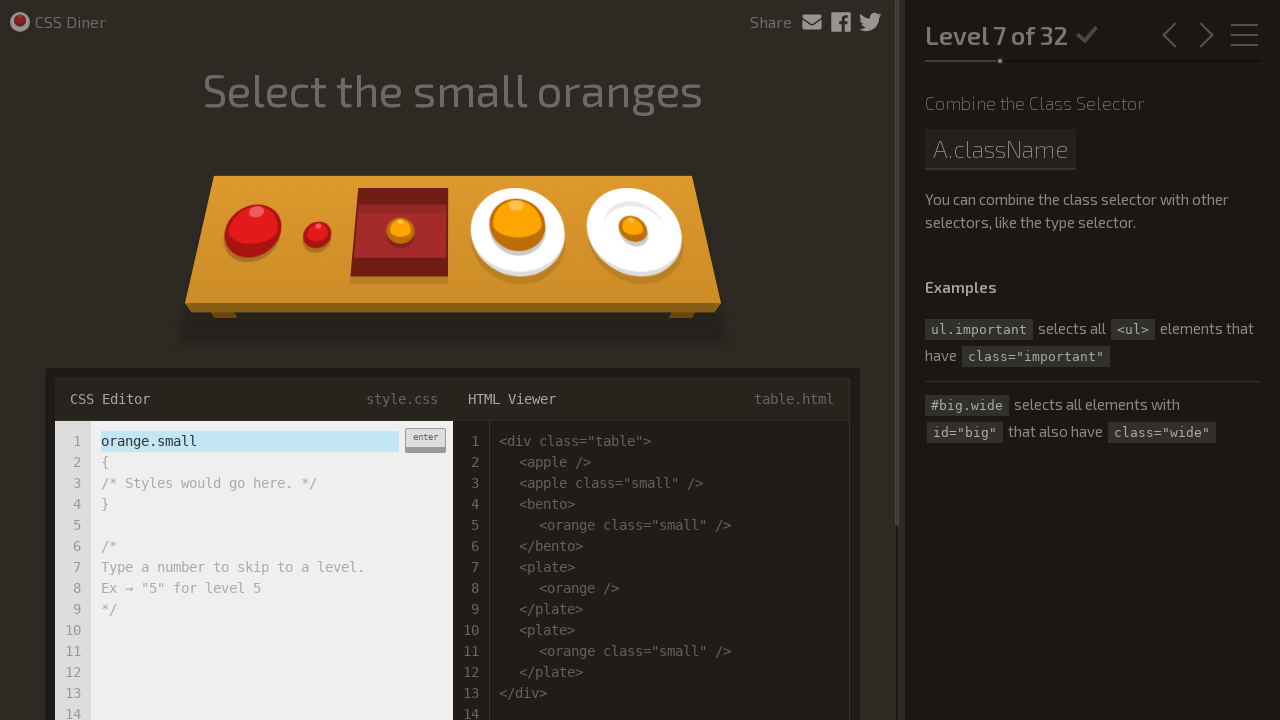

Clicked enter button to submit answer for Level 7 at (425, 440) on div.enter-button:has-text('enter')
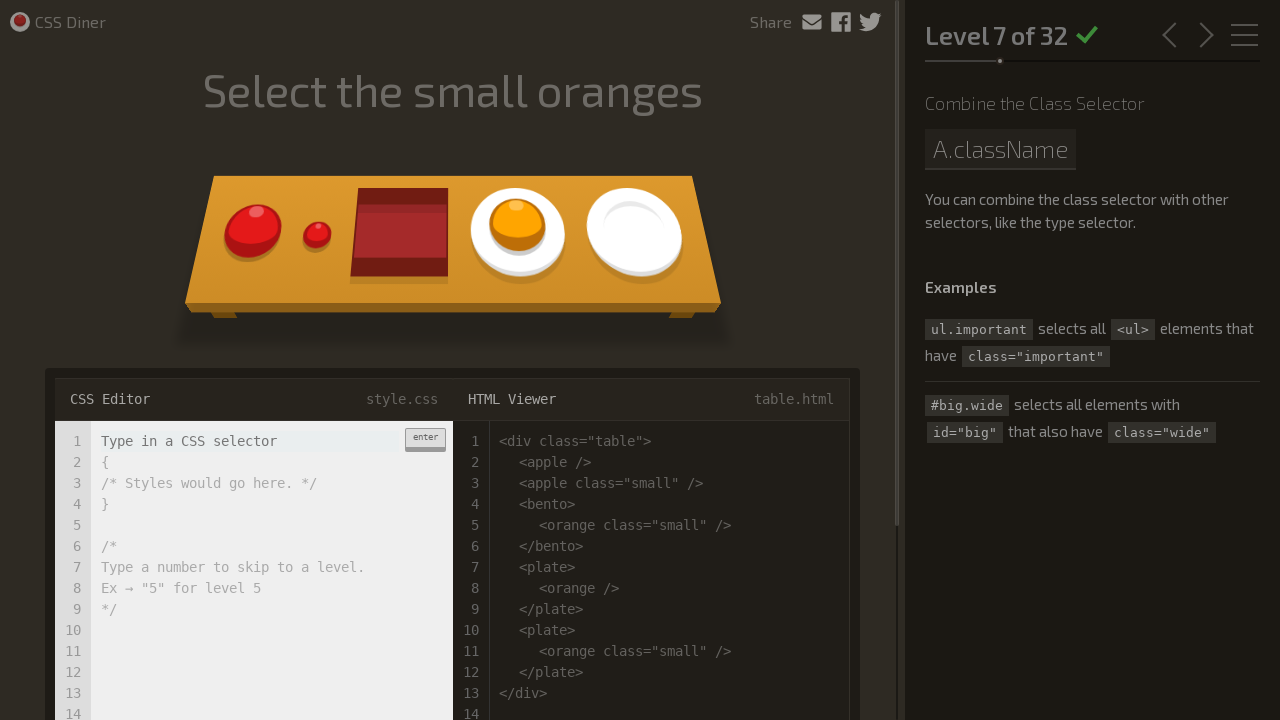

Advanced to Level 8 of 32
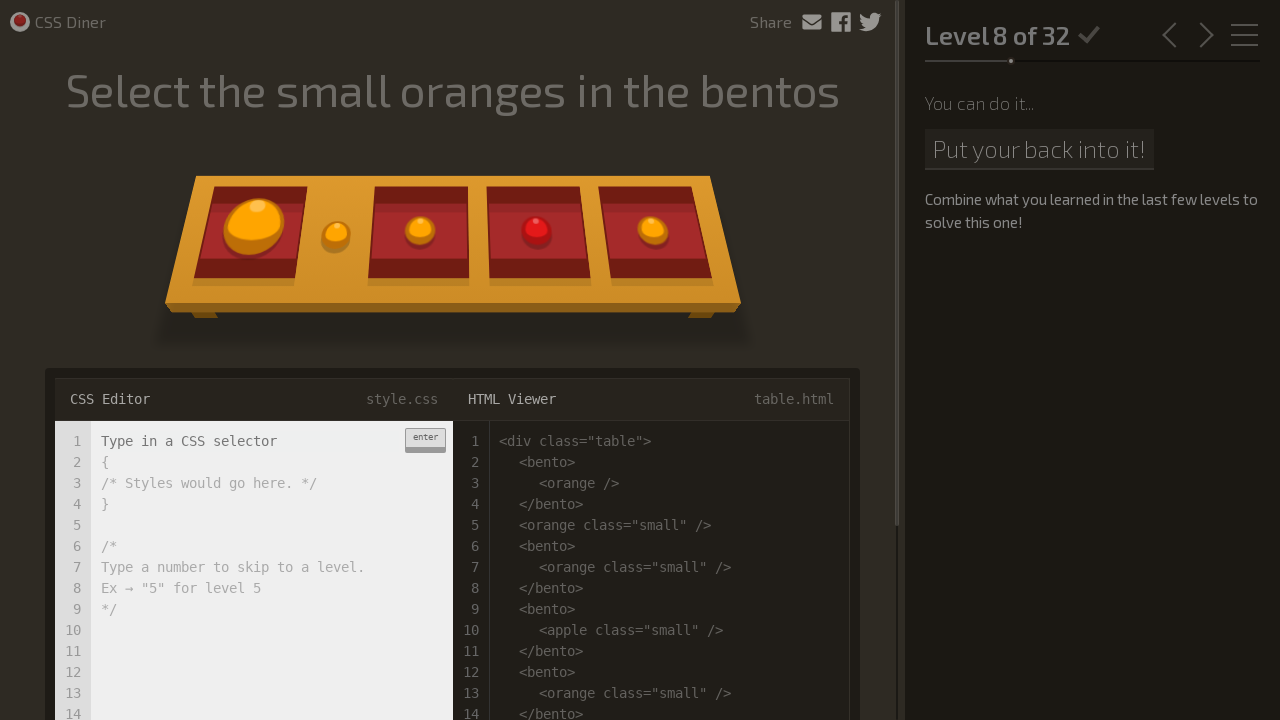

Input field ready for Level 8 of 32
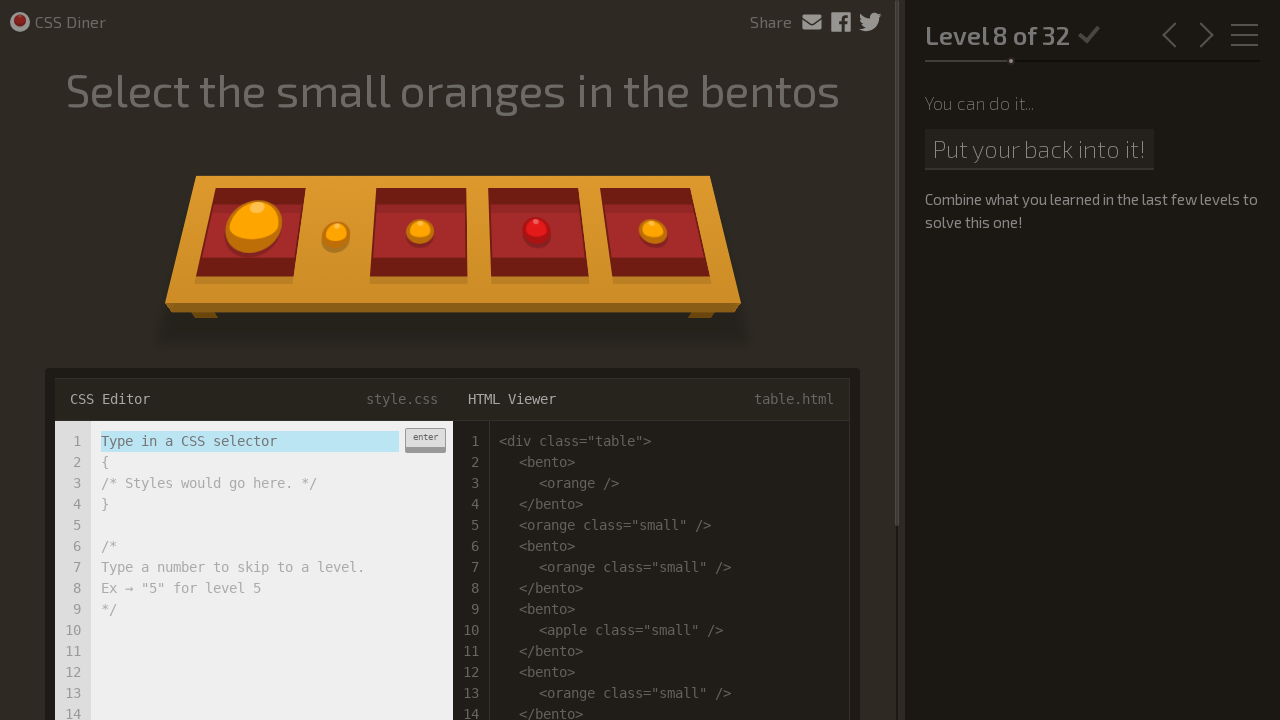

Entered CSS selector 'bento orange.small' for Level 8 on input.input-strobe[type='text']
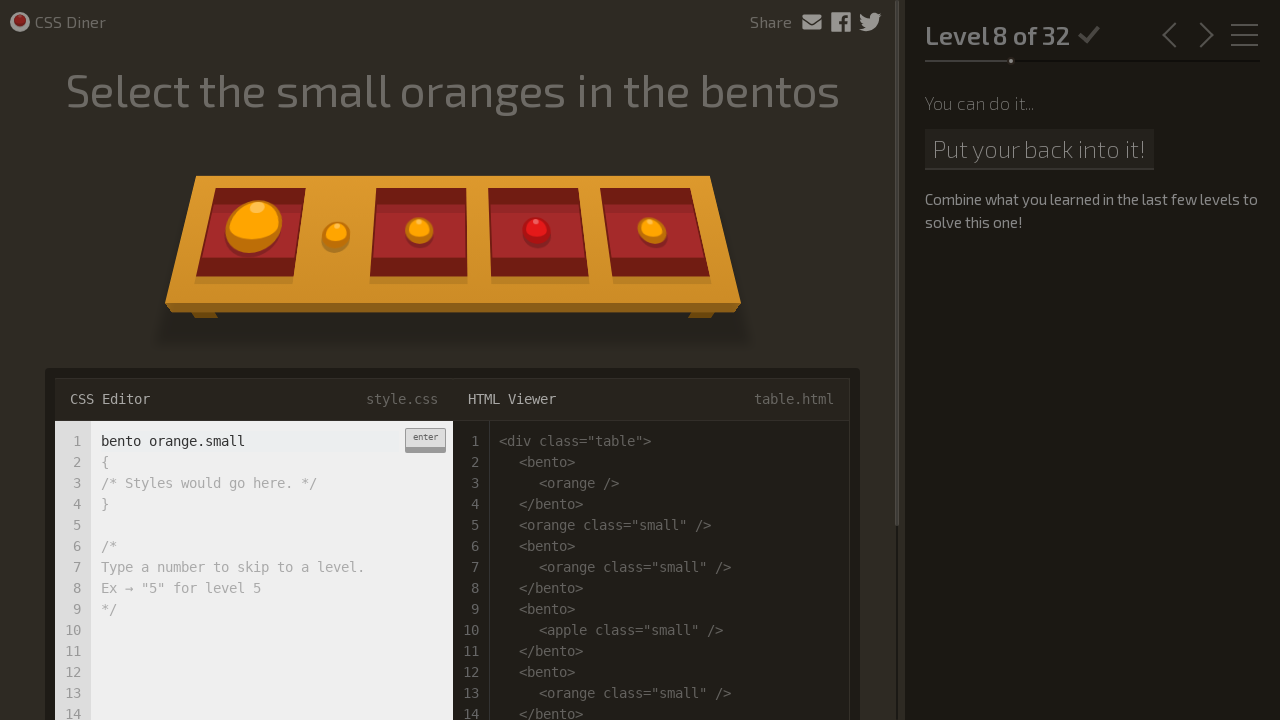

Clicked enter button to submit answer for Level 8 at (425, 440) on div.enter-button:has-text('enter')
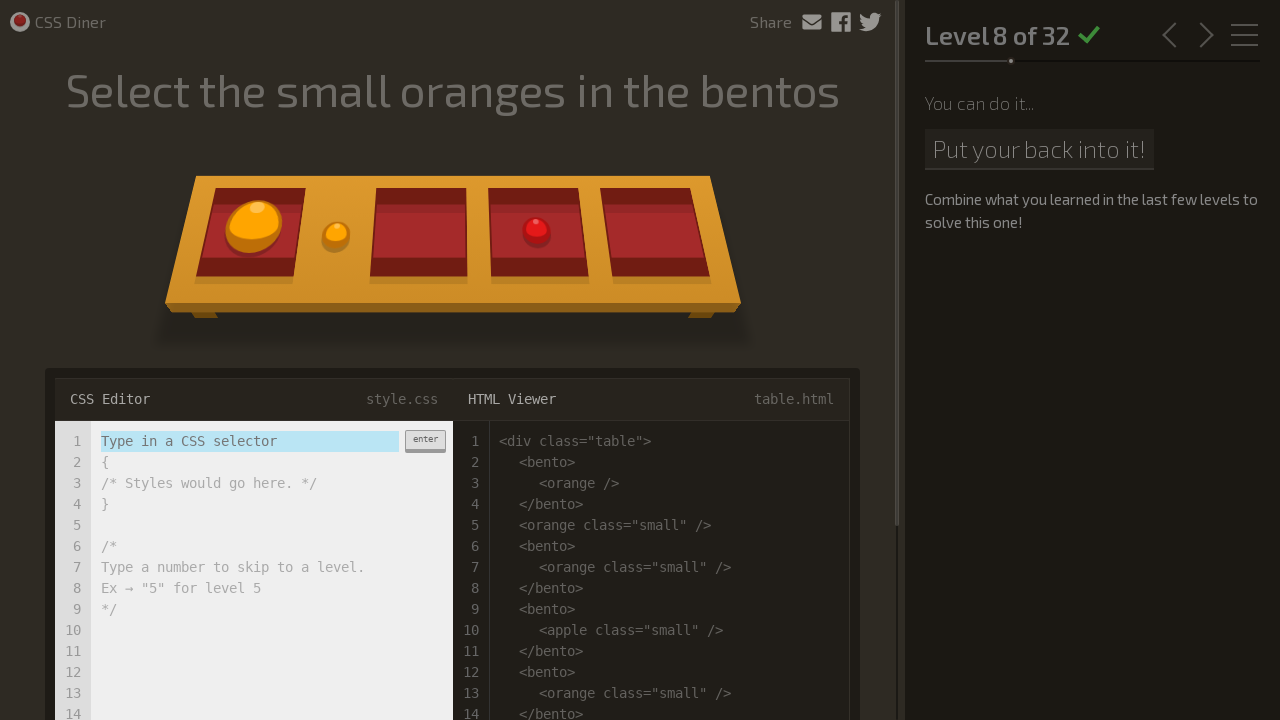

Advanced to Level 9 of 32
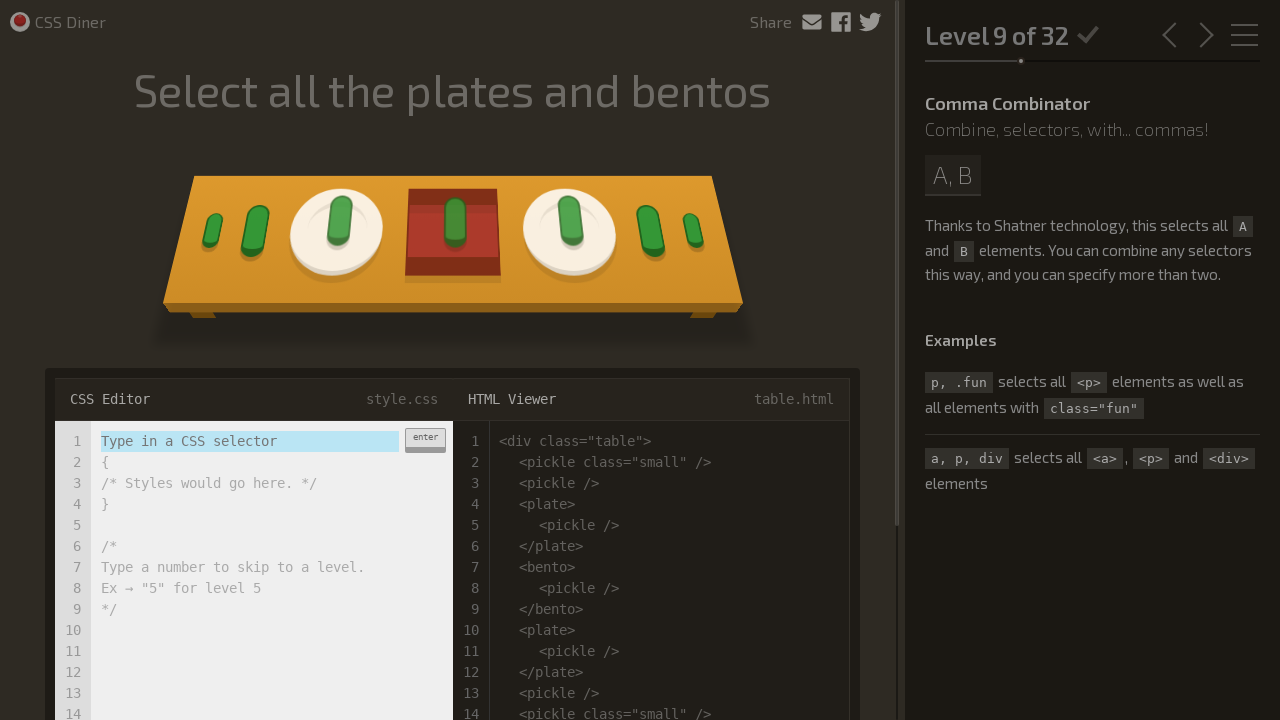

Input field ready for Level 9 of 32
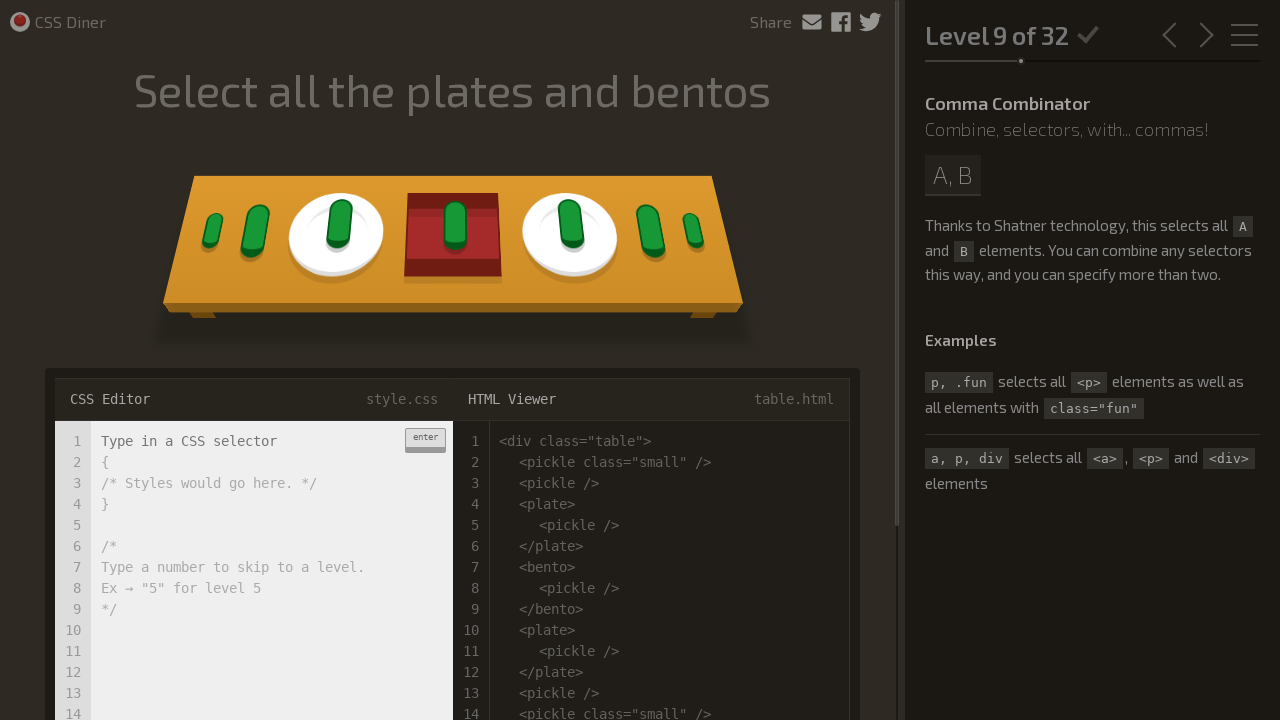

Entered CSS selector 'plate, bento' for Level 9 on input.input-strobe[type='text']
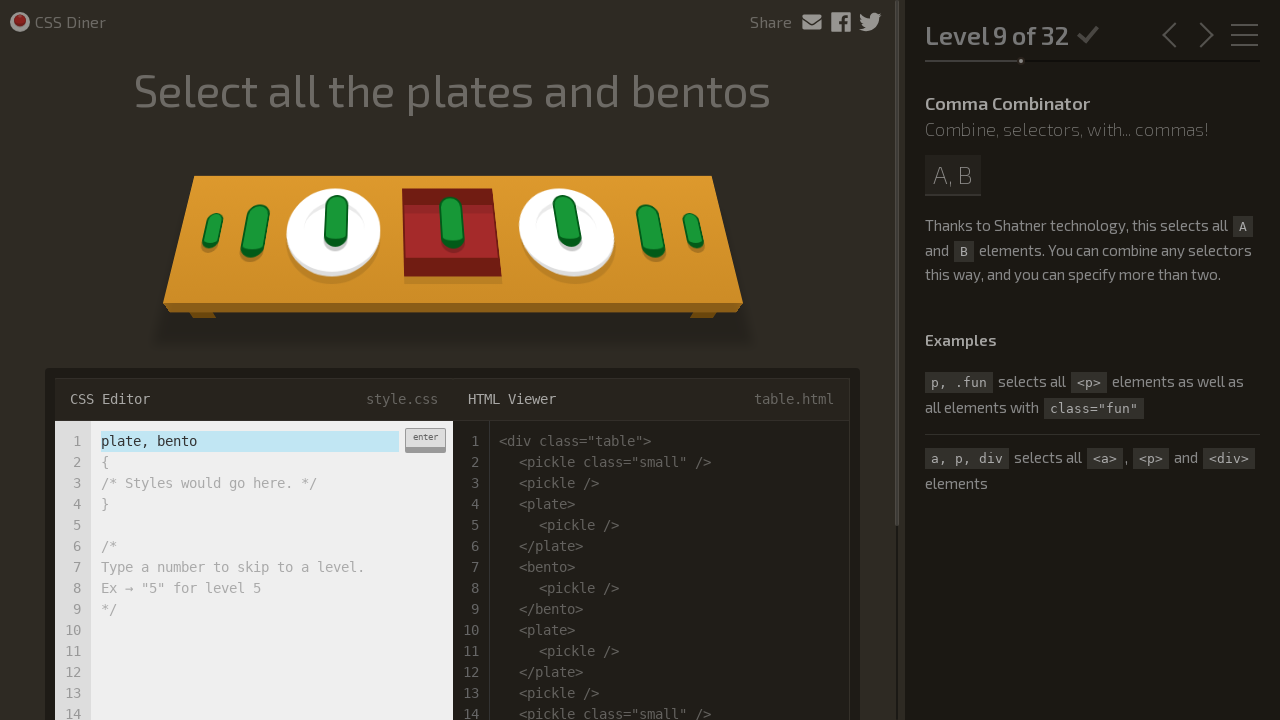

Clicked enter button to submit answer for Level 9 at (425, 440) on div.enter-button:has-text('enter')
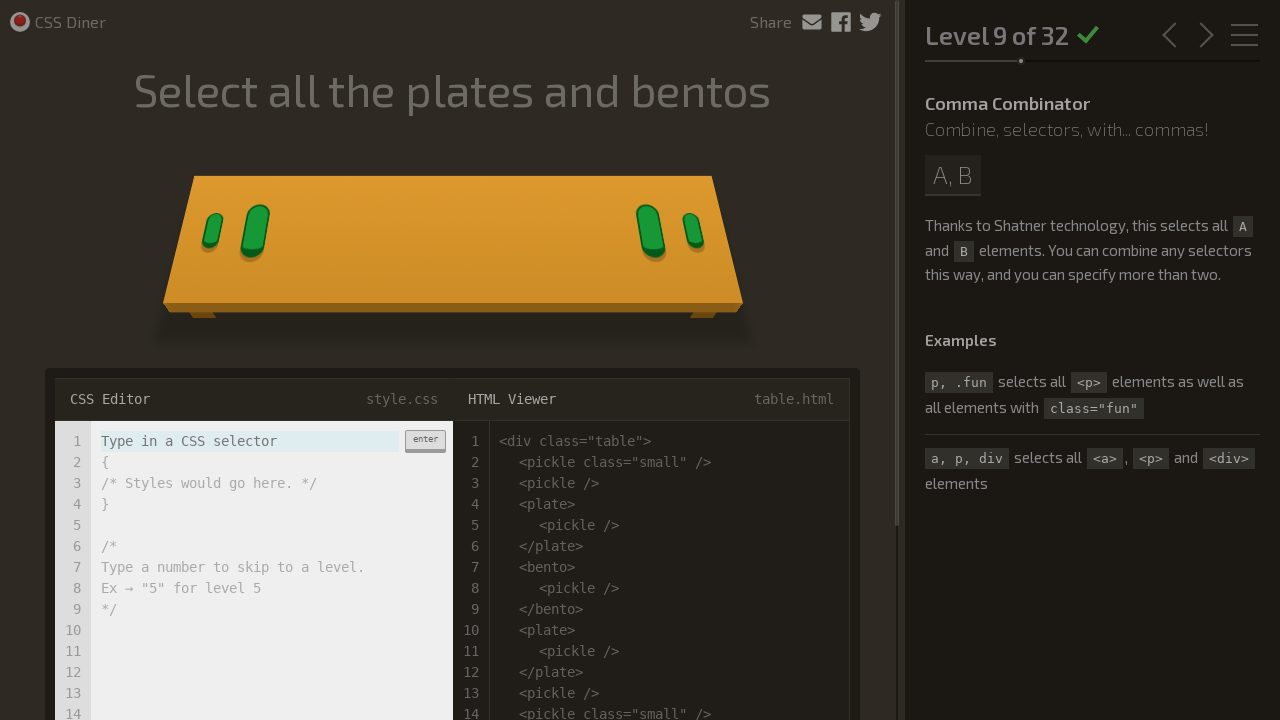

Advanced to Level 10 of 32
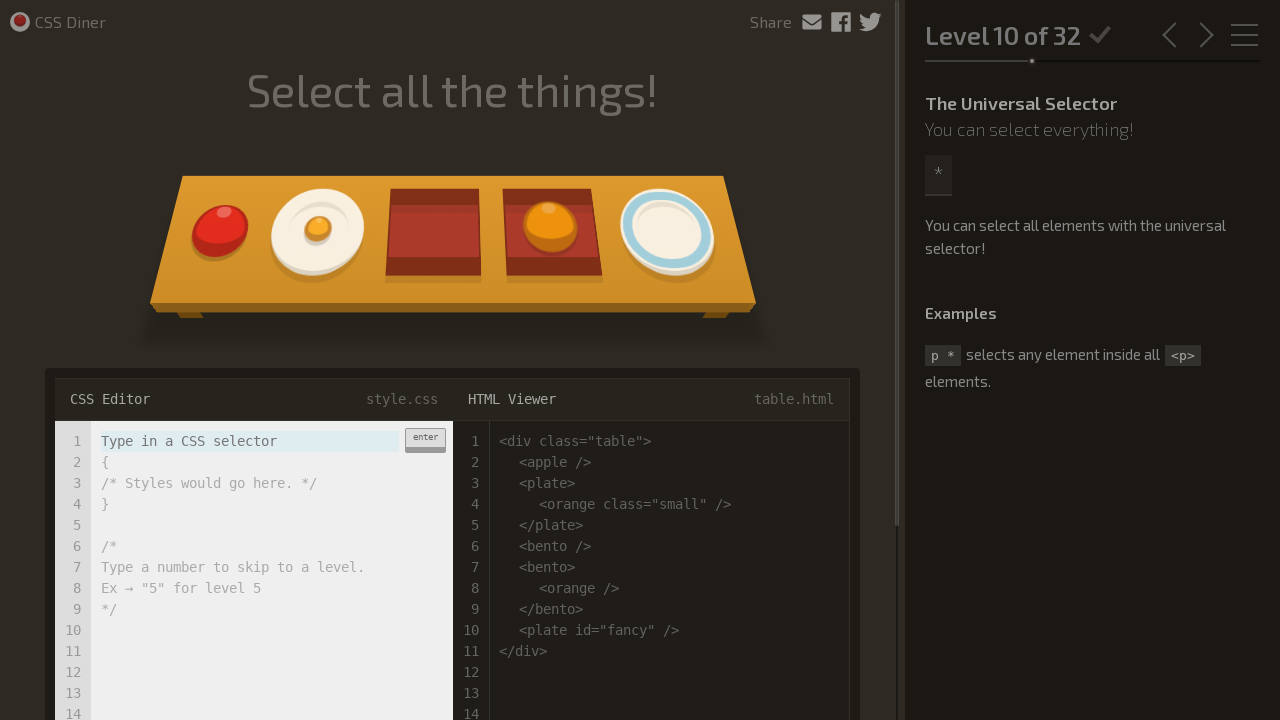

Input field ready for Level 10 of 32
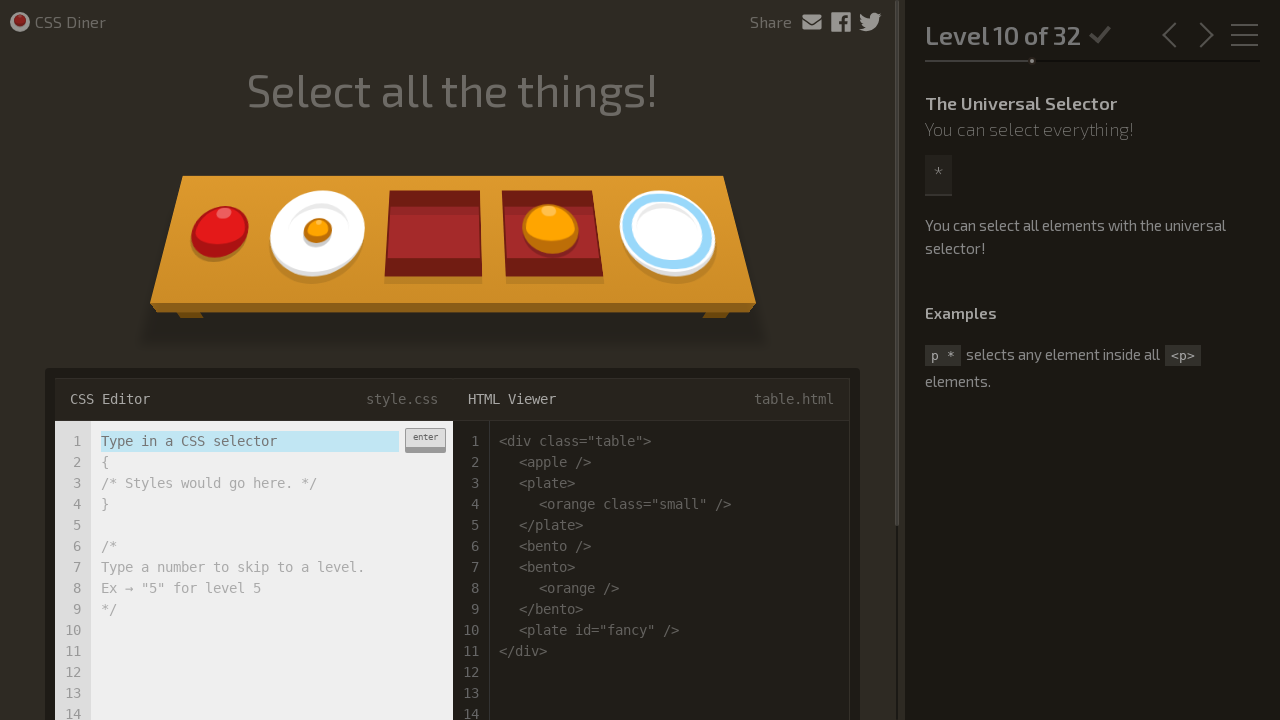

Entered CSS selector '*' for Level 10 on input.input-strobe[type='text']
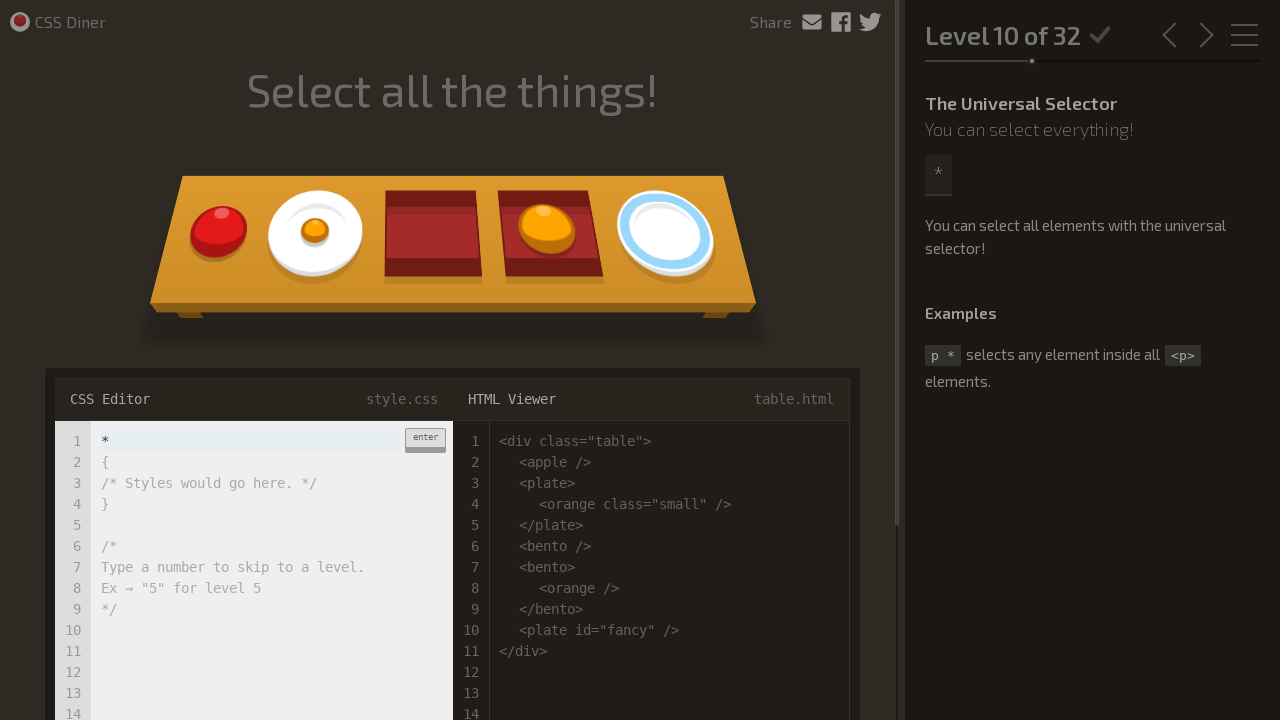

Clicked enter button to submit answer for Level 10 at (425, 440) on div.enter-button:has-text('enter')
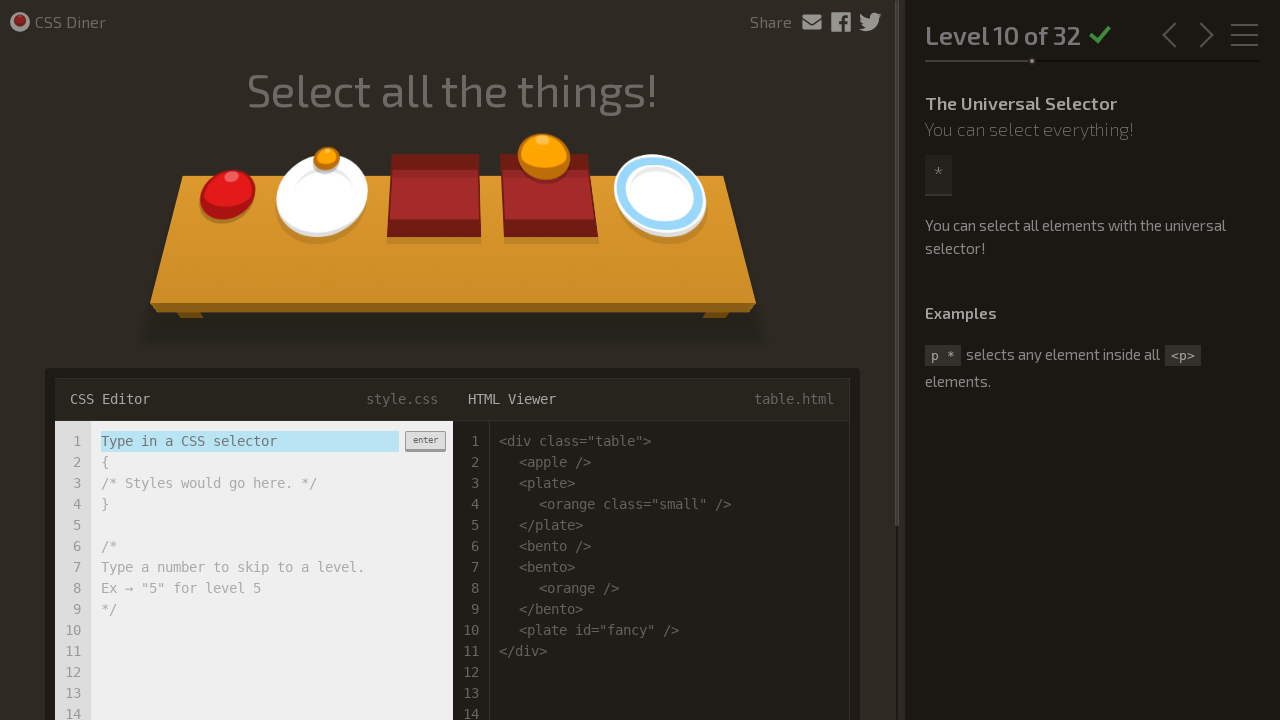

Advanced to Level 11 of 32
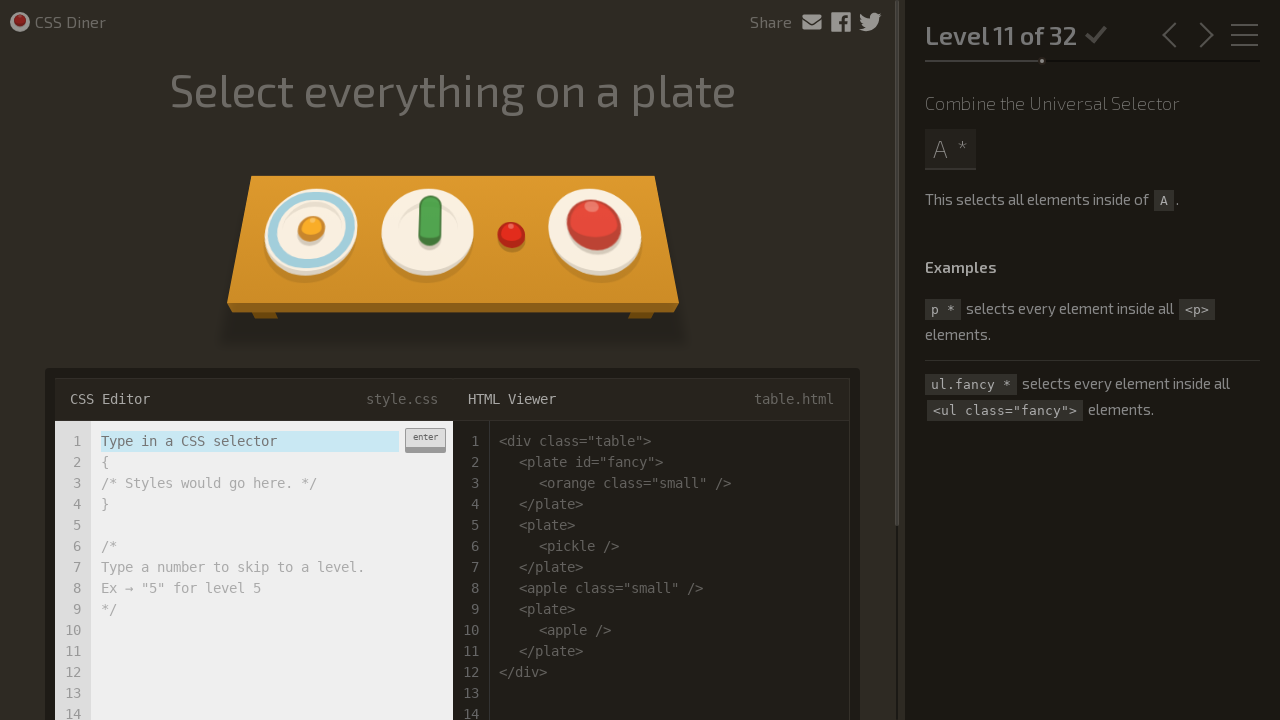

Input field ready for Level 11 of 32
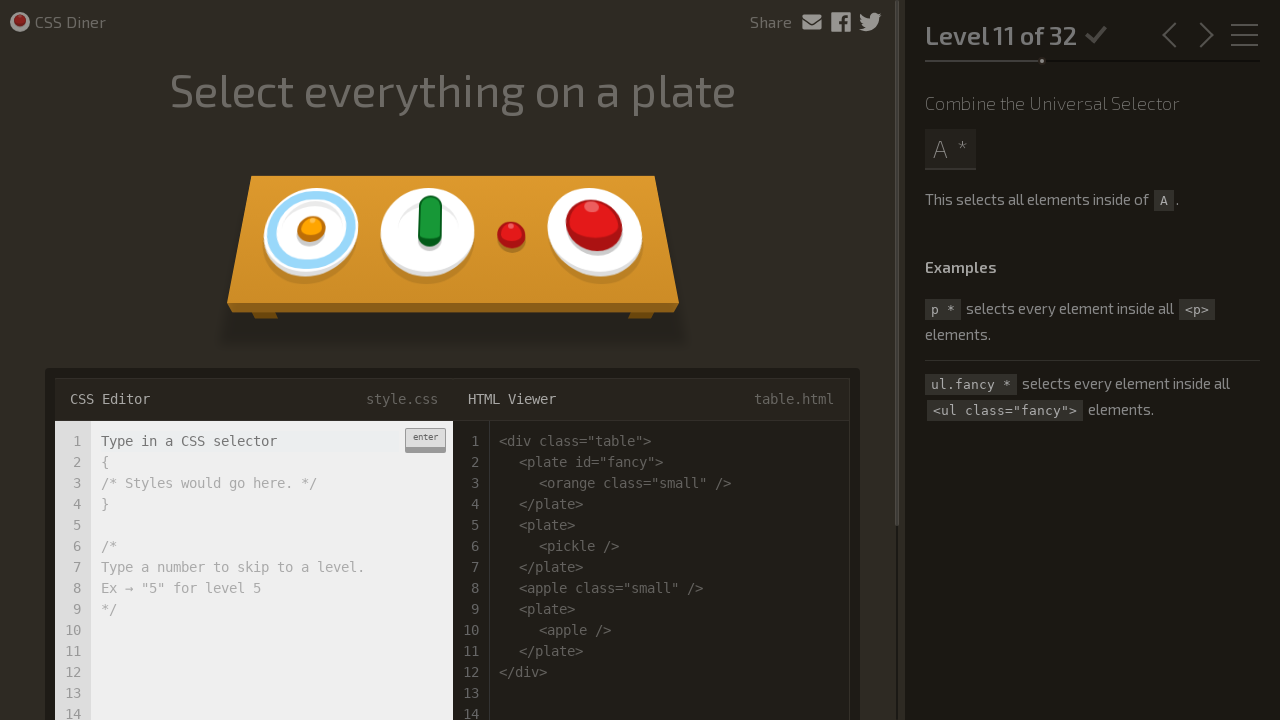

Entered CSS selector 'plate *' for Level 11 on input.input-strobe[type='text']
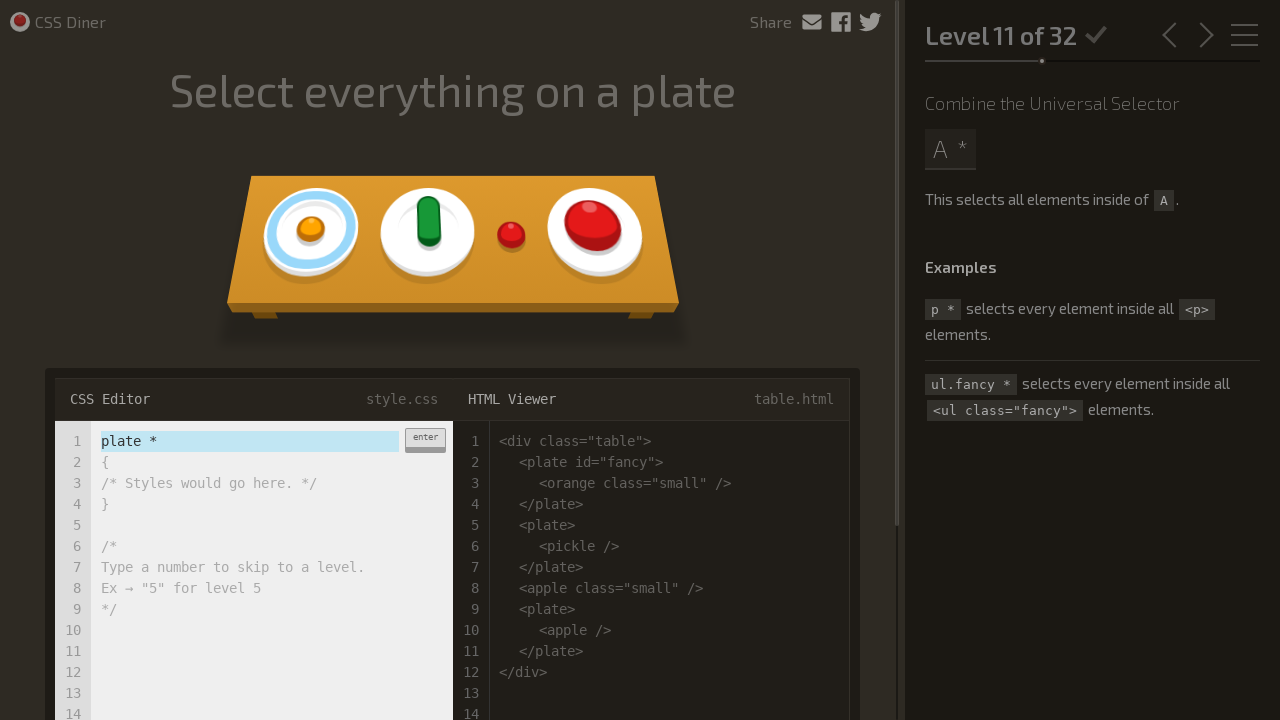

Clicked enter button to submit answer for Level 11 at (425, 440) on div.enter-button:has-text('enter')
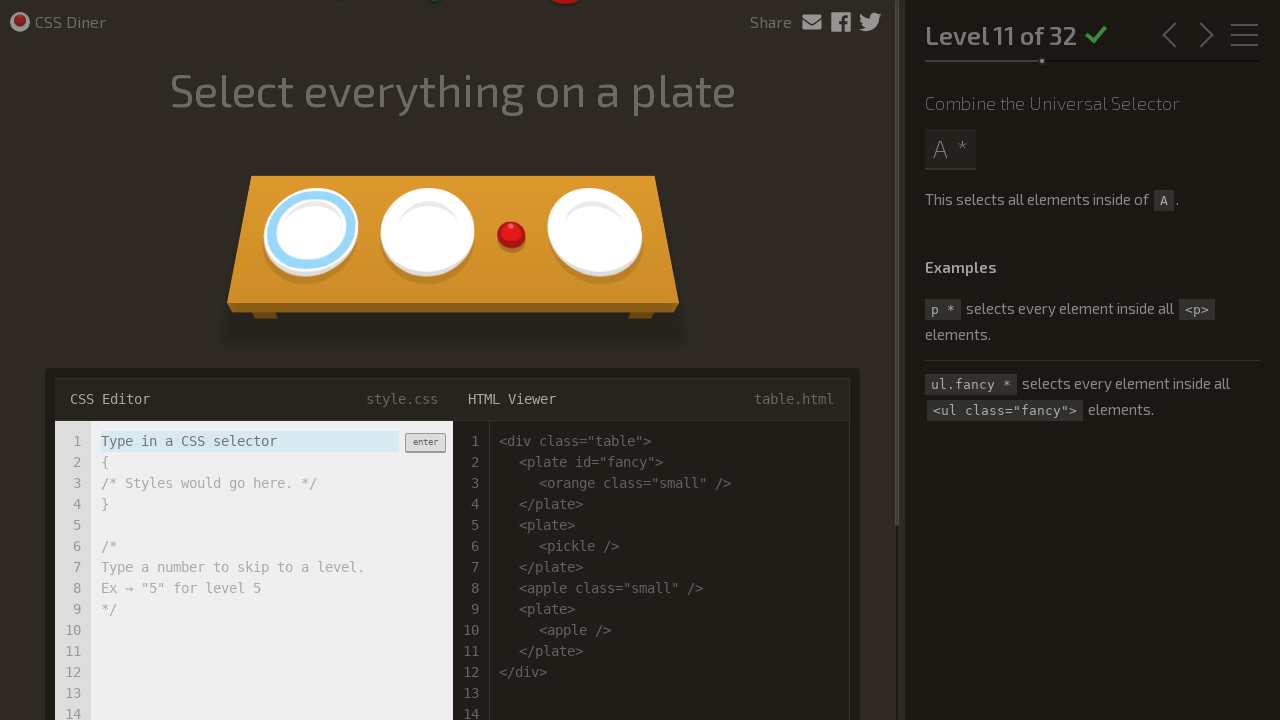

Advanced to Level 12 of 32
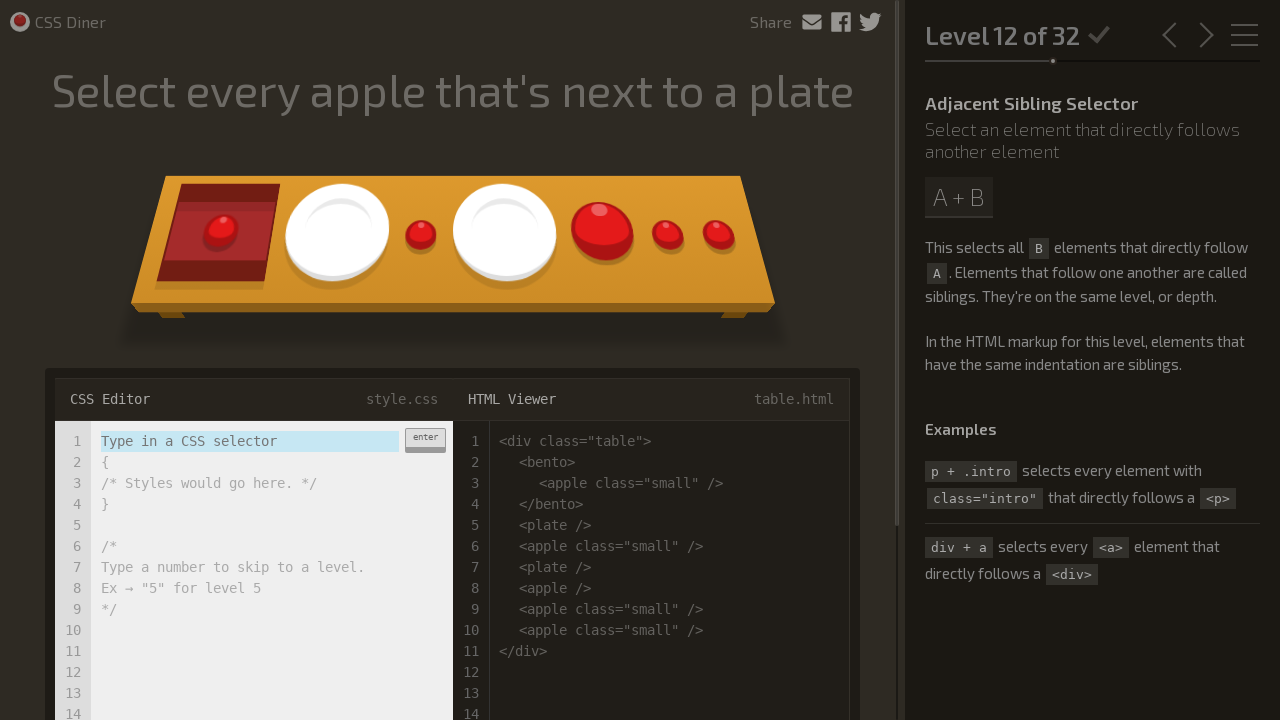

Input field ready for Level 12 of 32
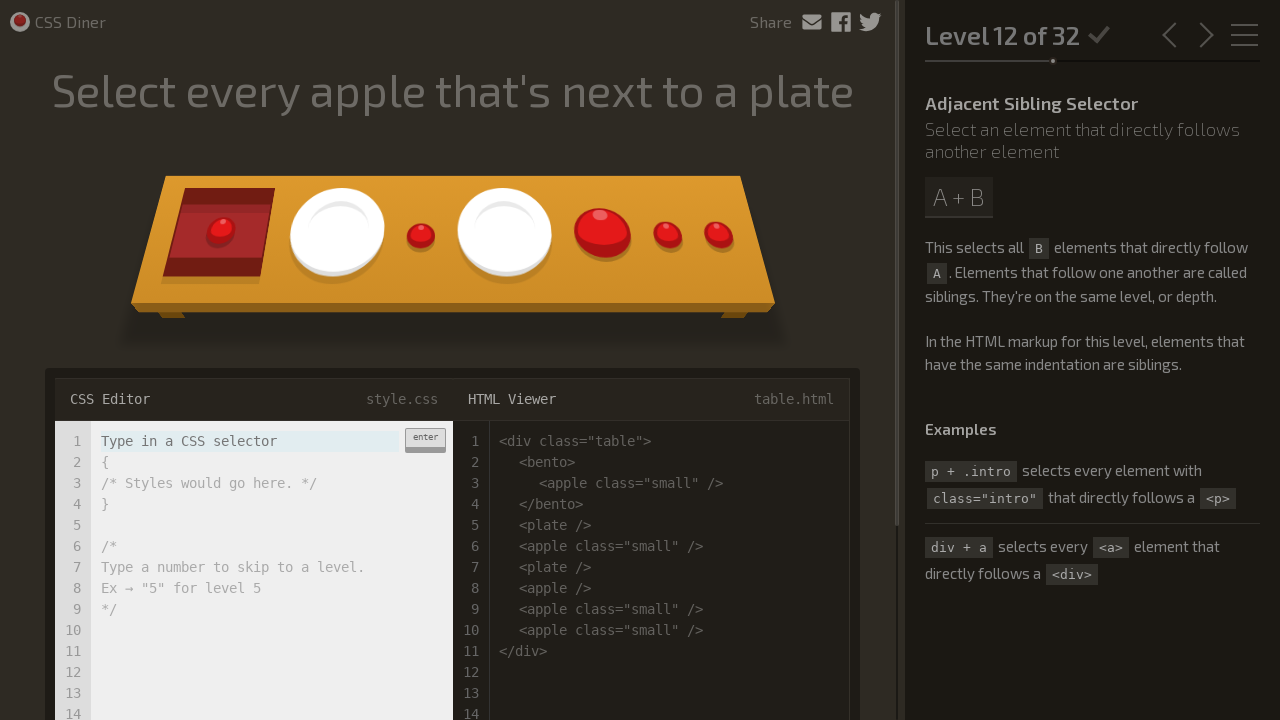

Entered CSS selector 'plate + apple' for Level 12 on input.input-strobe[type='text']
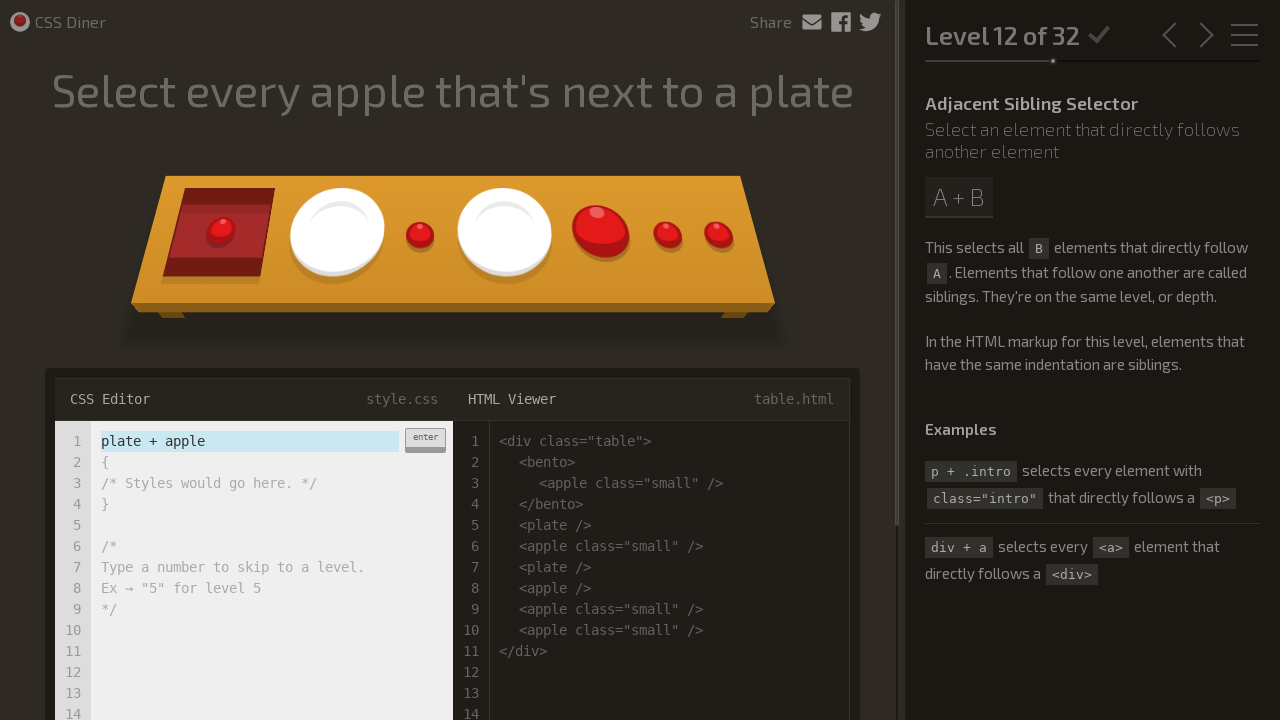

Clicked enter button to submit answer for Level 12 at (425, 440) on div.enter-button:has-text('enter')
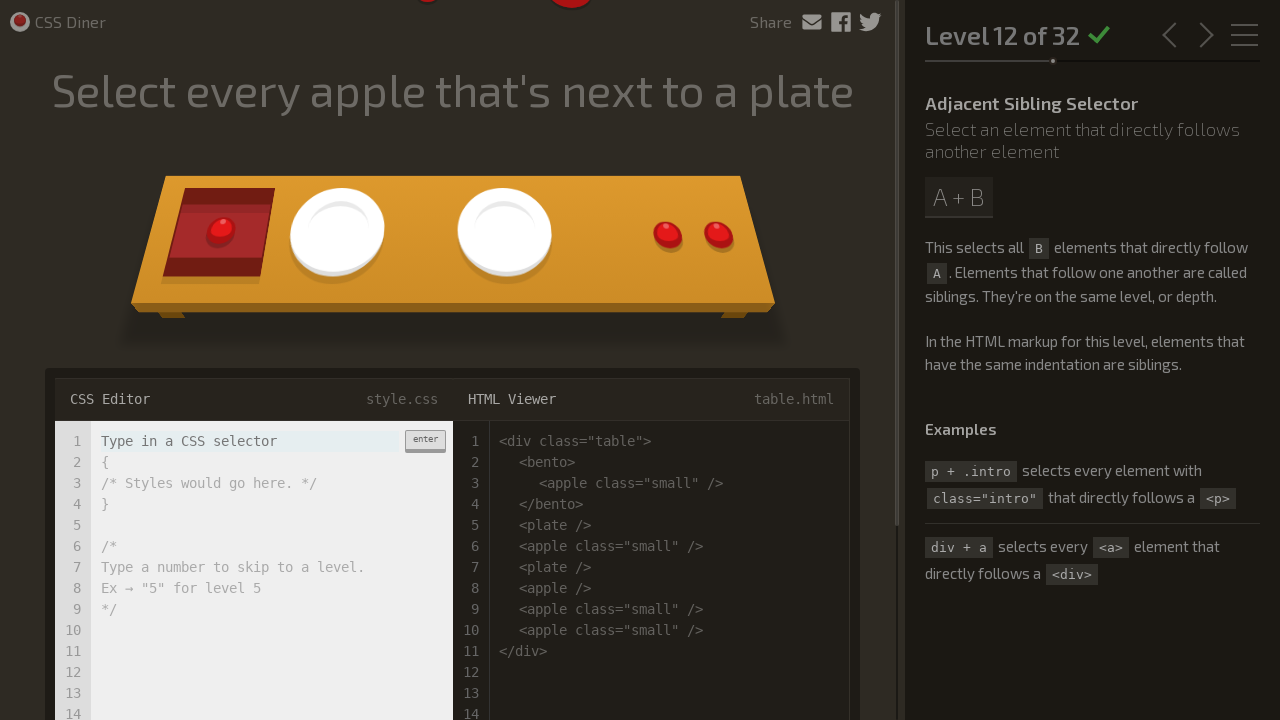

Advanced to Level 13 of 32
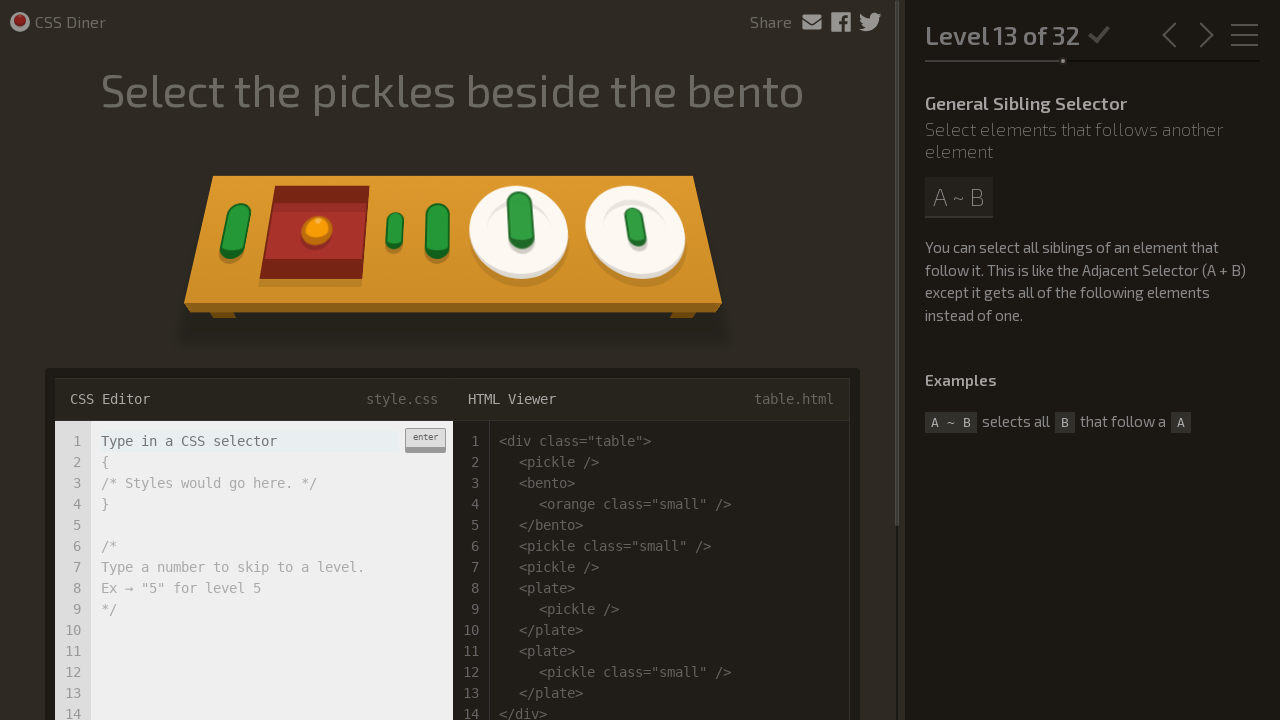

Input field ready for Level 13 of 32
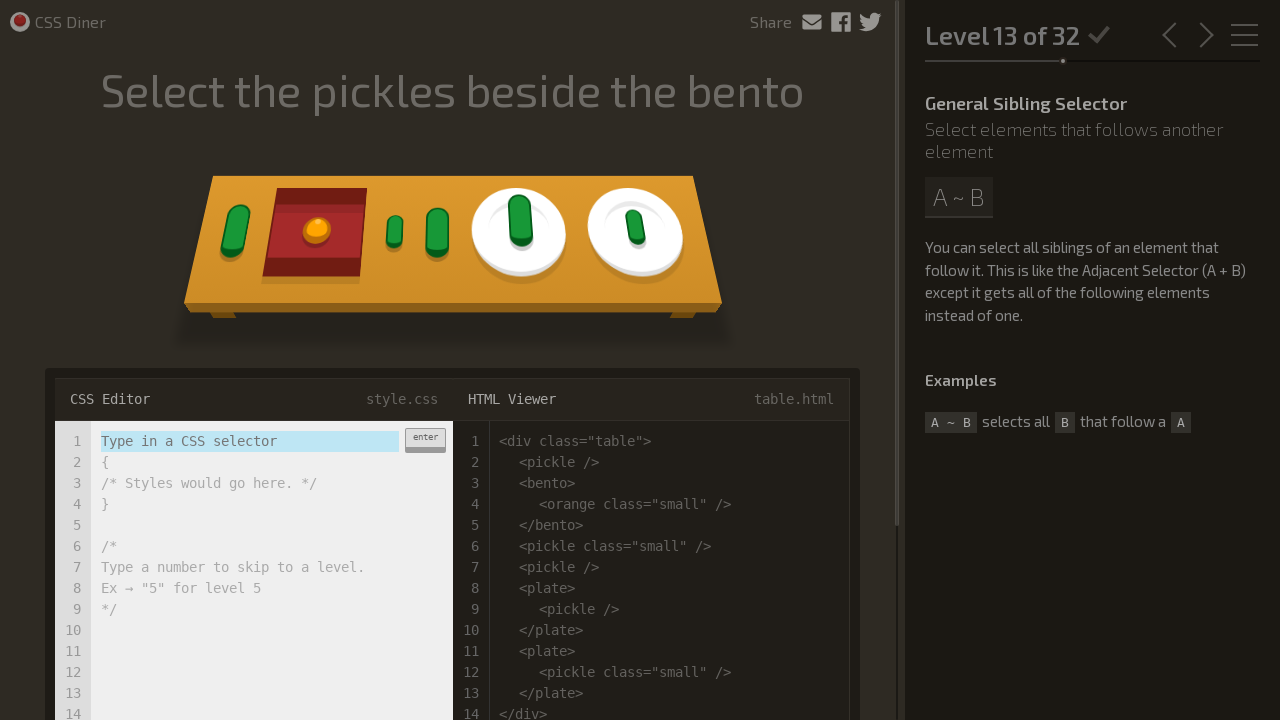

Entered CSS selector 'bento ~ pickle' for Level 13 on input.input-strobe[type='text']
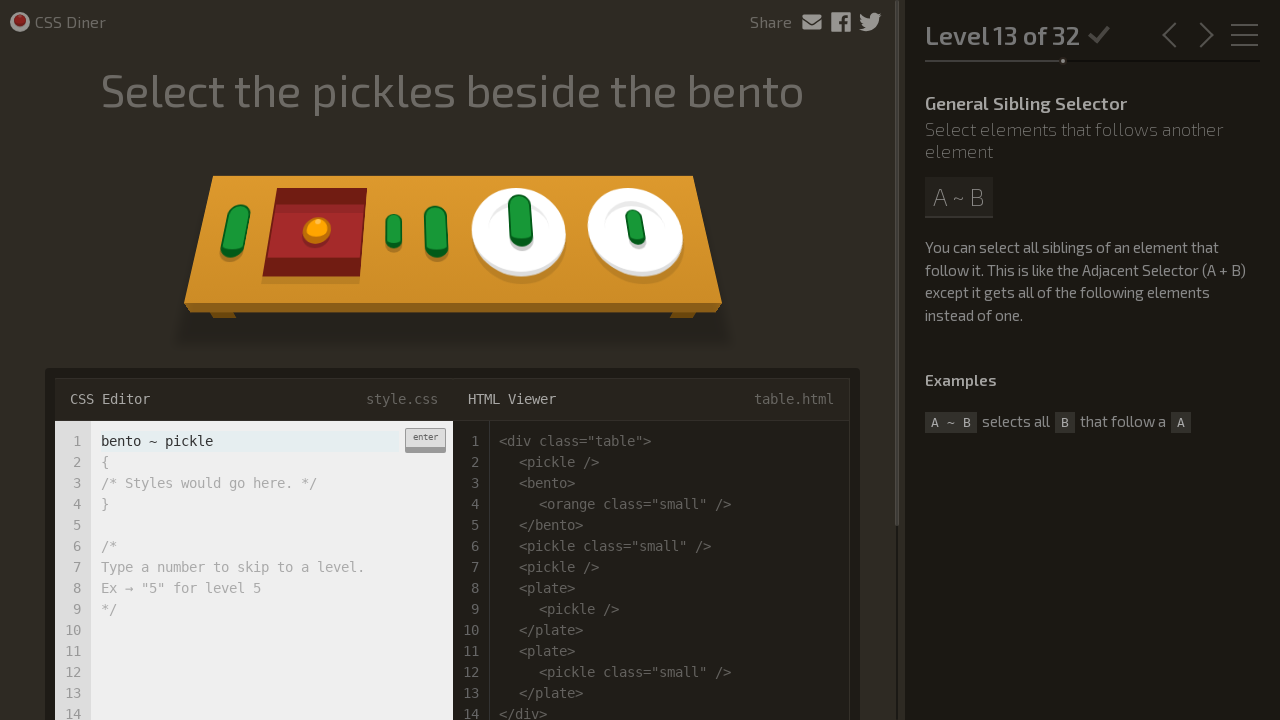

Clicked enter button to submit answer for Level 13 at (425, 440) on div.enter-button:has-text('enter')
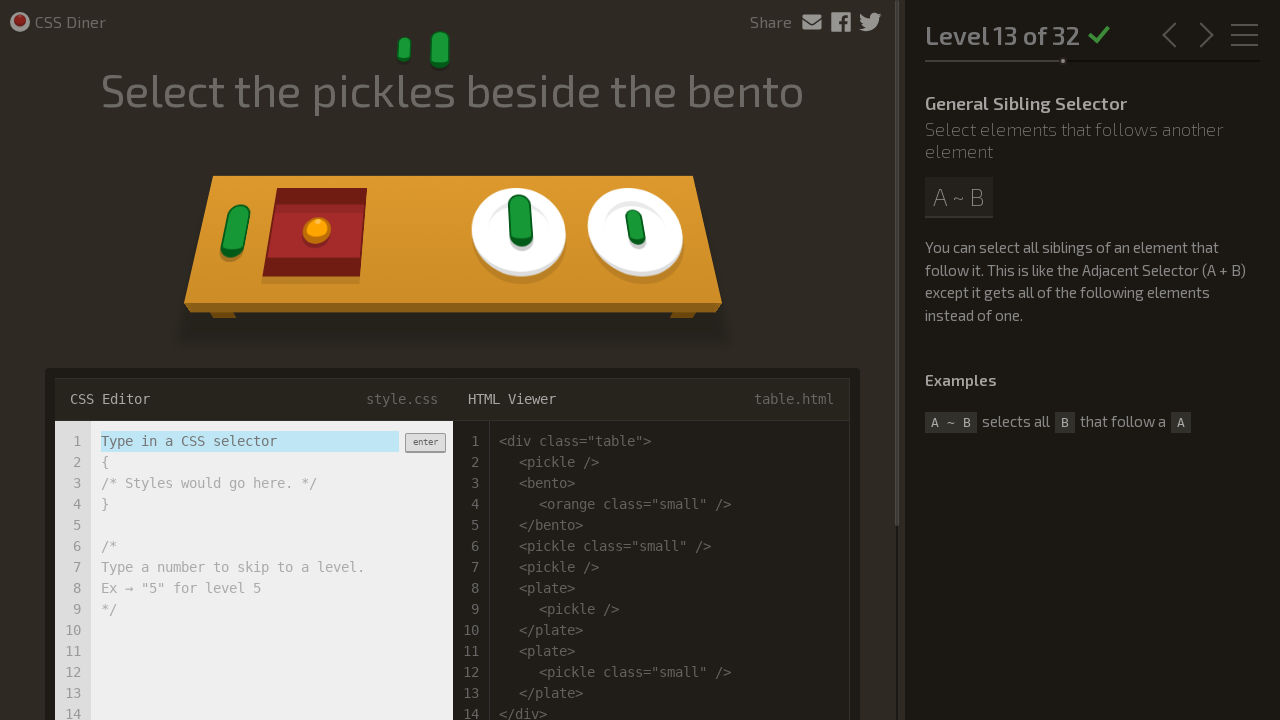

Advanced to Level 14 of 32
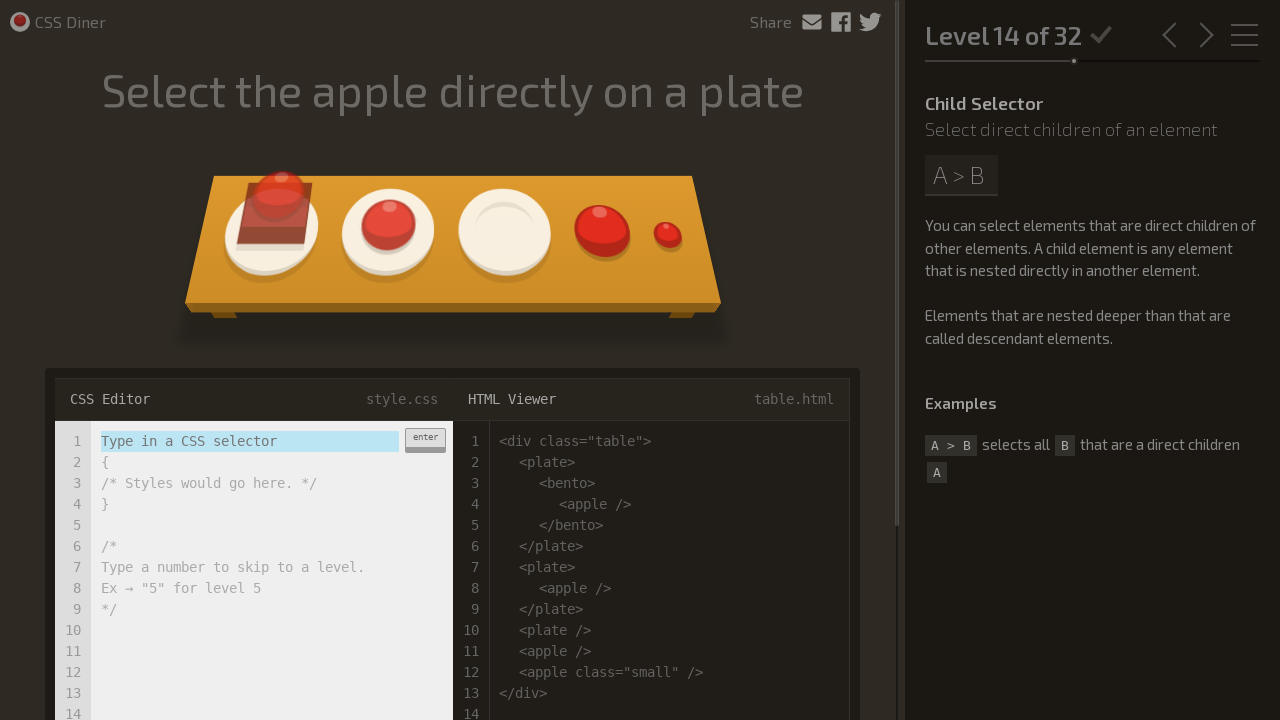

Input field ready for Level 14 of 32
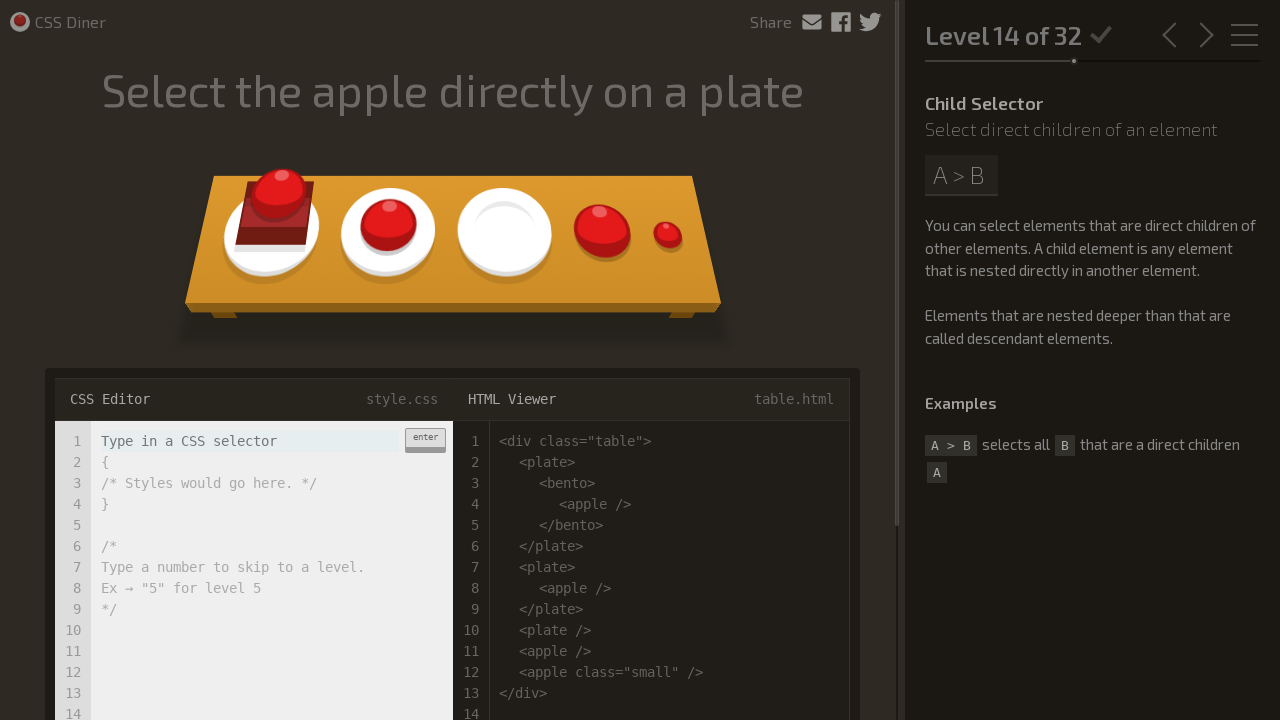

Entered CSS selector 'plate > apple' for Level 14 on input.input-strobe[type='text']
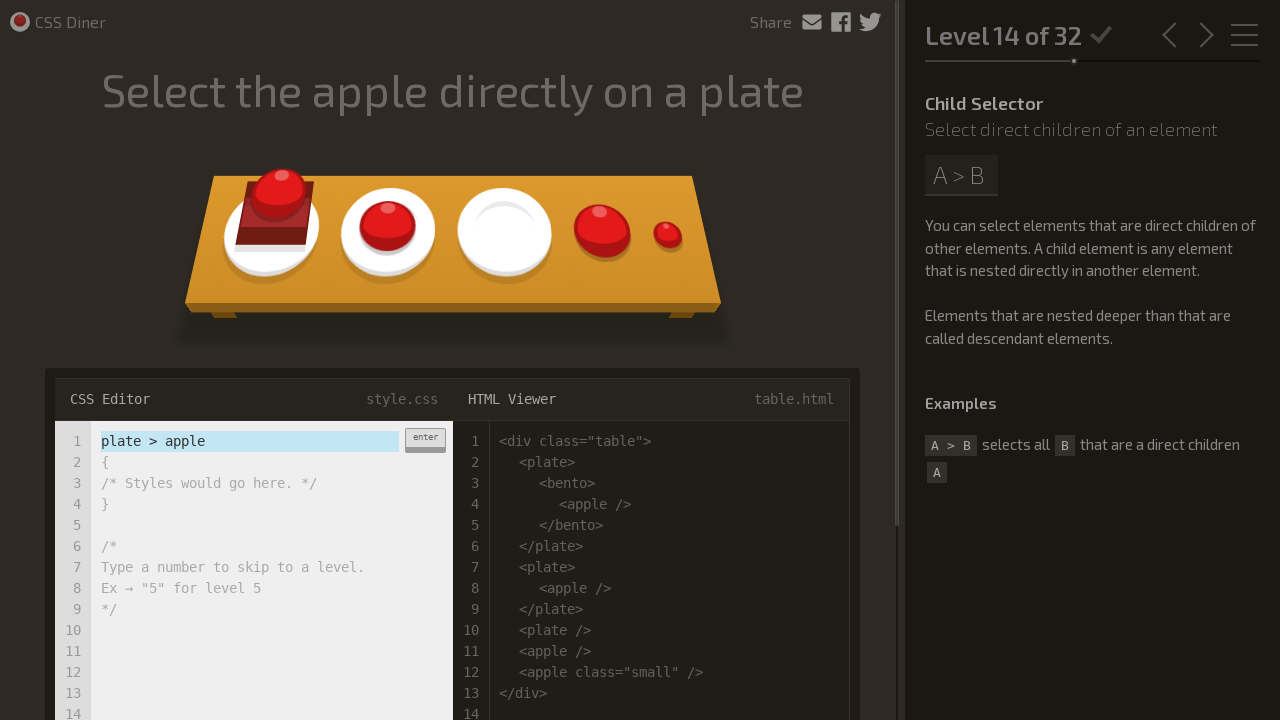

Clicked enter button to submit answer for Level 14 at (425, 440) on div.enter-button:has-text('enter')
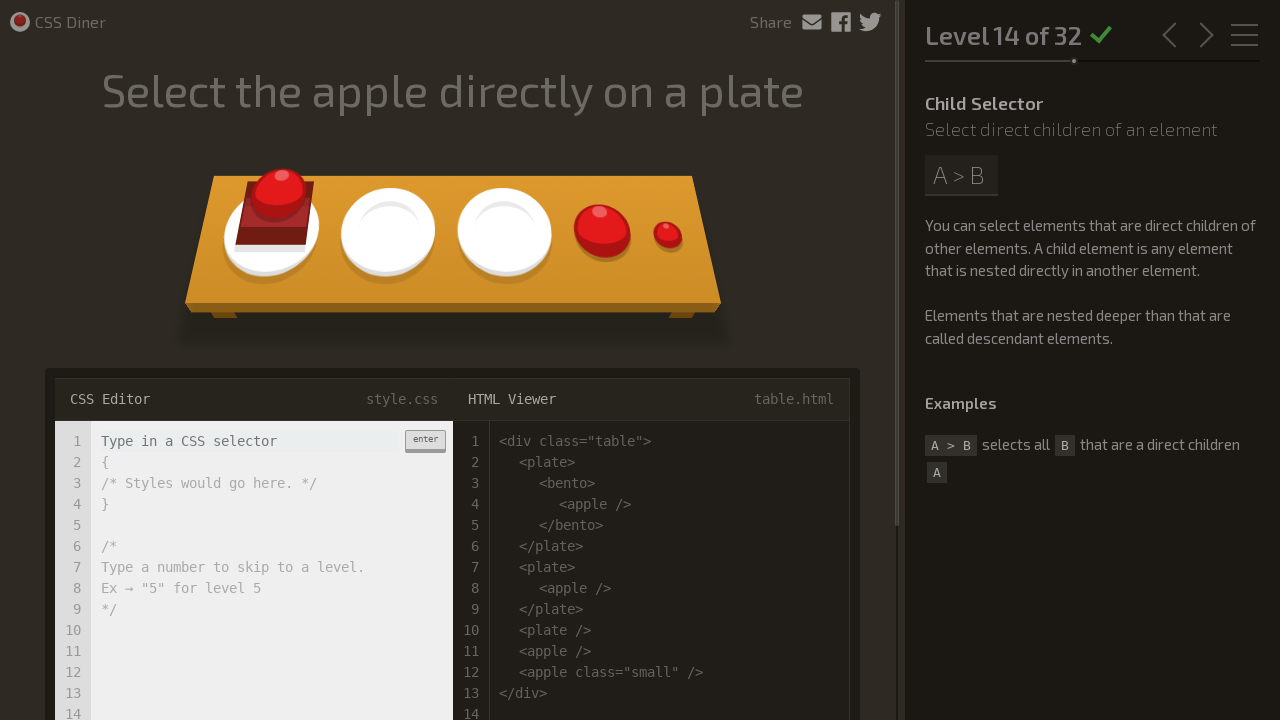

Advanced to Level 15 of 32
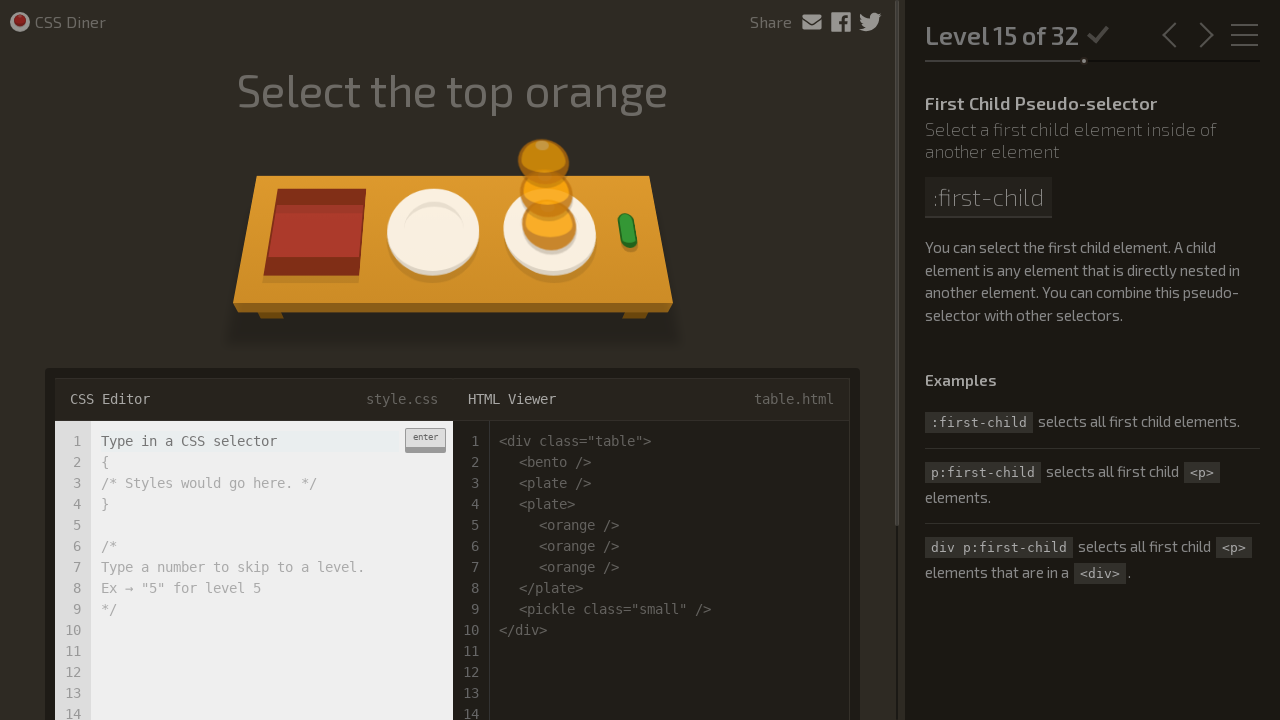

Input field ready for Level 15 of 32
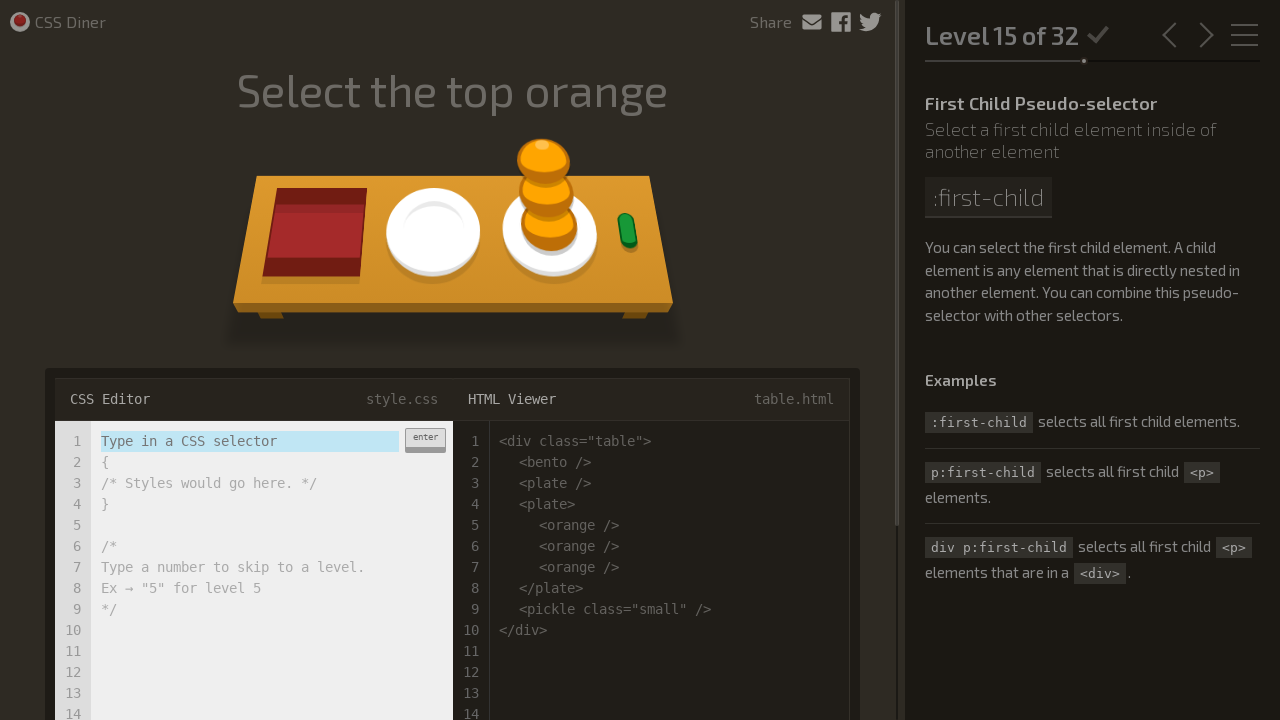

Entered CSS selector 'plate :first-child' for Level 15 on input.input-strobe[type='text']
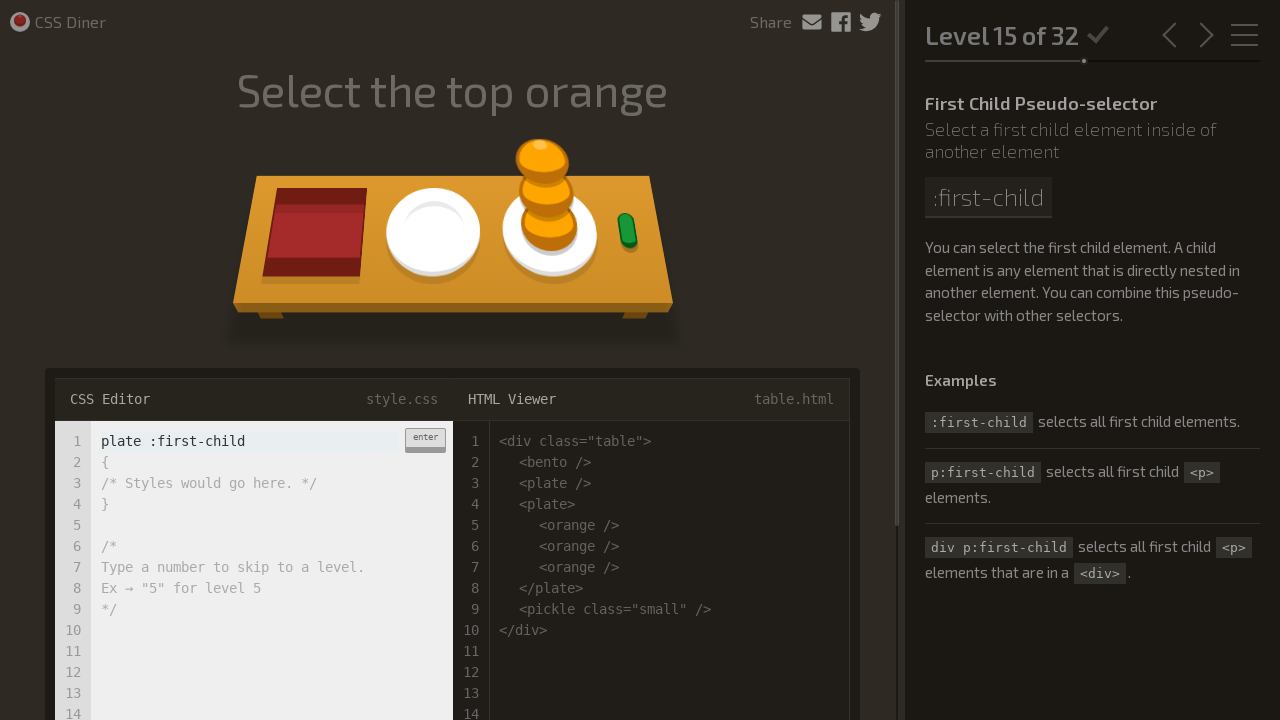

Clicked enter button to submit answer for Level 15 at (425, 440) on div.enter-button:has-text('enter')
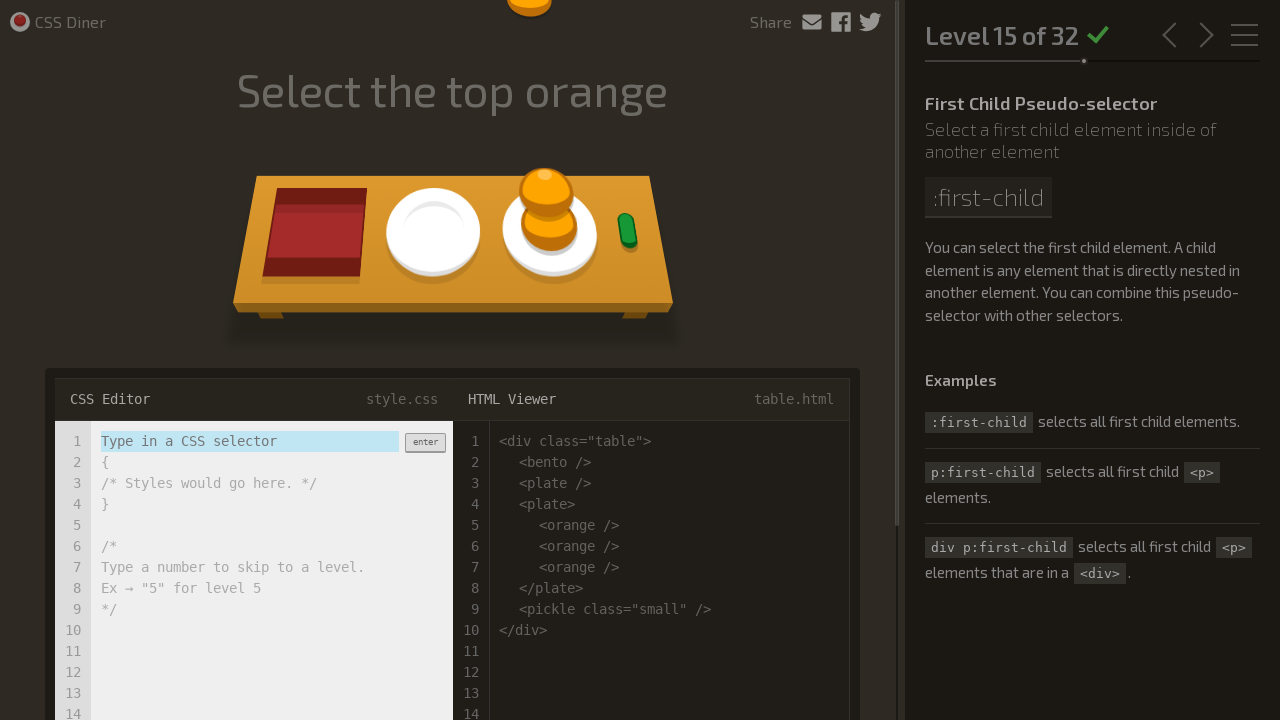

Advanced to Level 16 of 32
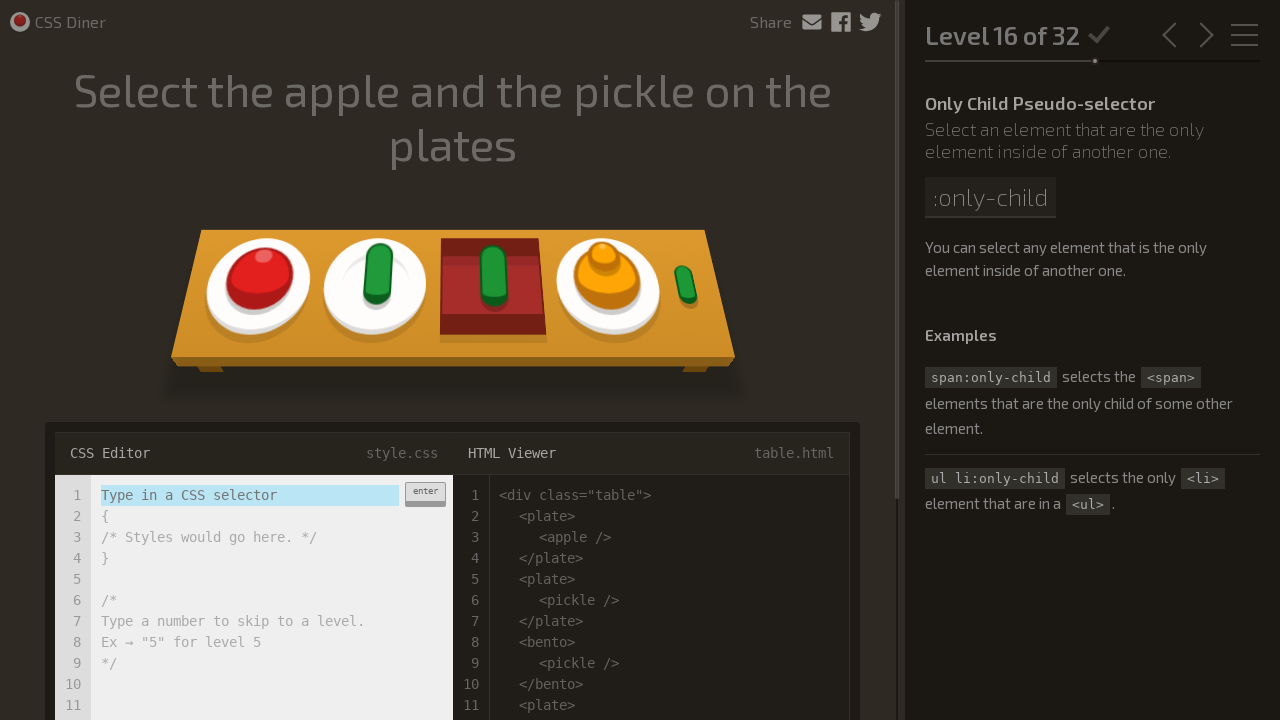

Input field ready for Level 16 of 32
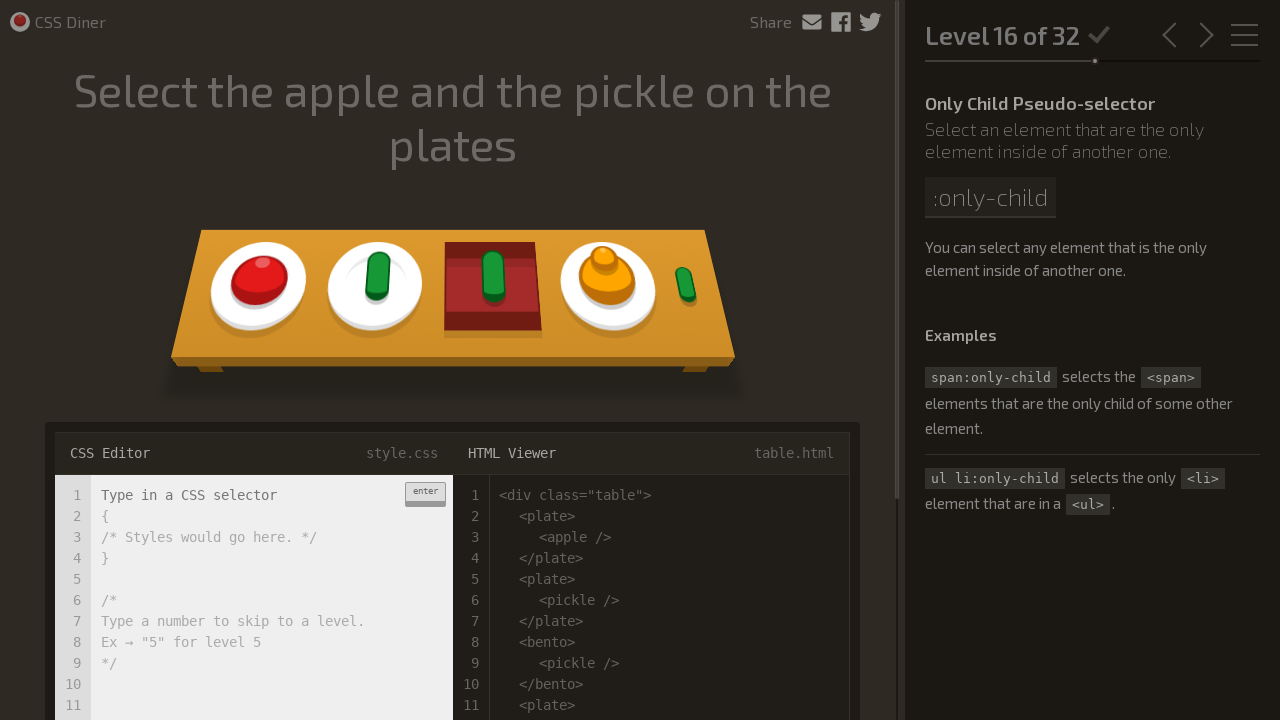

Entered CSS selector 'plate apple:only-child, plate pickle:only-child' for Level 16 on input.input-strobe[type='text']
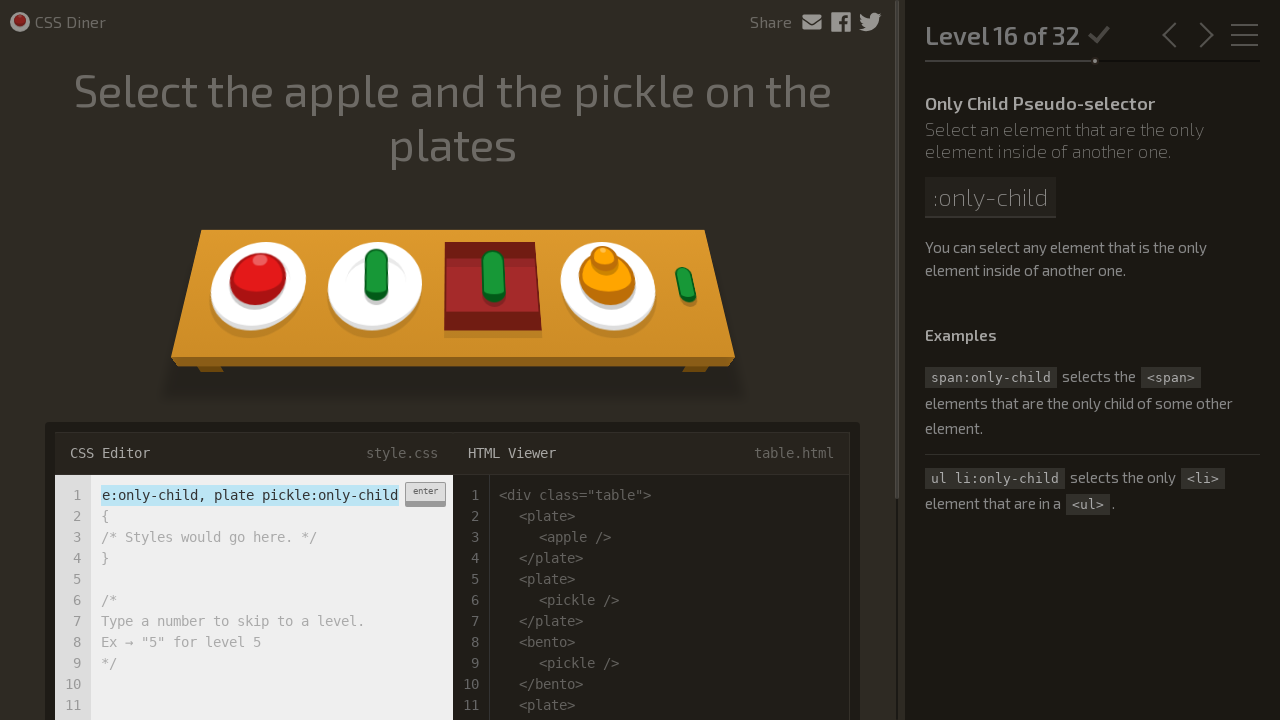

Clicked enter button to submit answer for Level 16 at (425, 494) on div.enter-button:has-text('enter')
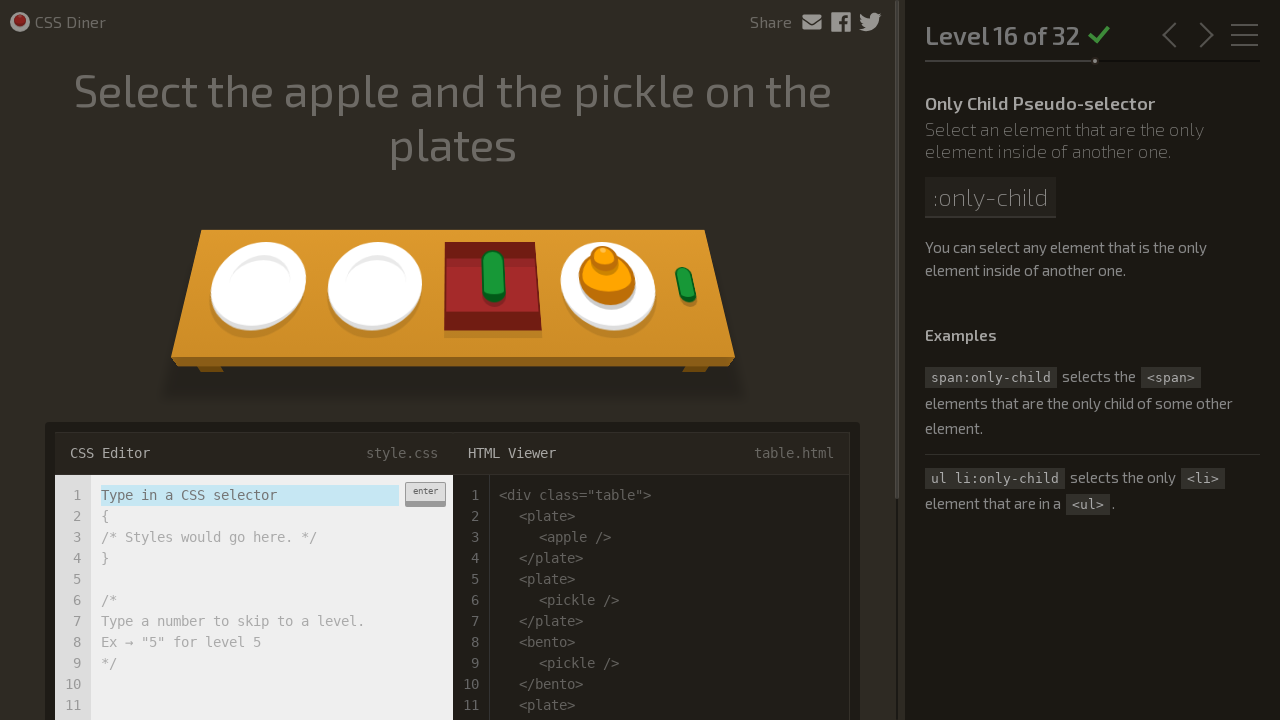

Advanced to Level 17 of 32
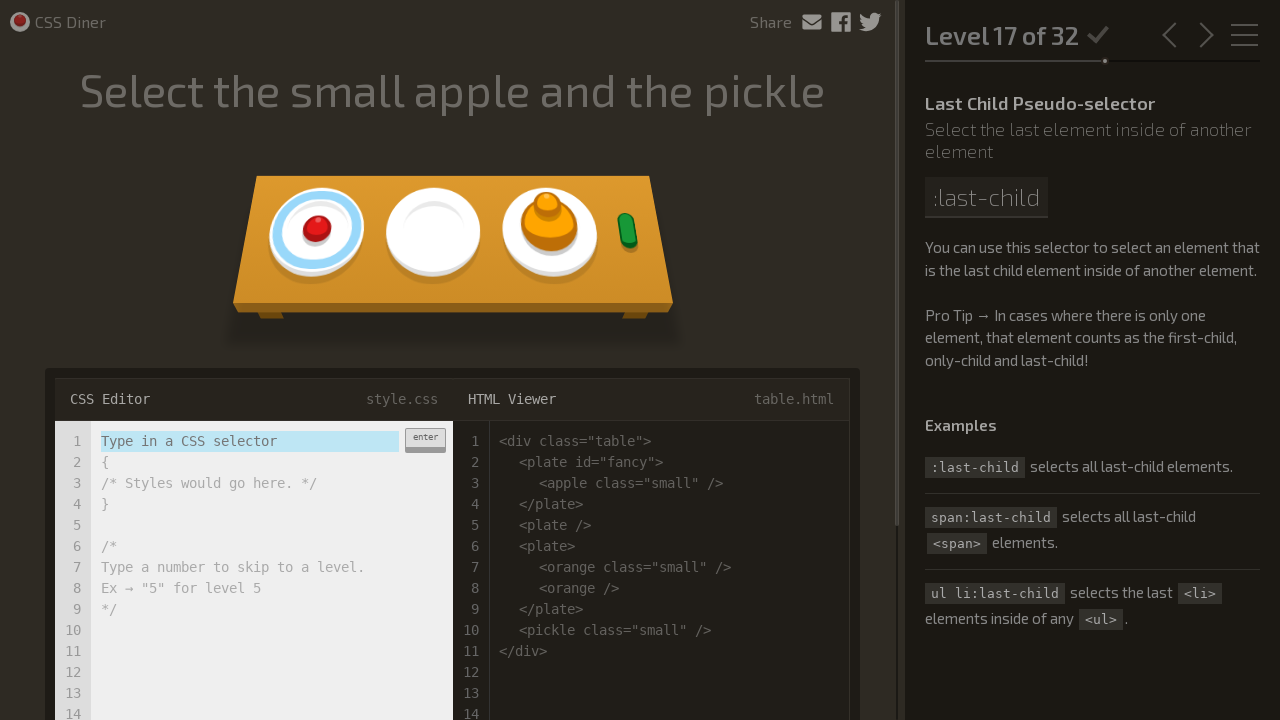

Input field ready for Level 17 of 32
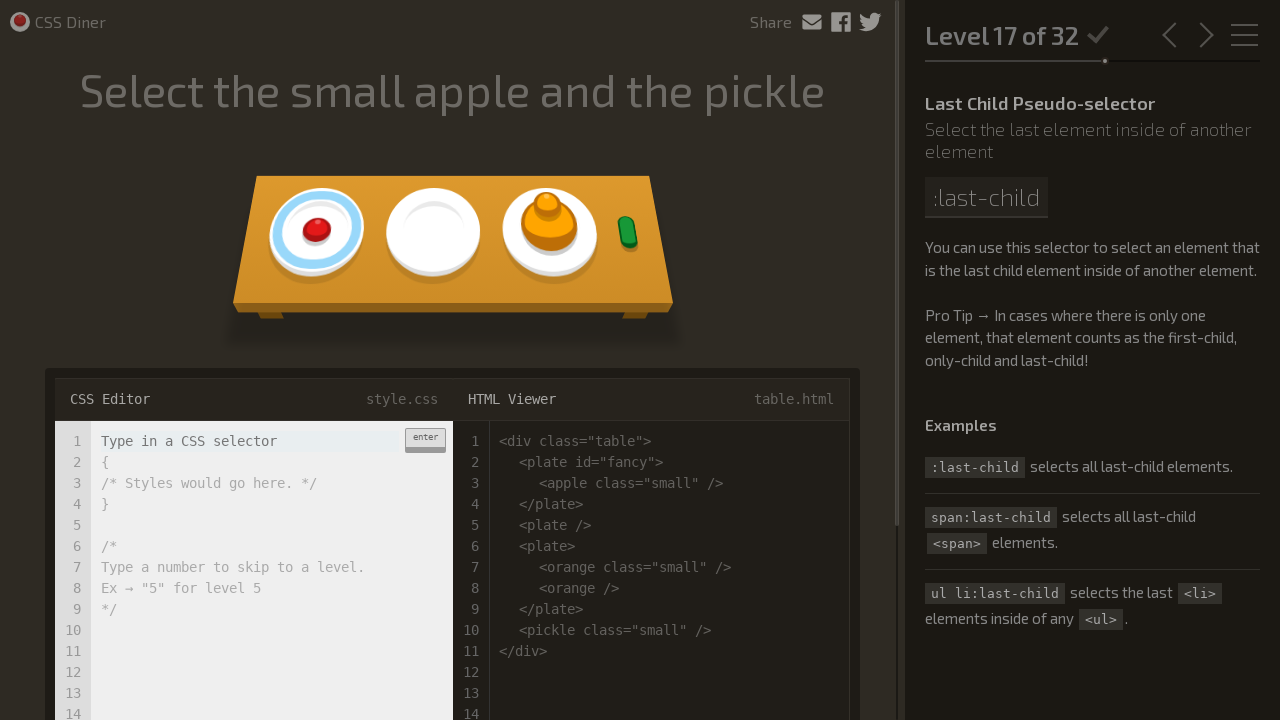

Entered CSS selector 'plate apple:last-child, pickle' for Level 17 on input.input-strobe[type='text']
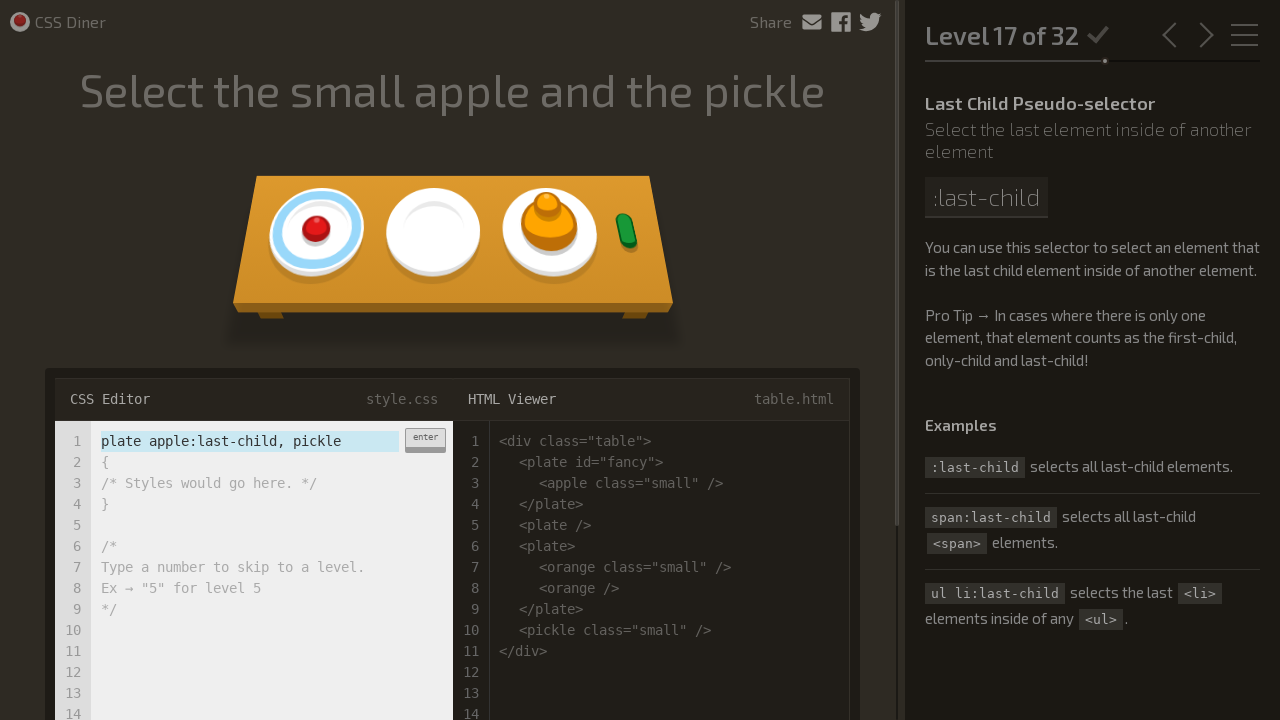

Clicked enter button to submit answer for Level 17 at (425, 440) on div.enter-button:has-text('enter')
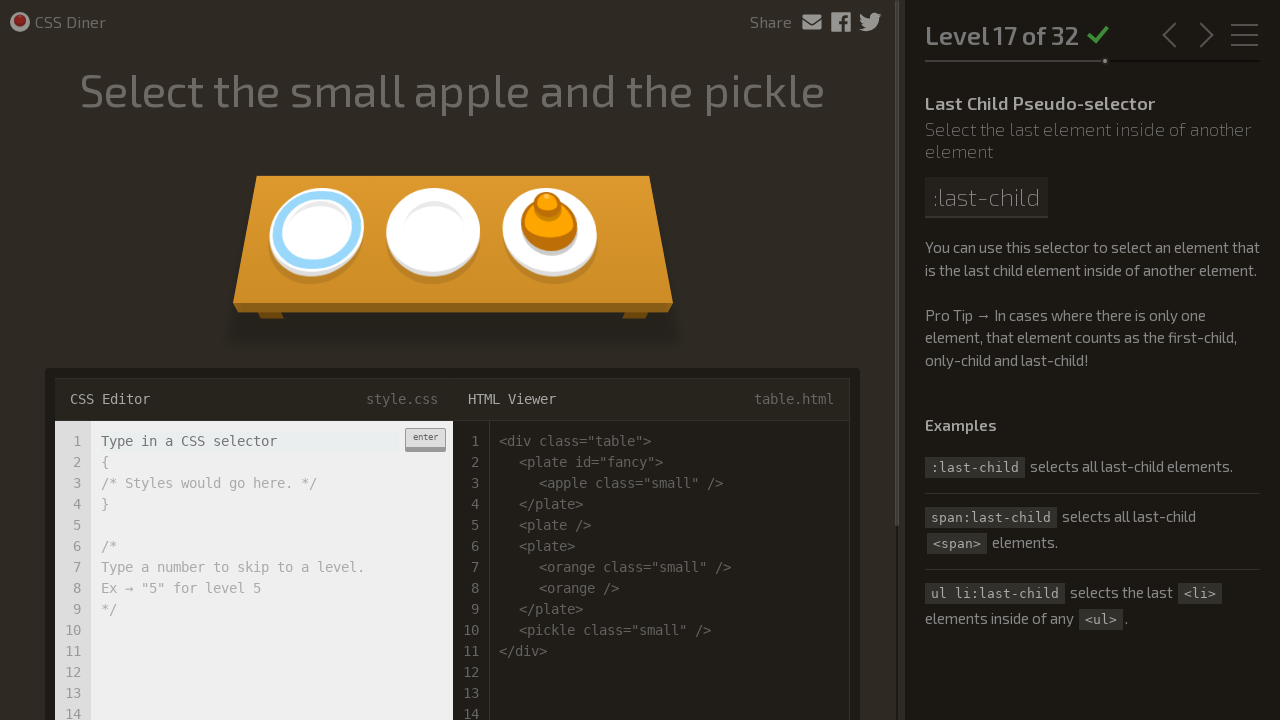

Advanced to Level 18 of 32
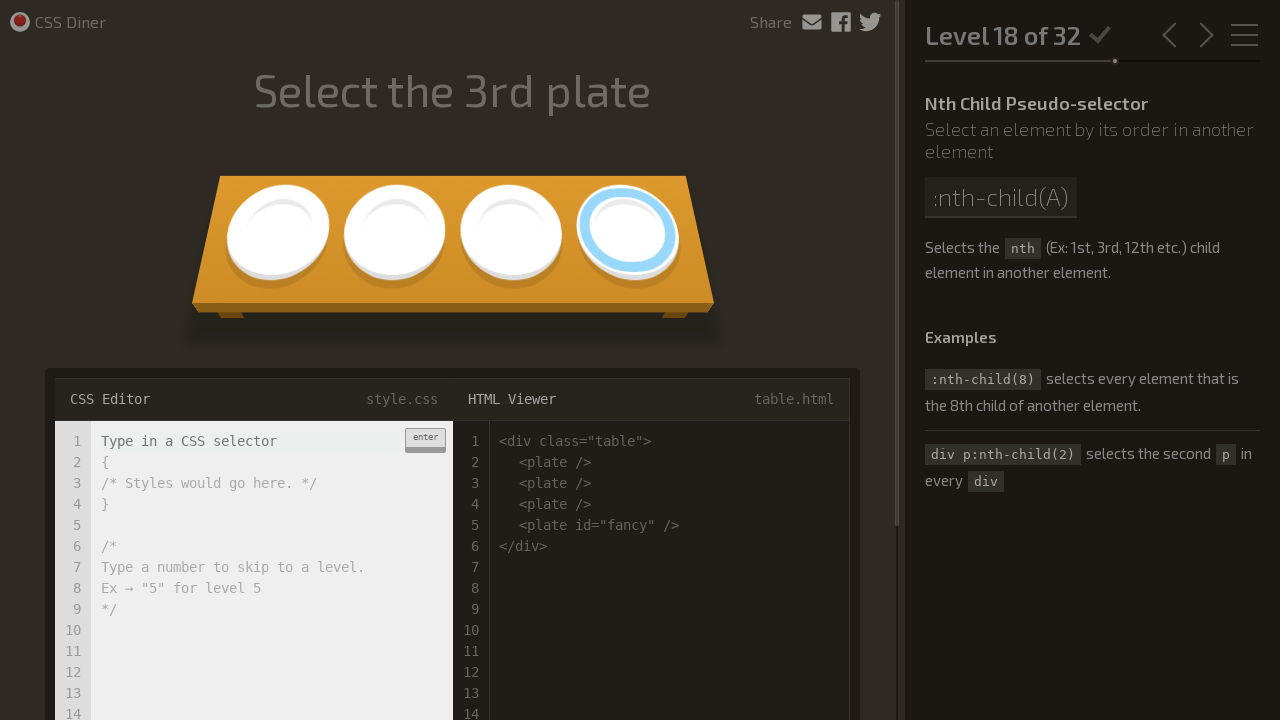

Input field ready for Level 18 of 32
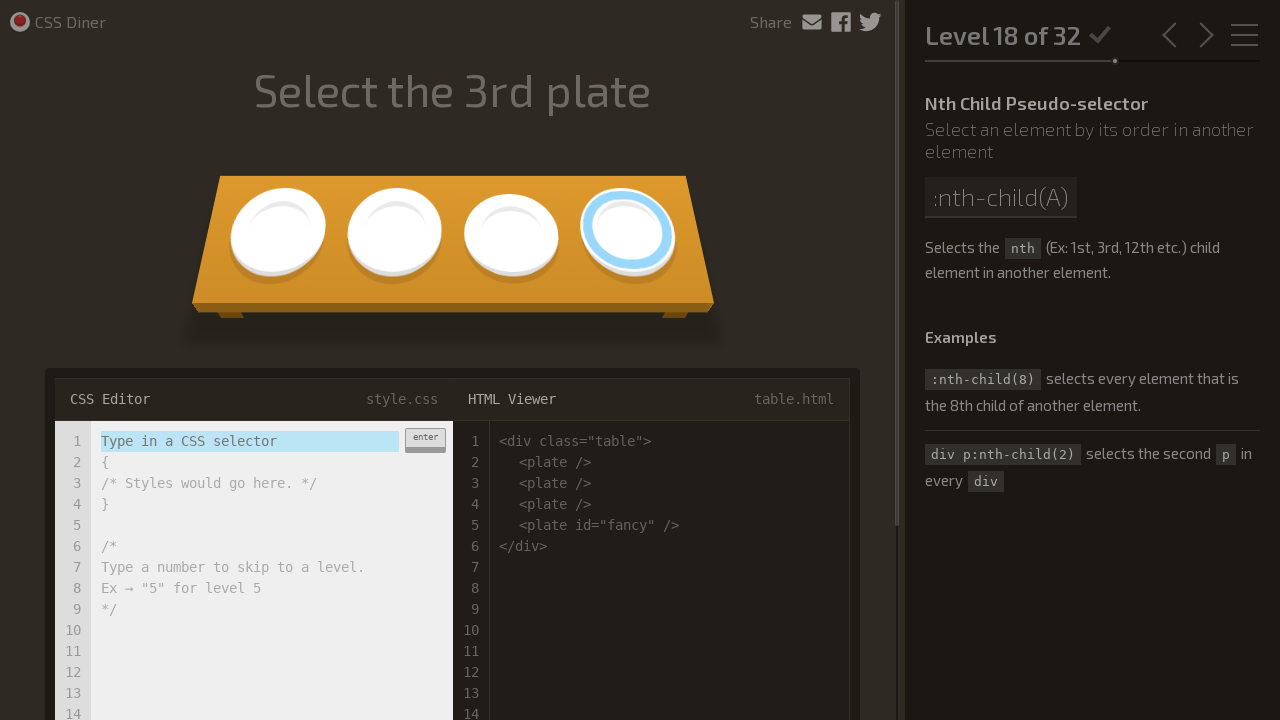

Entered CSS selector 'plate:nth-child(3)' for Level 18 on input.input-strobe[type='text']
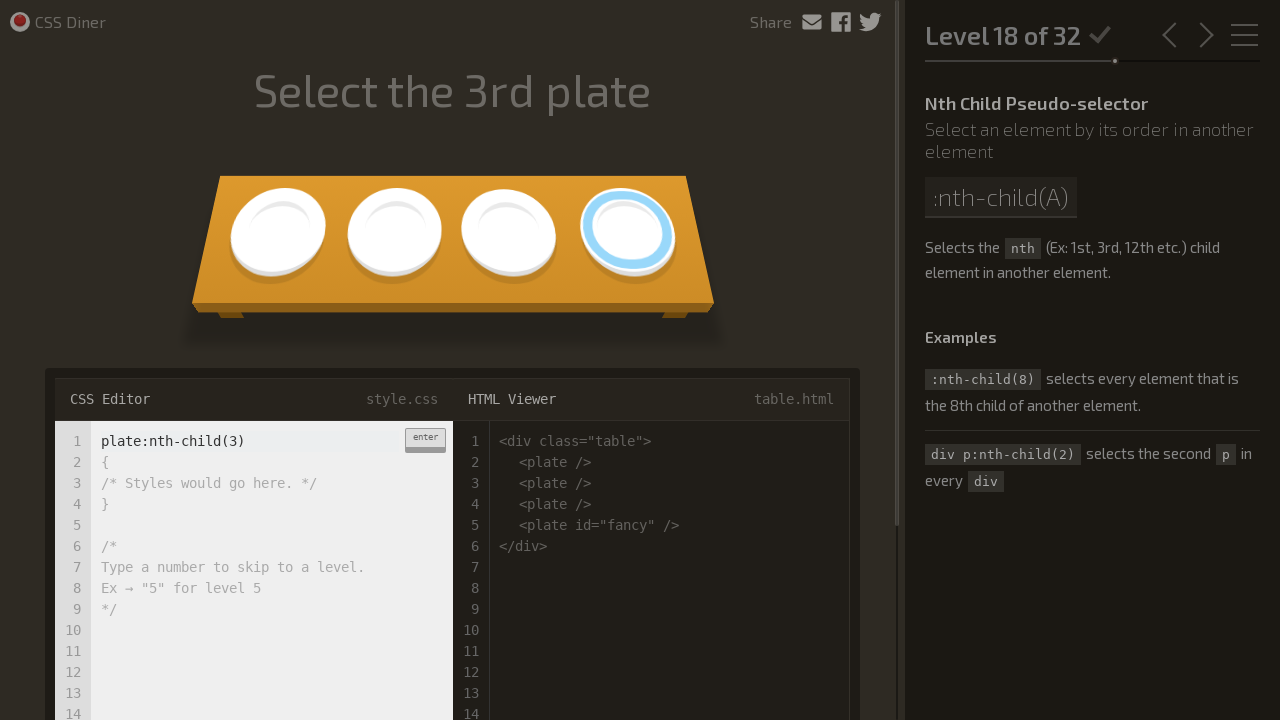

Clicked enter button to submit answer for Level 18 at (425, 440) on div.enter-button:has-text('enter')
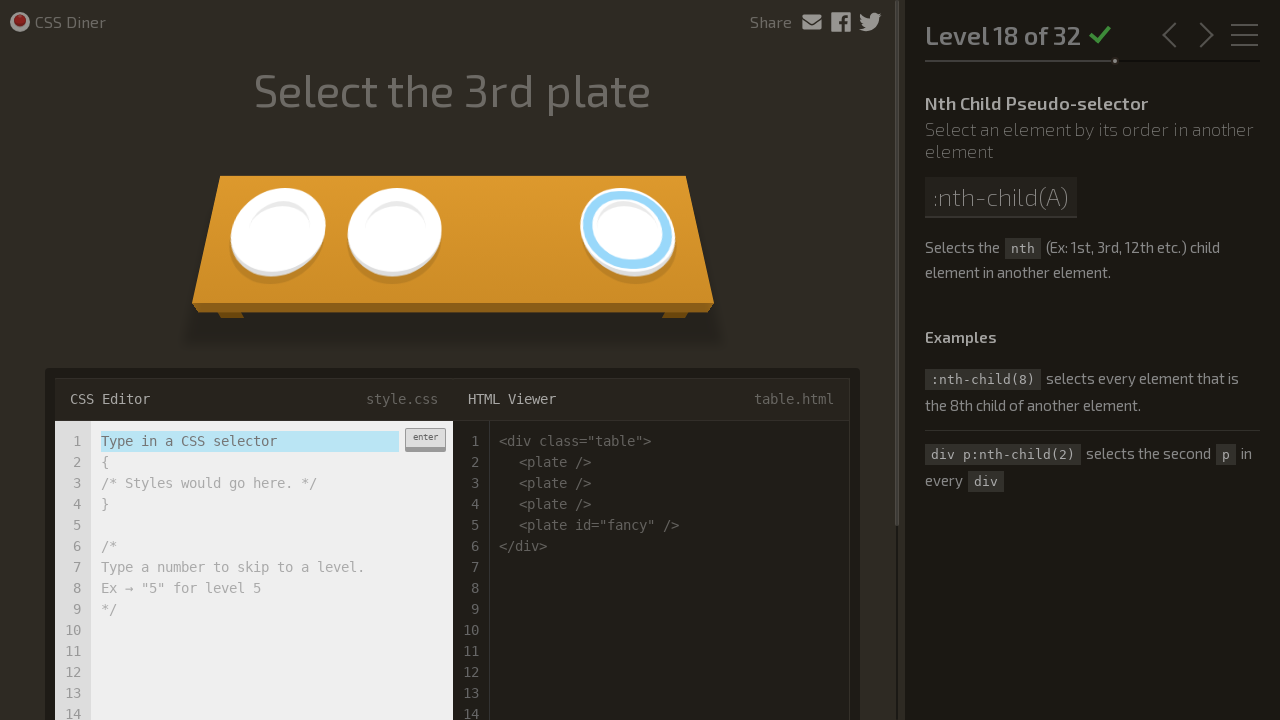

Advanced to Level 19 of 32
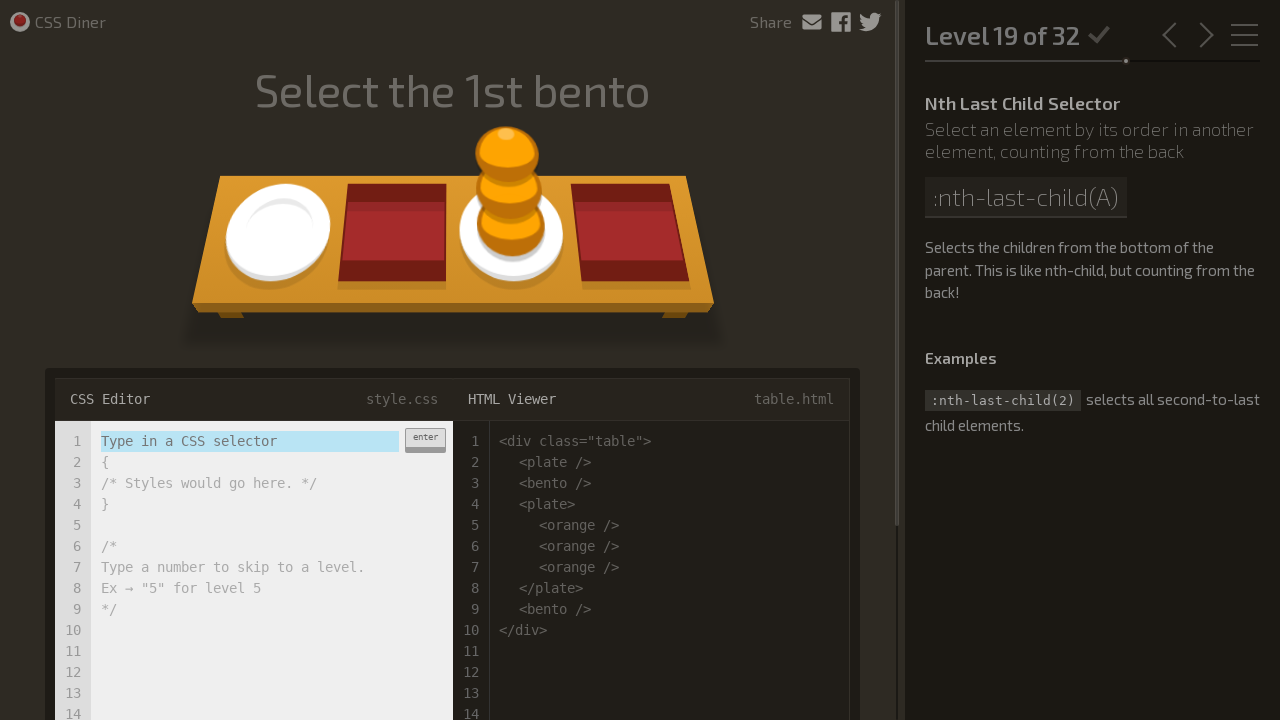

Input field ready for Level 19 of 32
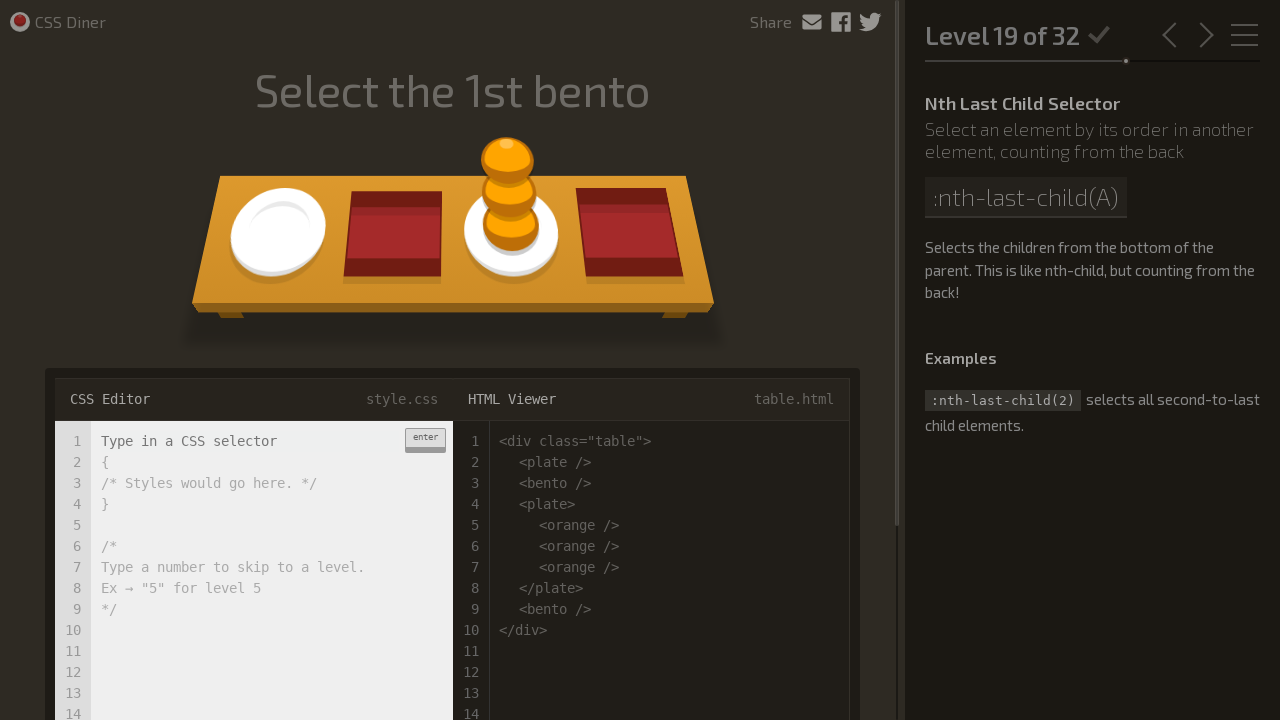

Entered CSS selector 'bento:nth-last-child(3)' for Level 19 on input.input-strobe[type='text']
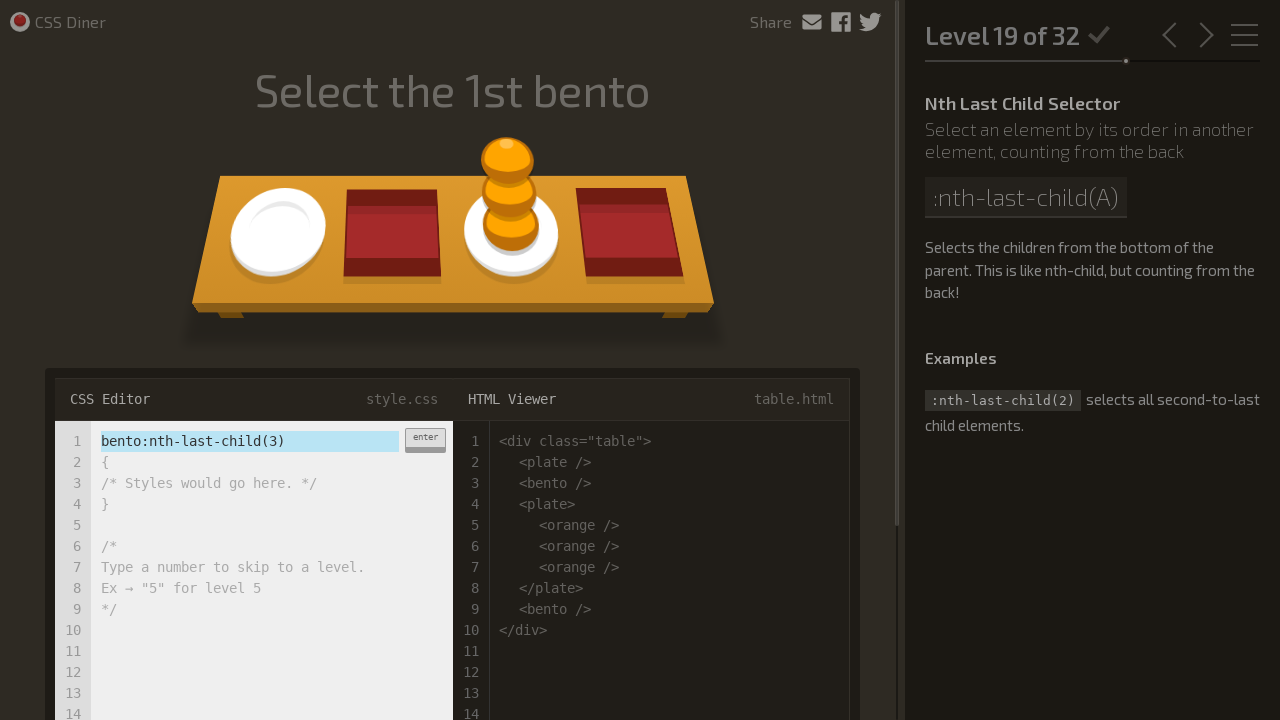

Clicked enter button to submit answer for Level 19 at (425, 440) on div.enter-button:has-text('enter')
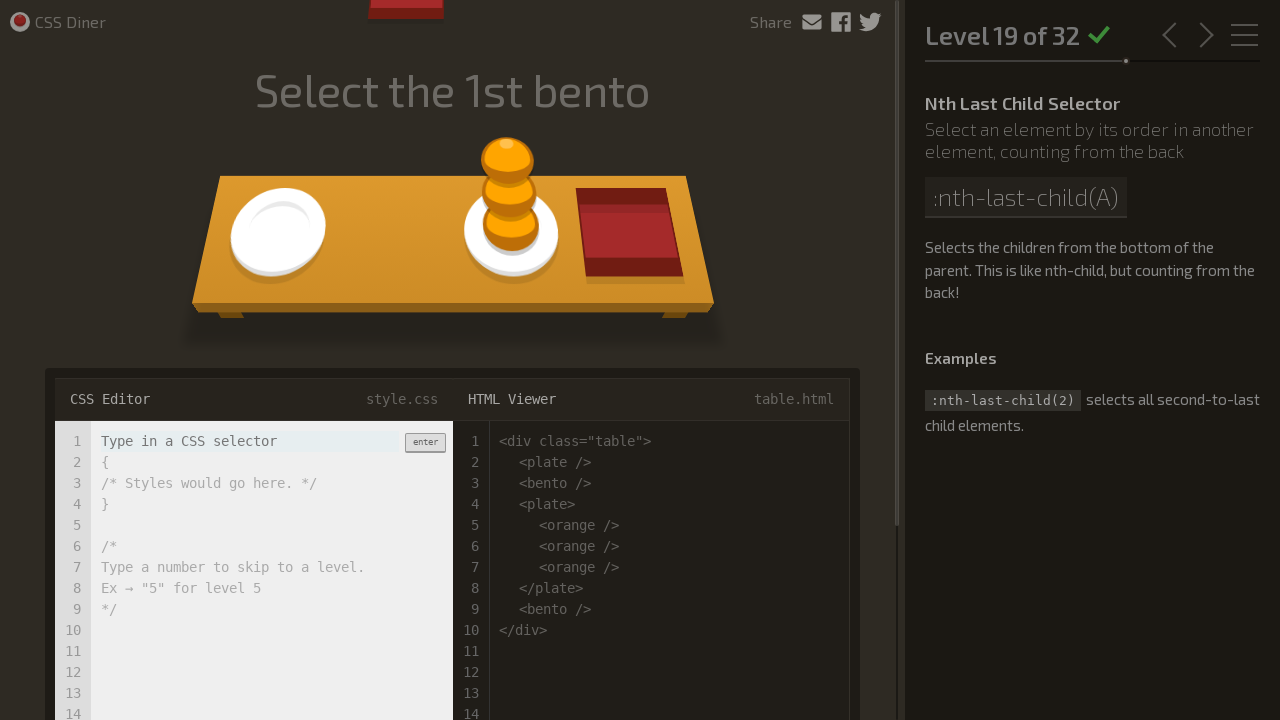

Advanced to Level 20 of 32
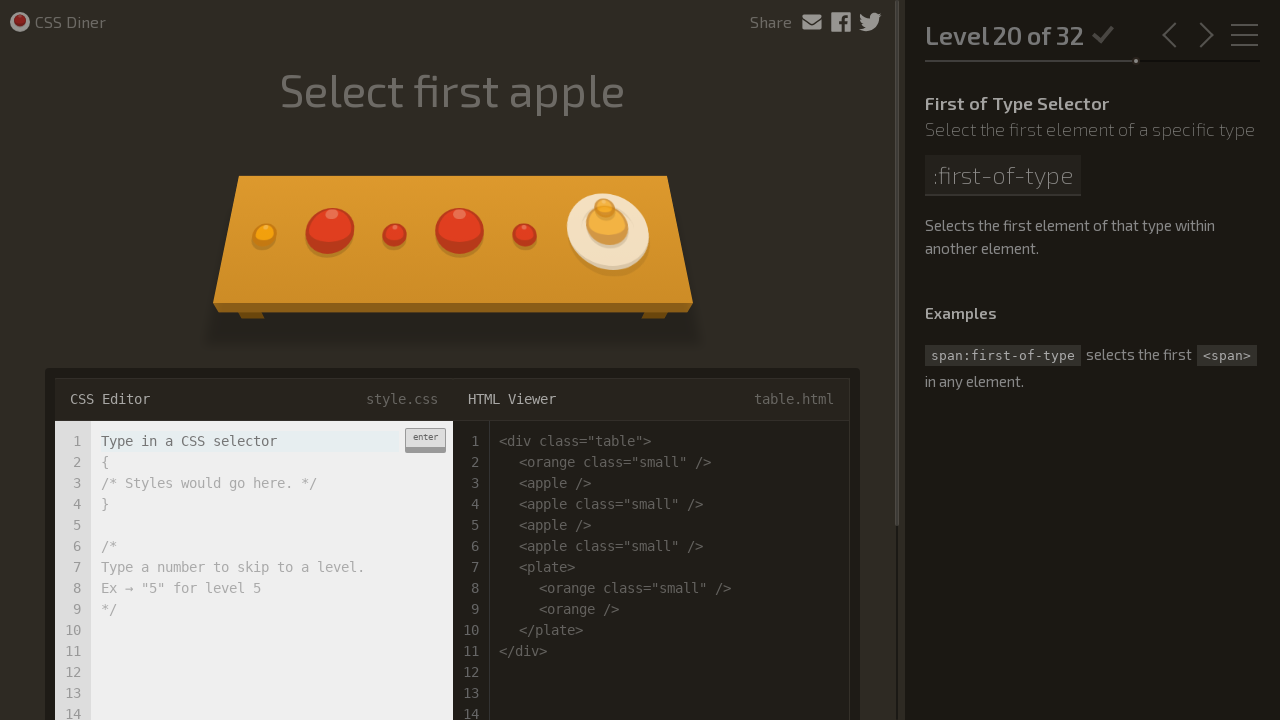

Input field ready for Level 20 of 32
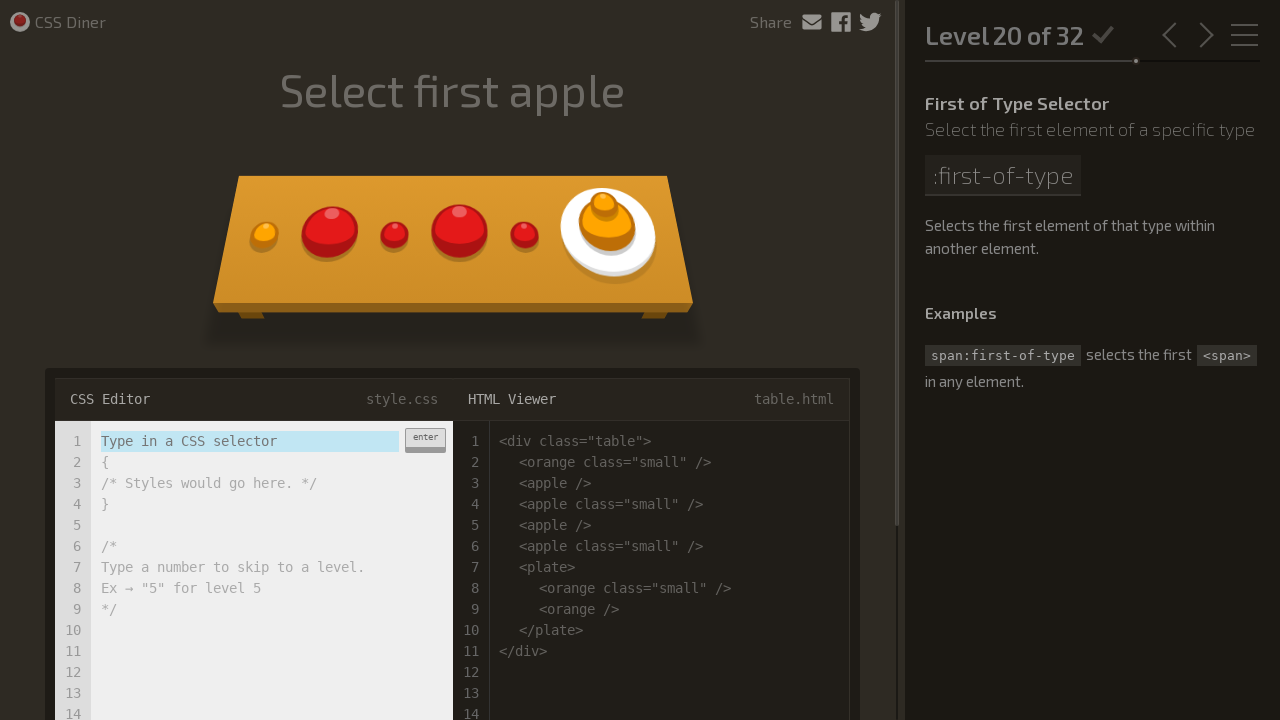

Entered CSS selector 'apple:first-of-type' for Level 20 on input.input-strobe[type='text']
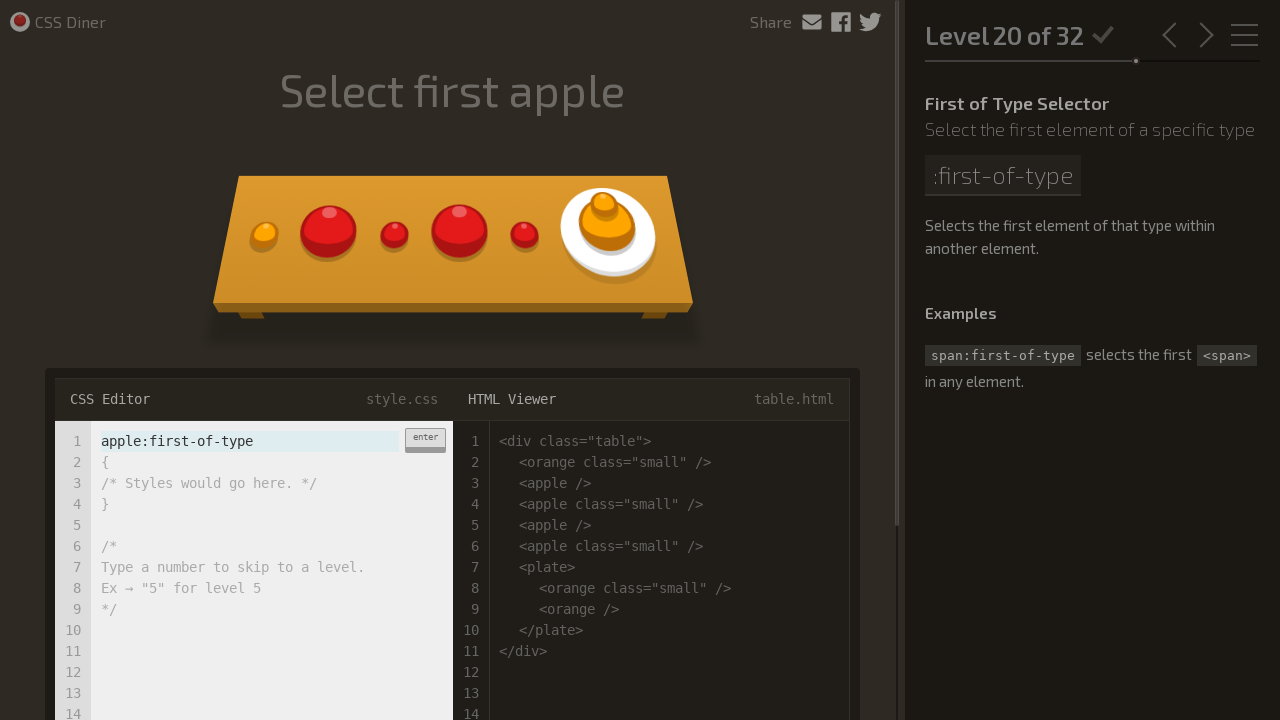

Clicked enter button to submit answer for Level 20 at (425, 440) on div.enter-button:has-text('enter')
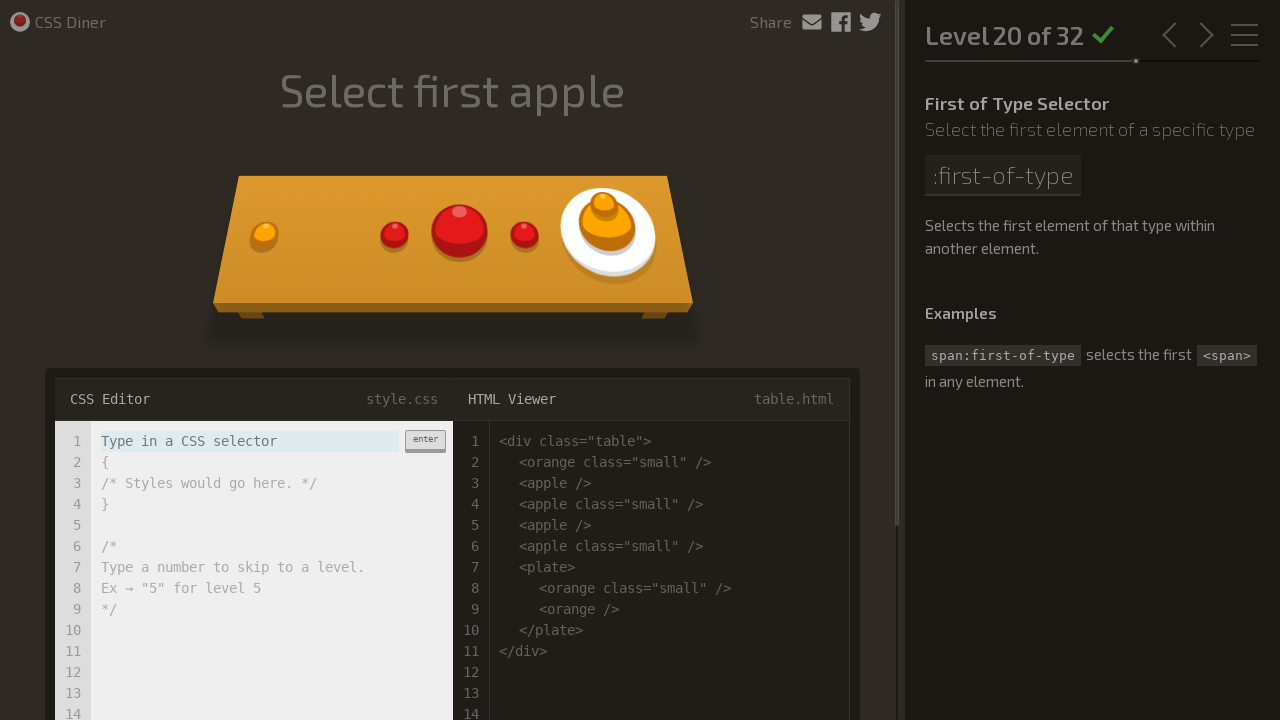

Advanced to Level 21 of 32
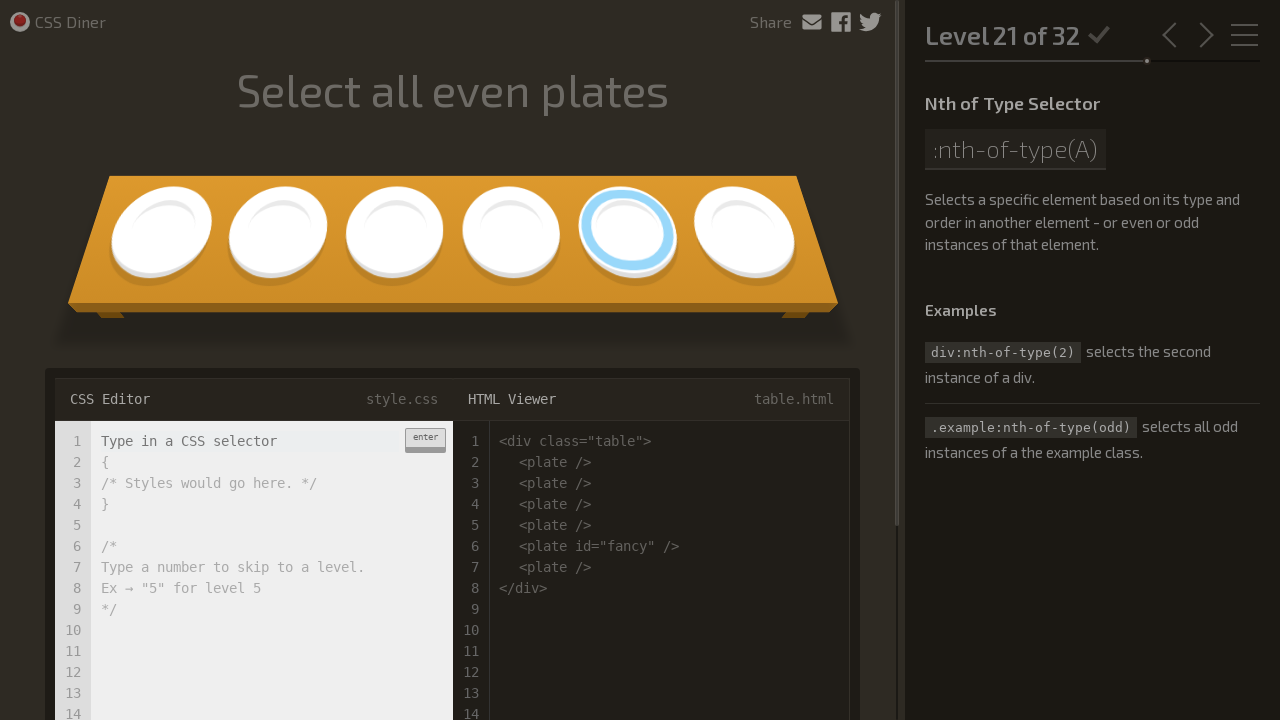

Input field ready for Level 21 of 32
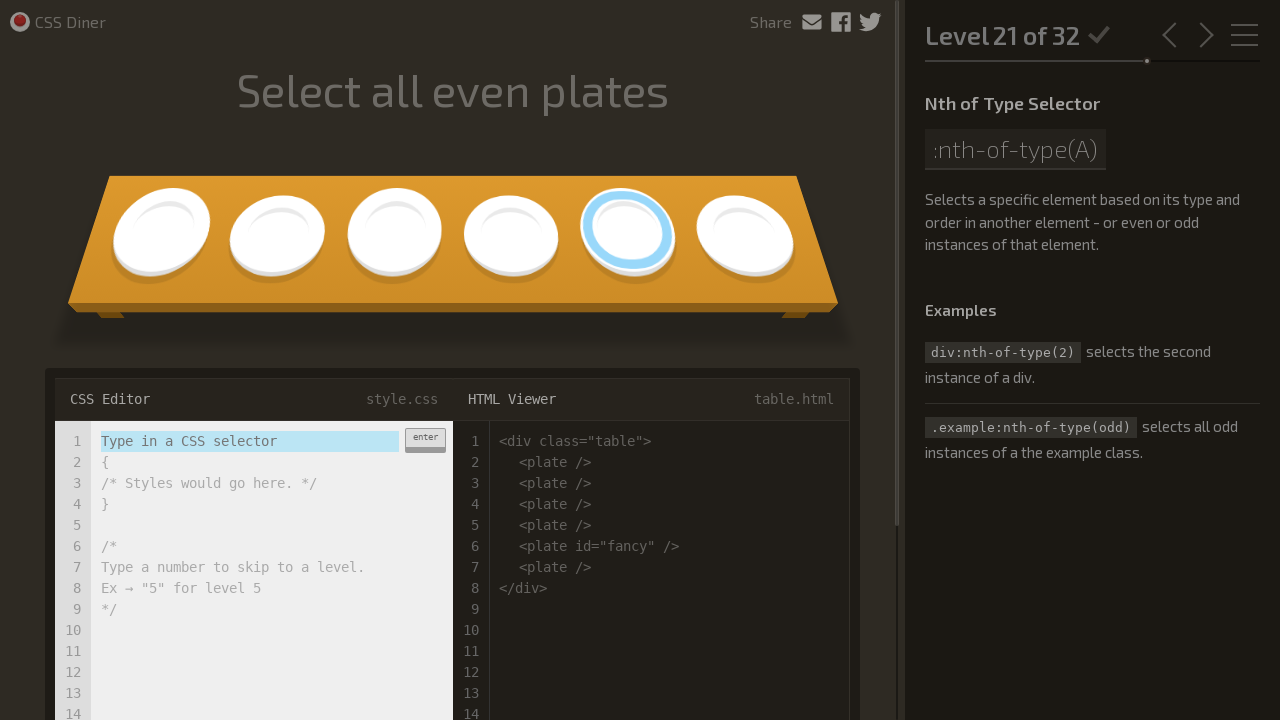

Entered CSS selector 'plate:nth-of-type(even)' for Level 21 on input.input-strobe[type='text']
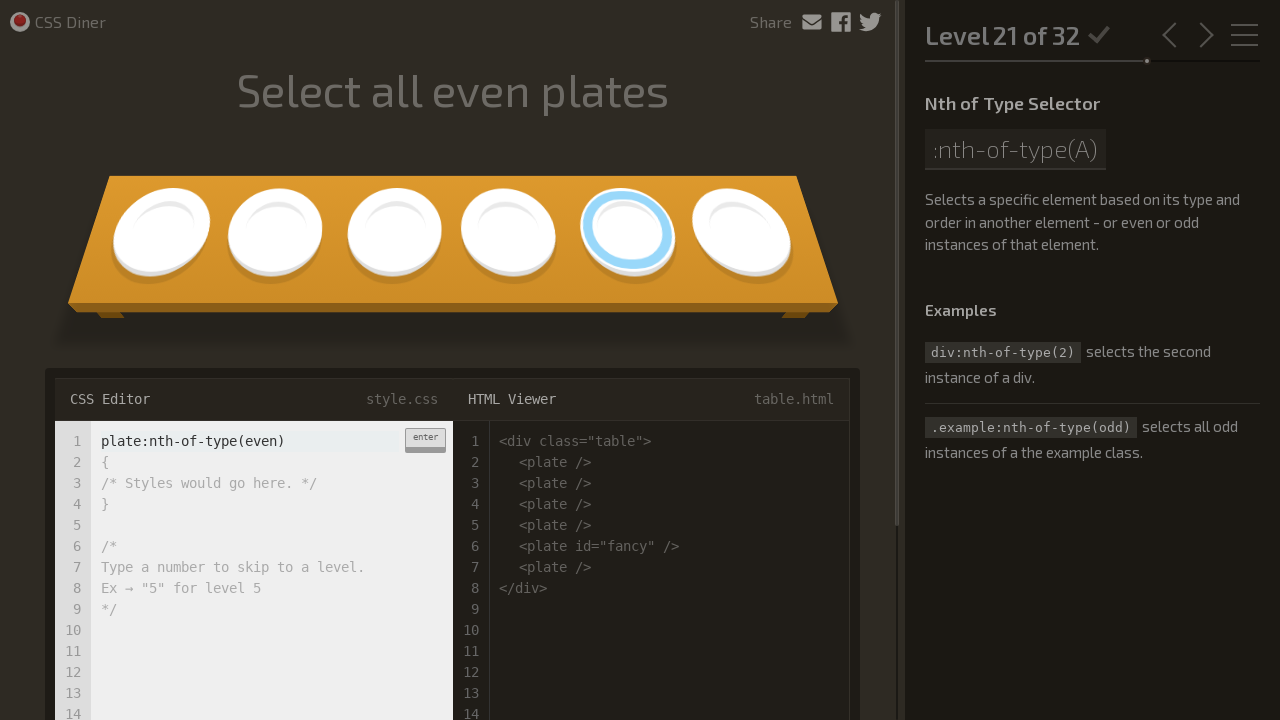

Clicked enter button to submit answer for Level 21 at (425, 440) on div.enter-button:has-text('enter')
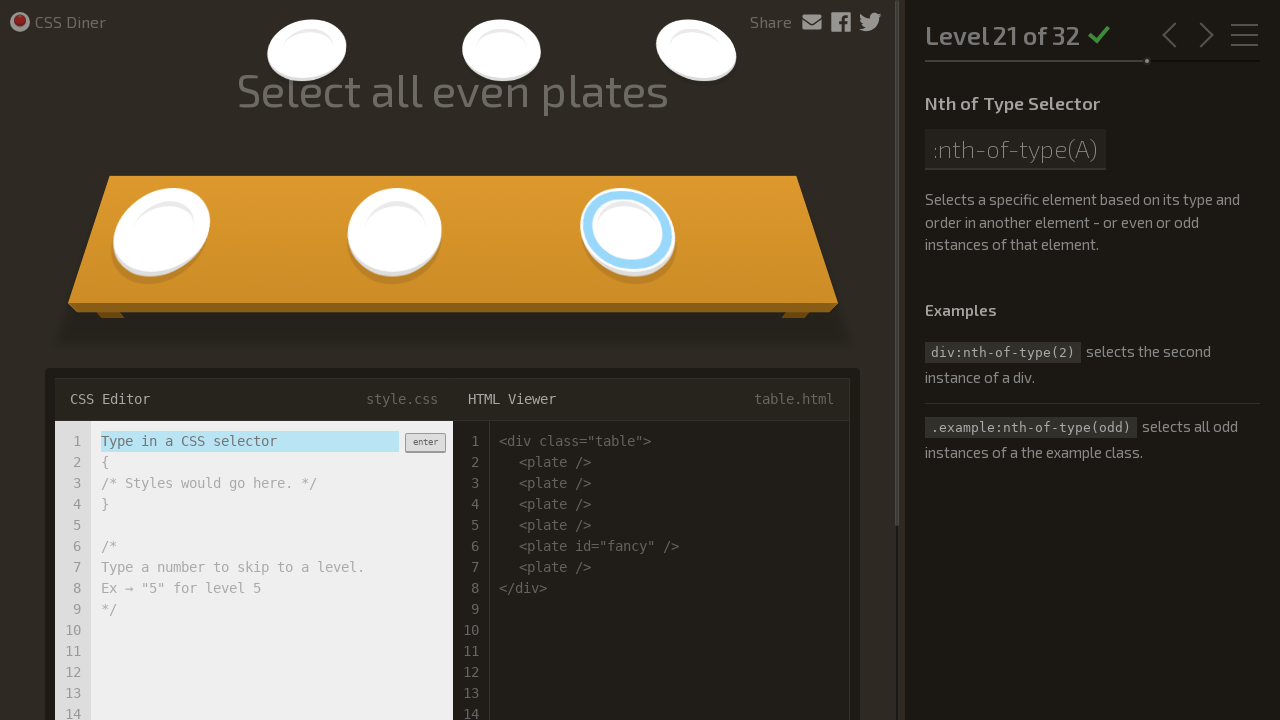

Advanced to Level 22 of 32
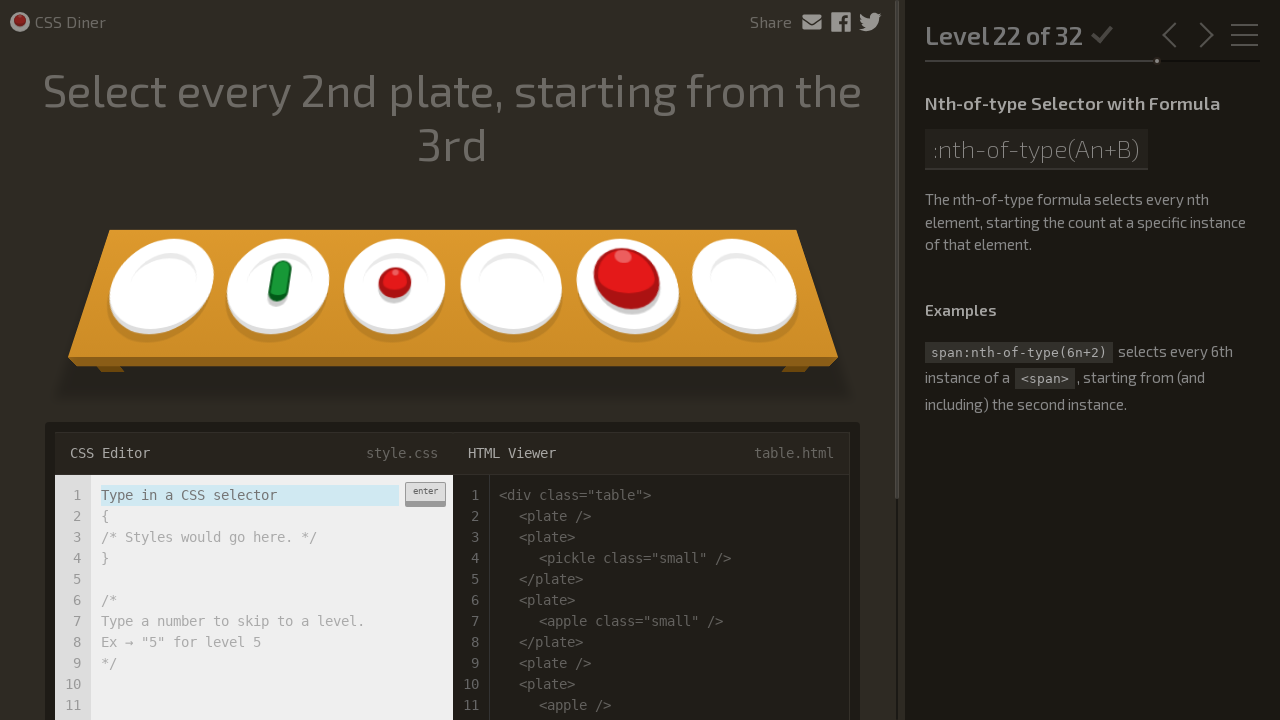

Input field ready for Level 22 of 32
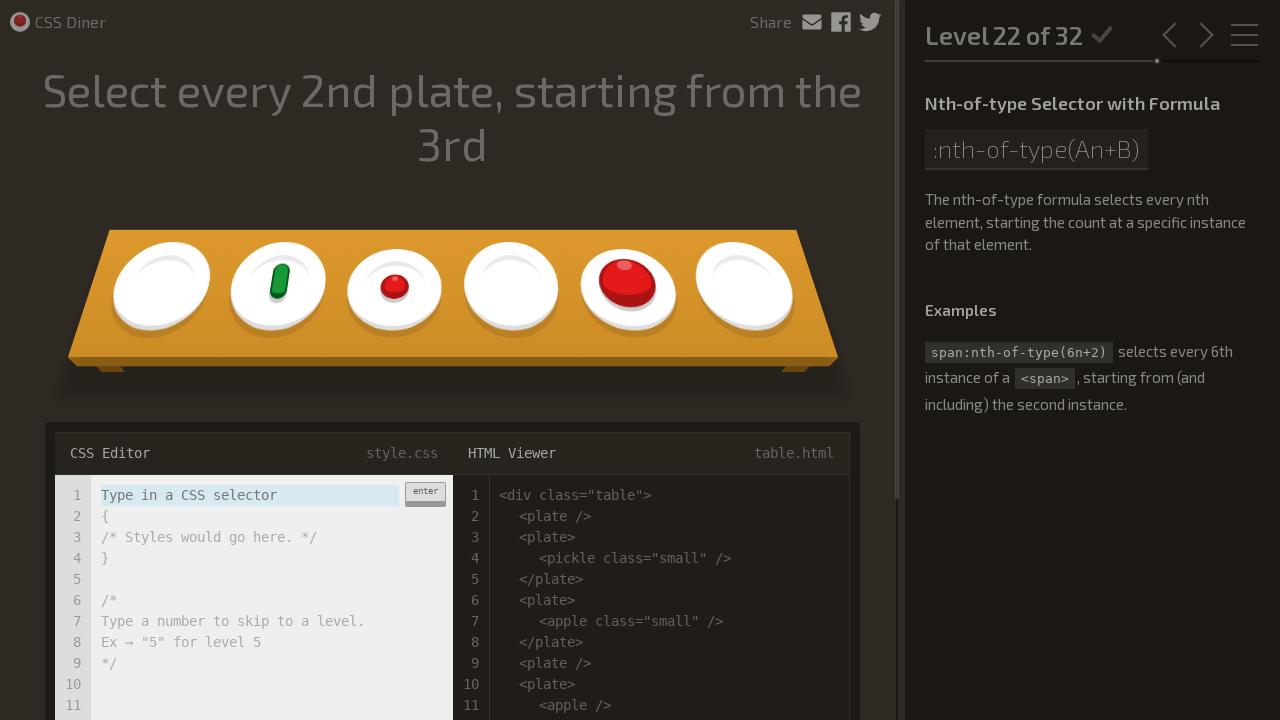

Entered CSS selector 'plate:nth-of-type(2n+3)' for Level 22 on input.input-strobe[type='text']
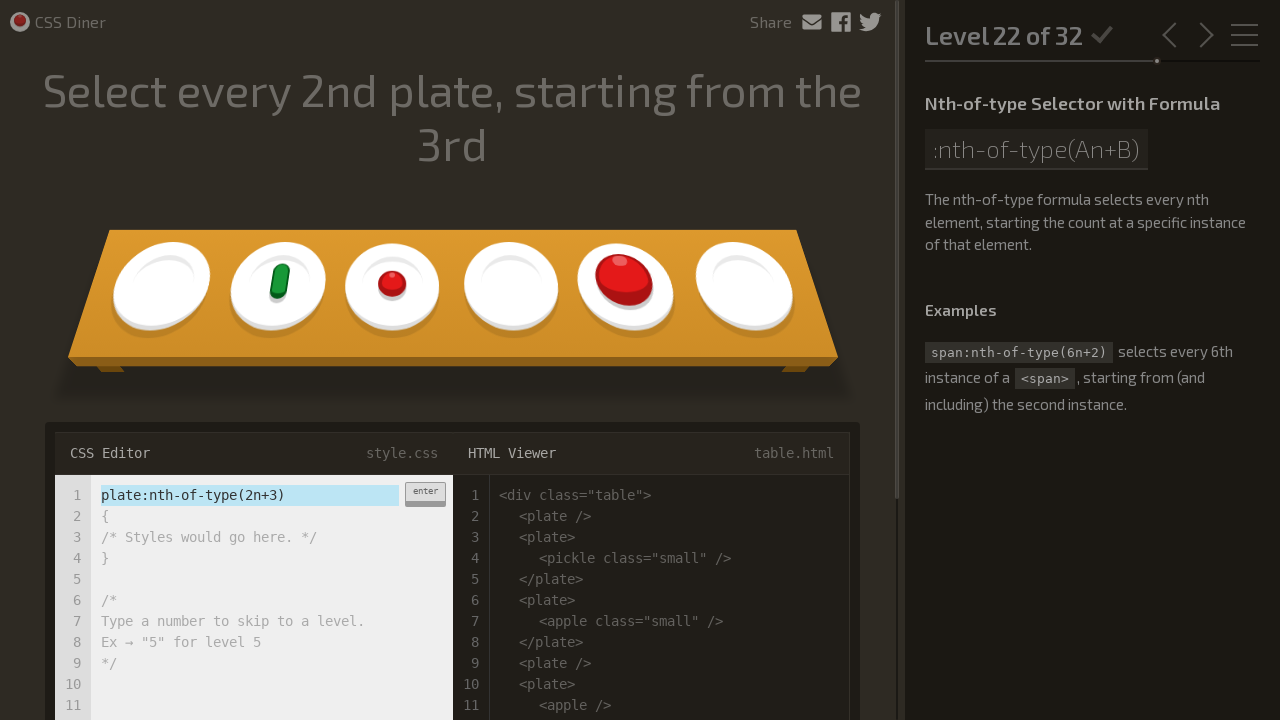

Clicked enter button to submit answer for Level 22 at (425, 494) on div.enter-button:has-text('enter')
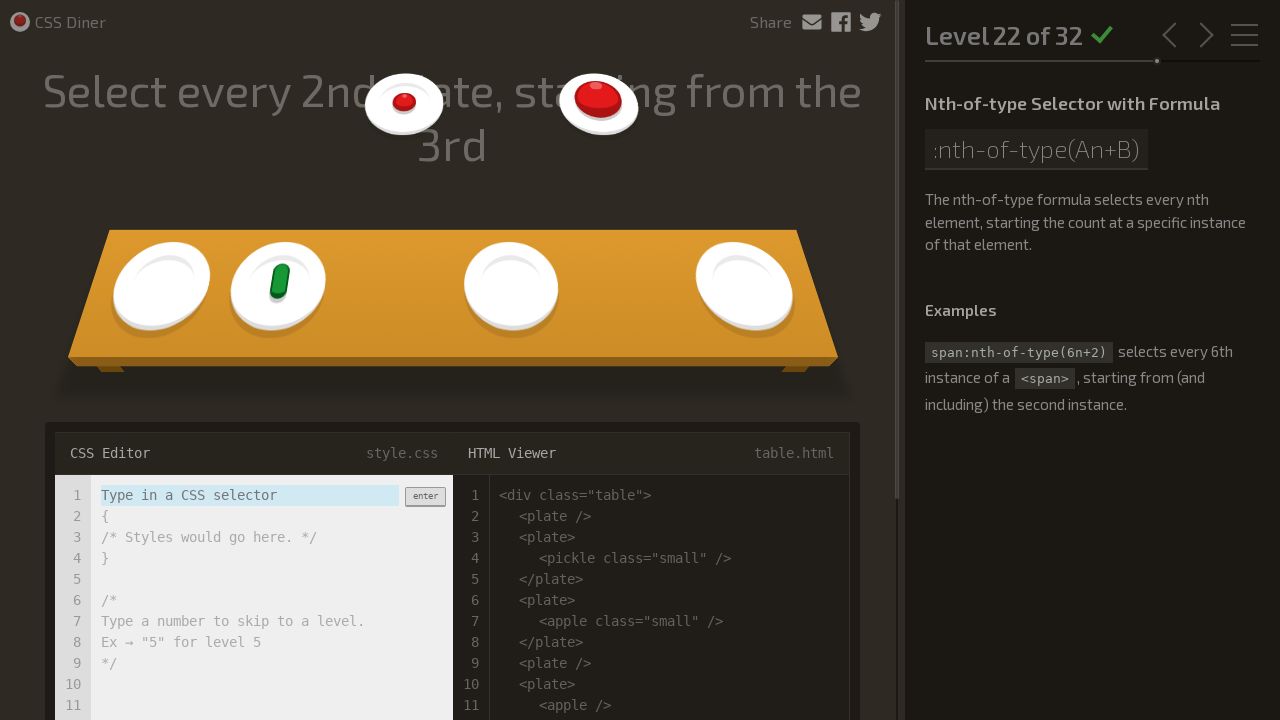

Advanced to Level 23 of 32
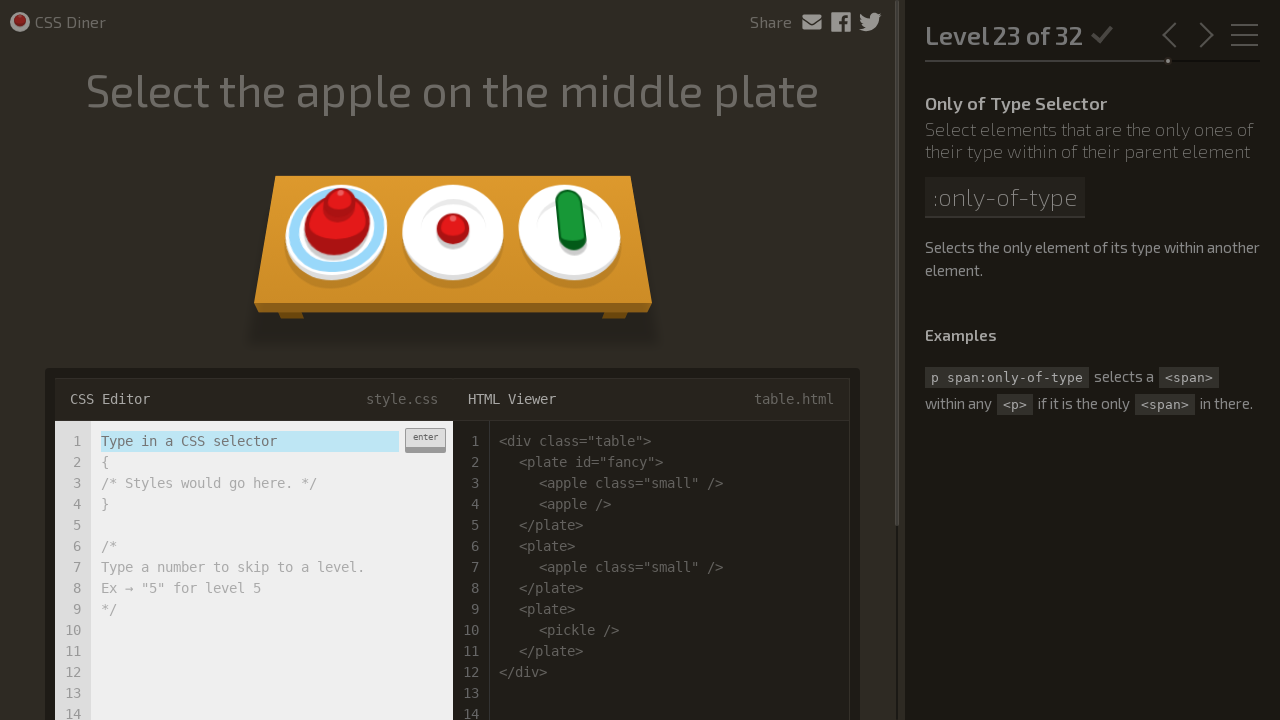

Input field ready for Level 23 of 32
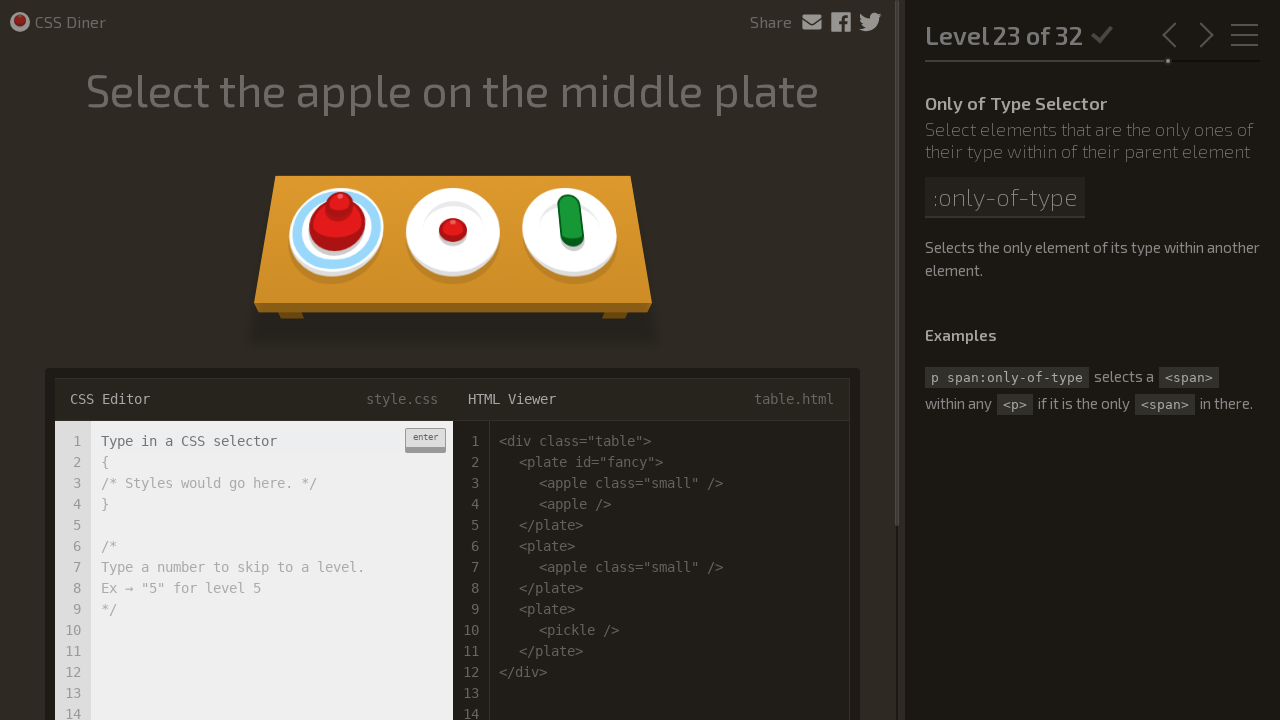

Entered CSS selector 'apple:only-of-type' for Level 23 on input.input-strobe[type='text']
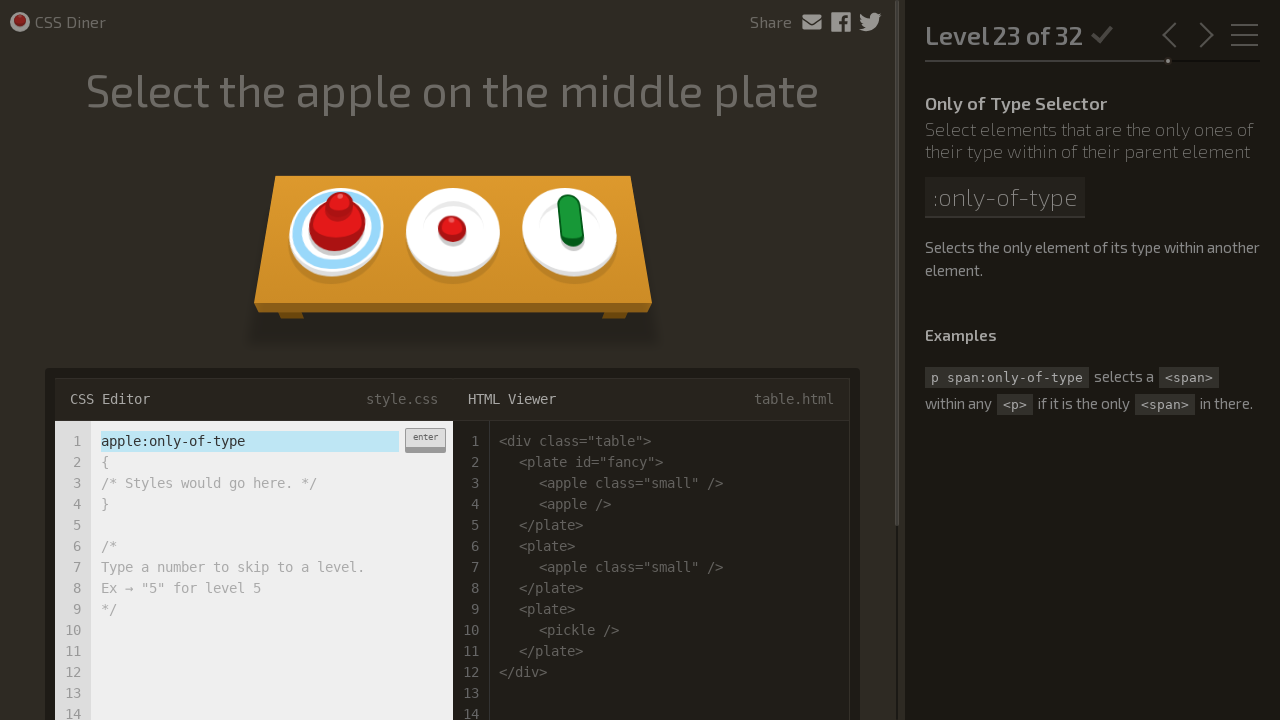

Clicked enter button to submit answer for Level 23 at (425, 440) on div.enter-button:has-text('enter')
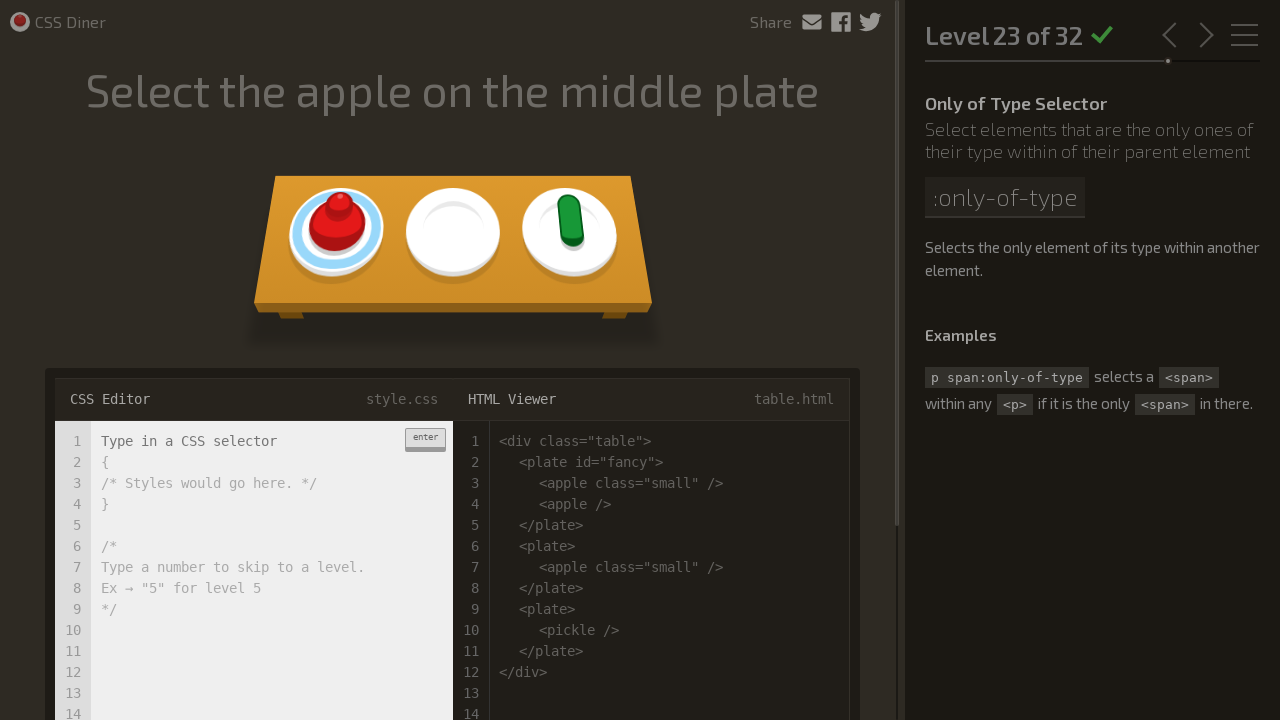

Advanced to Level 24 of 32
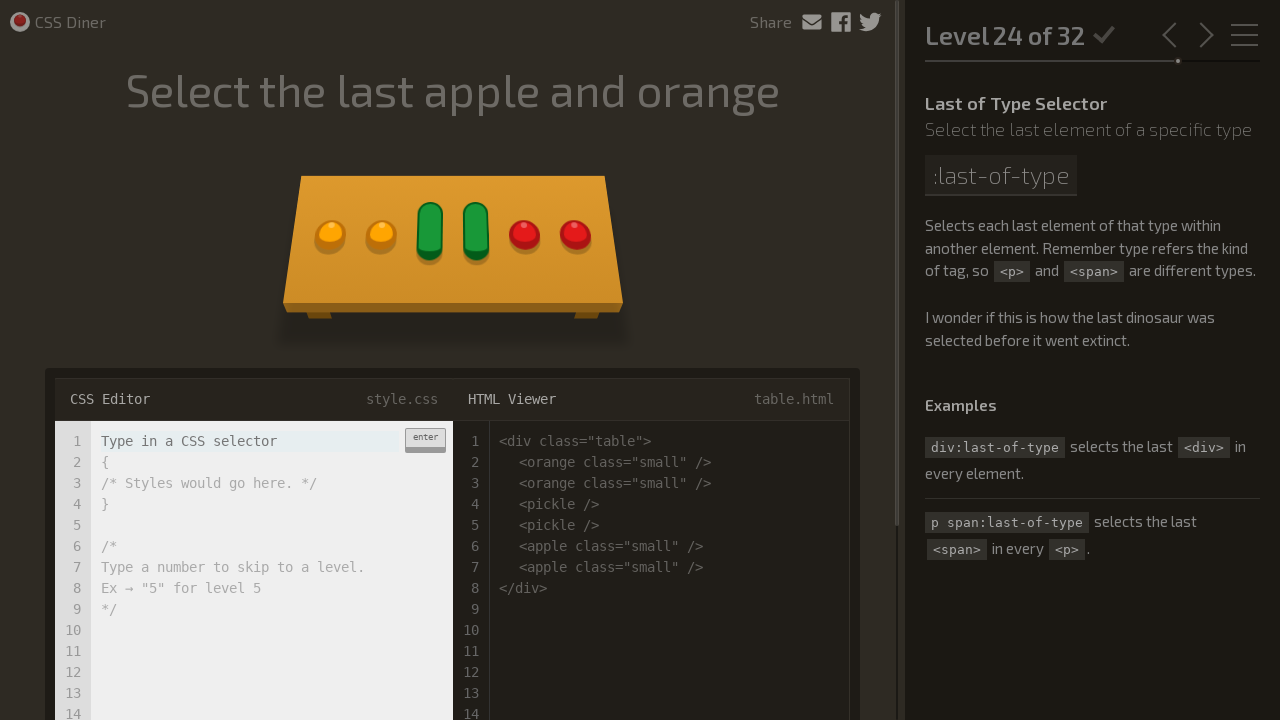

Input field ready for Level 24 of 32
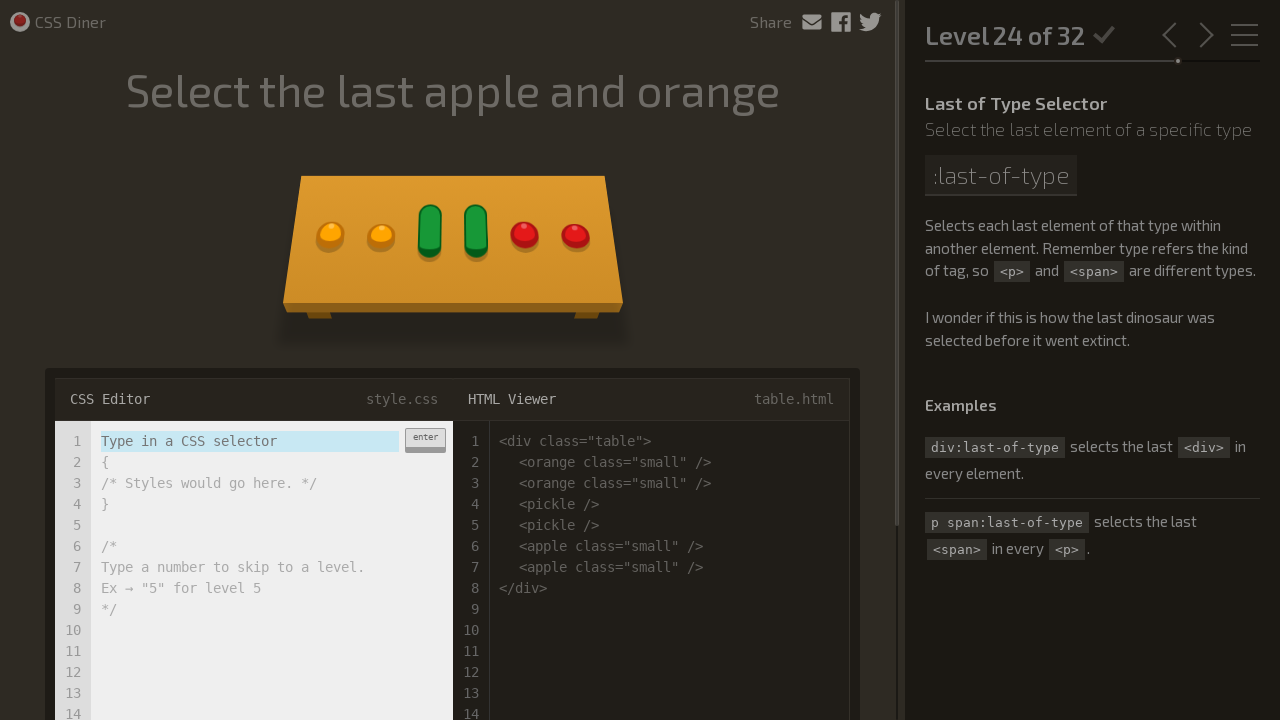

Entered CSS selector 'apple:last-of-type, orange:last-of-type' for Level 24 on input.input-strobe[type='text']
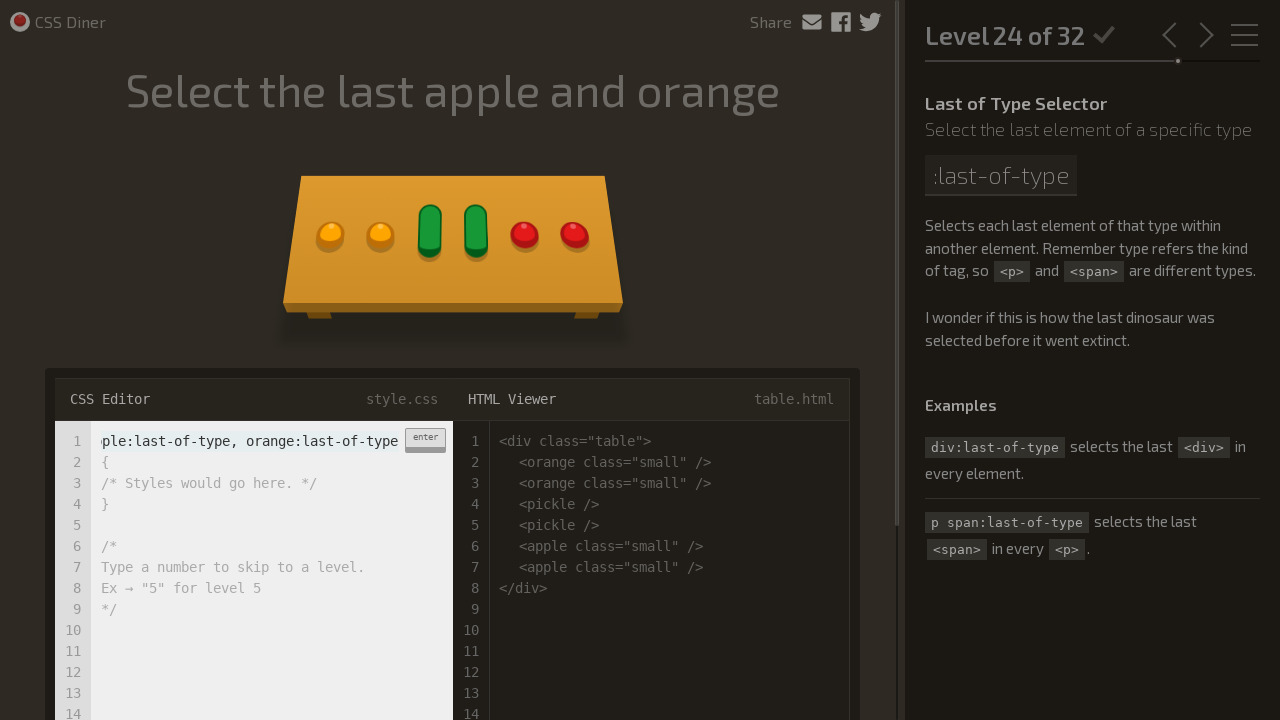

Clicked enter button to submit answer for Level 24 at (425, 440) on div.enter-button:has-text('enter')
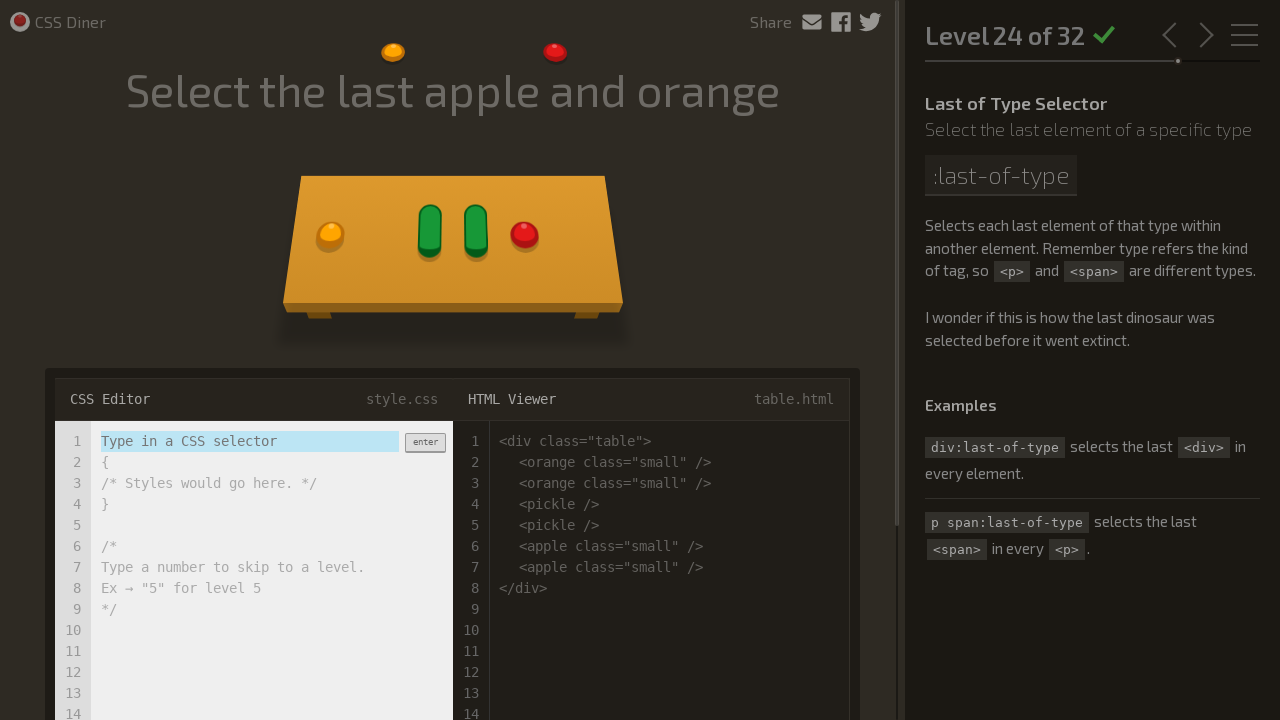

Advanced to Level 25 of 32
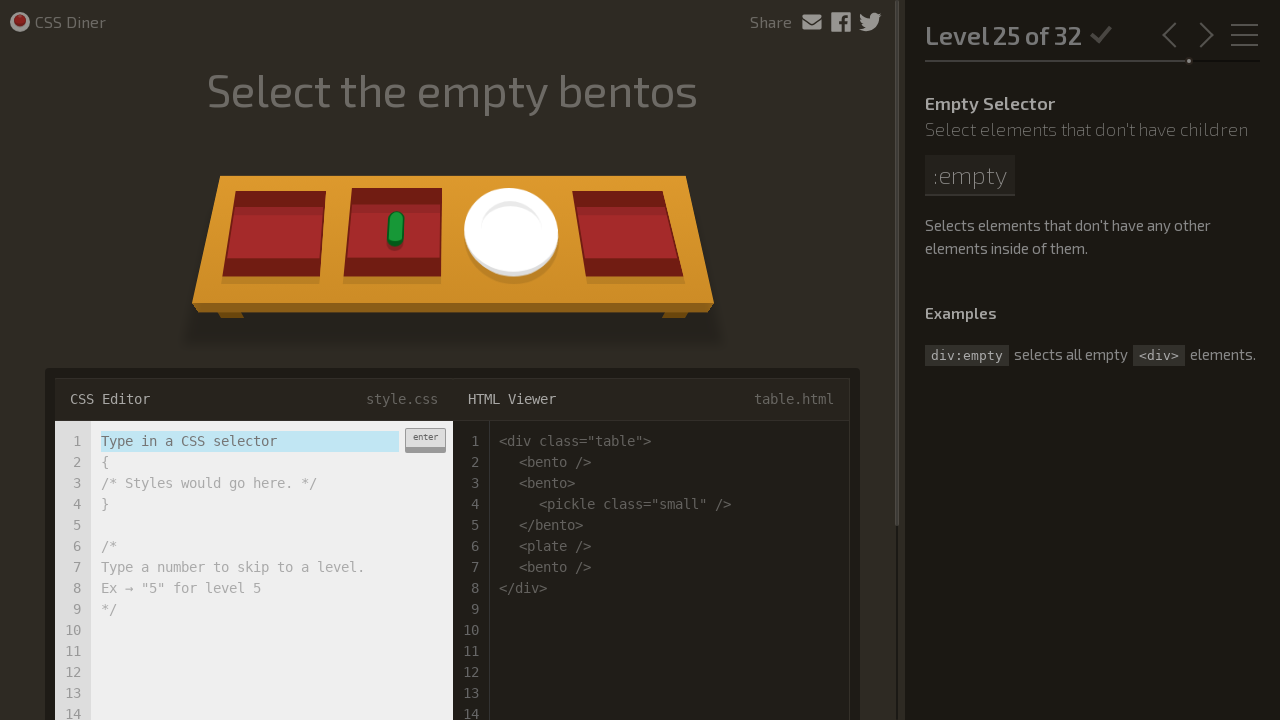

Input field ready for Level 25 of 32
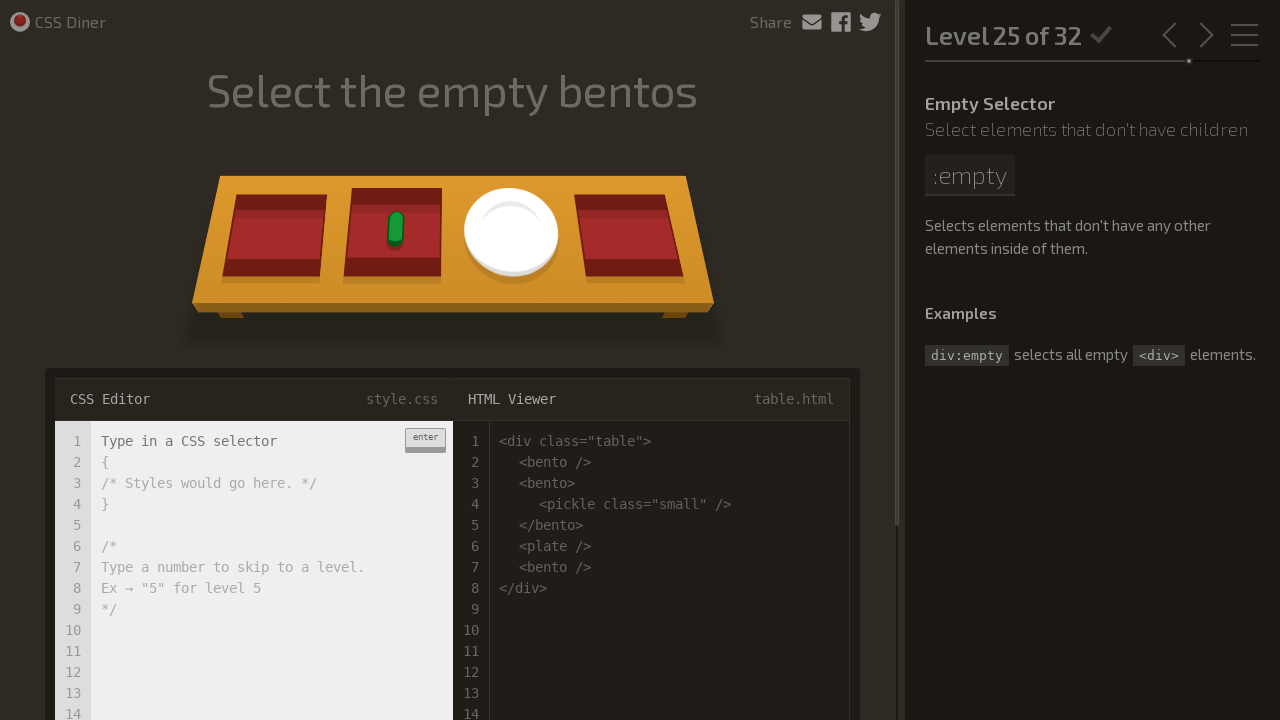

Entered CSS selector 'bento:empty' for Level 25 on input.input-strobe[type='text']
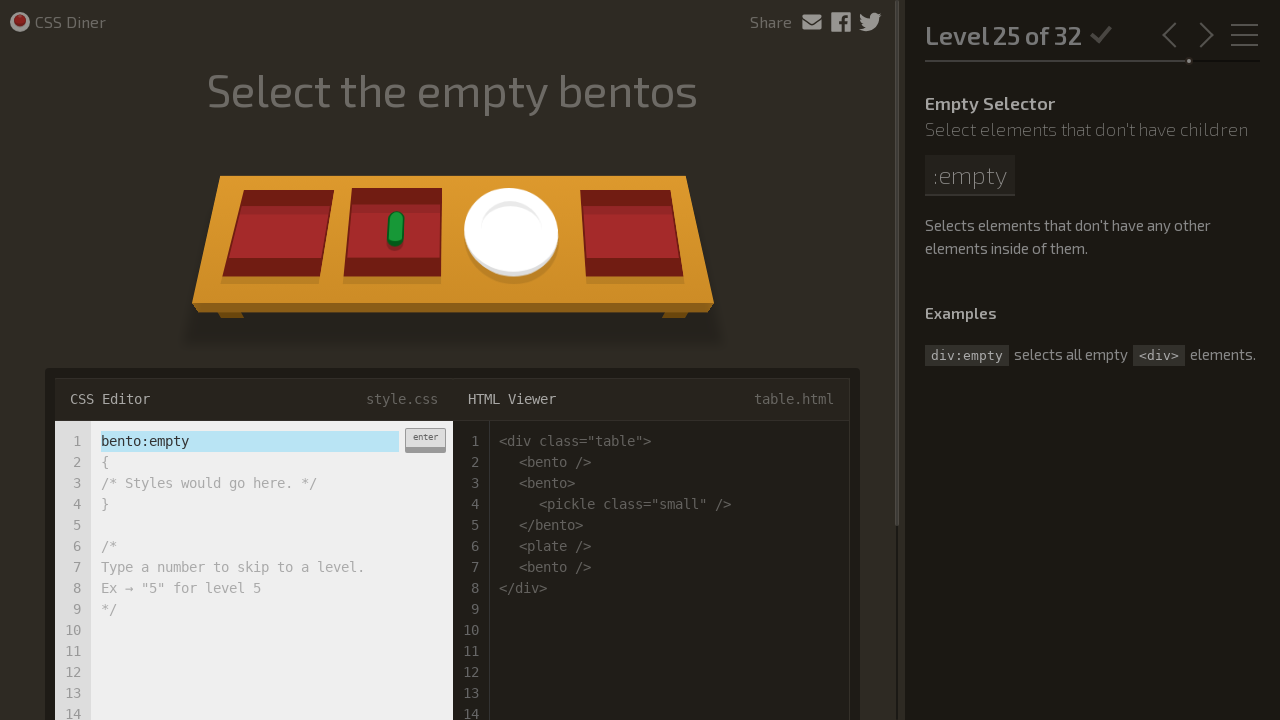

Clicked enter button to submit answer for Level 25 at (425, 440) on div.enter-button:has-text('enter')
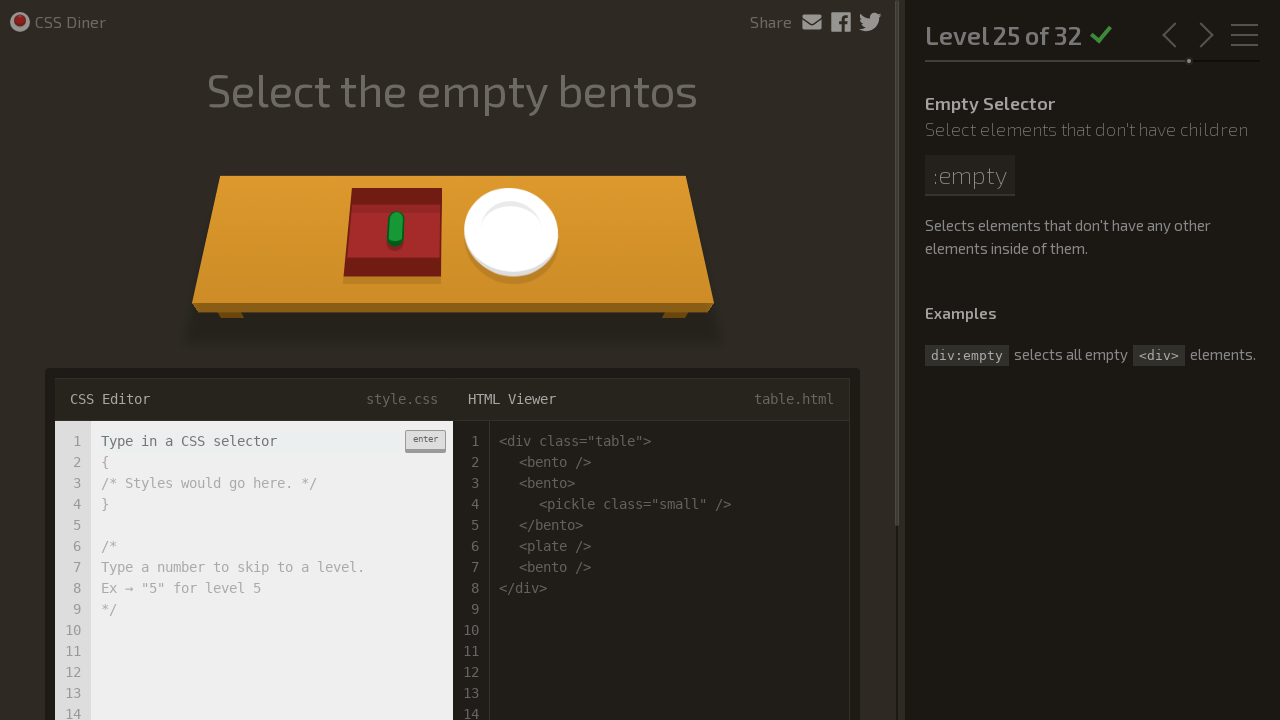

Advanced to Level 26 of 32
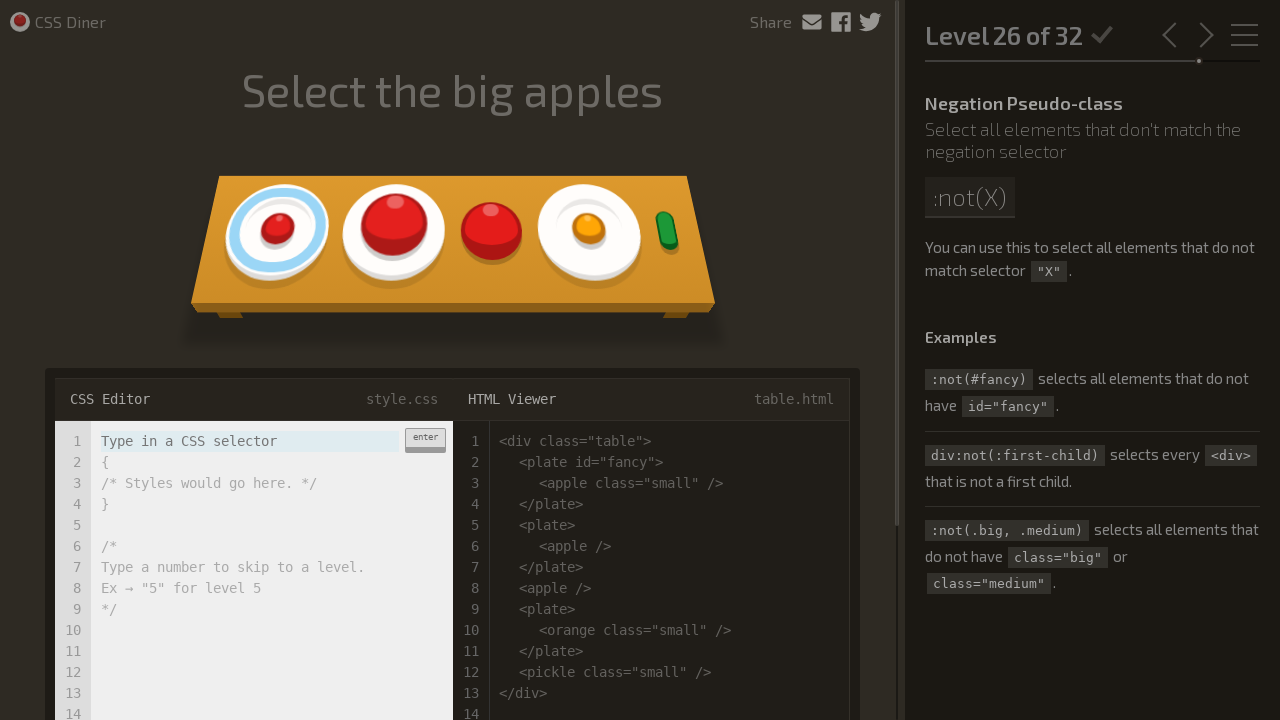

Input field ready for Level 26 of 32
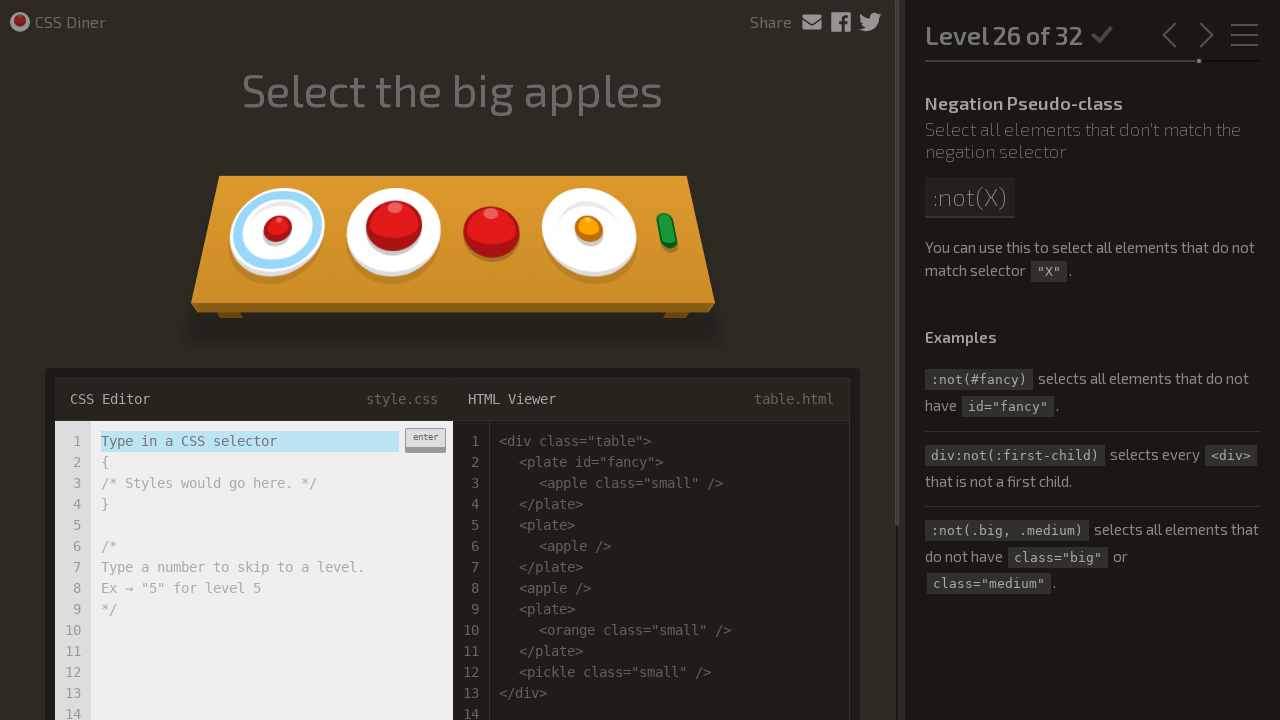

Entered CSS selector 'apple:not(.small)' for Level 26 on input.input-strobe[type='text']
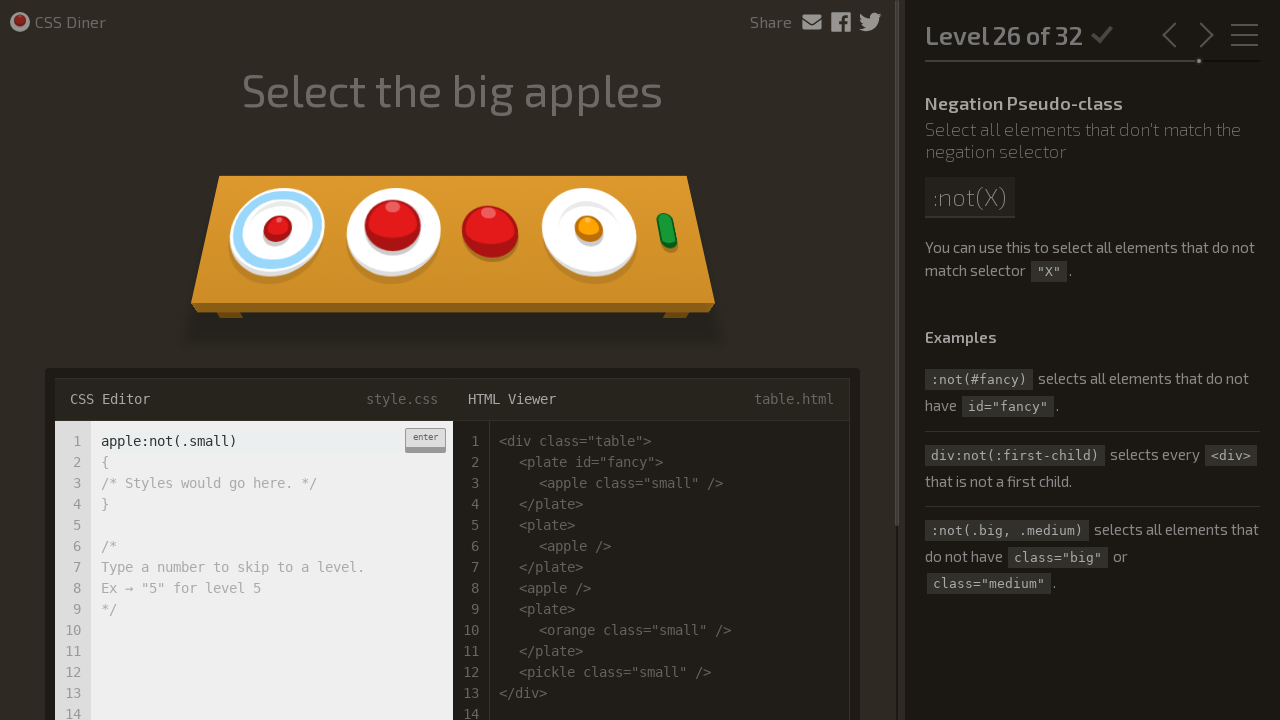

Clicked enter button to submit answer for Level 26 at (425, 440) on div.enter-button:has-text('enter')
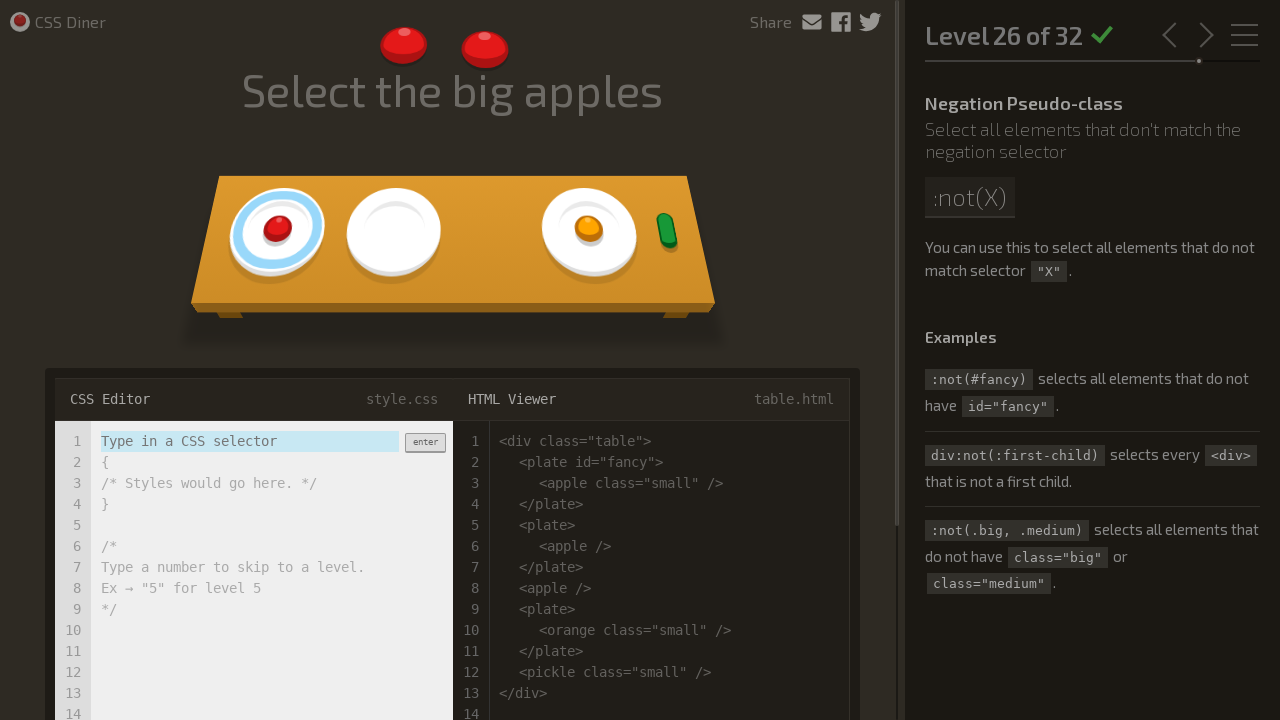

Advanced to Level 27 of 32
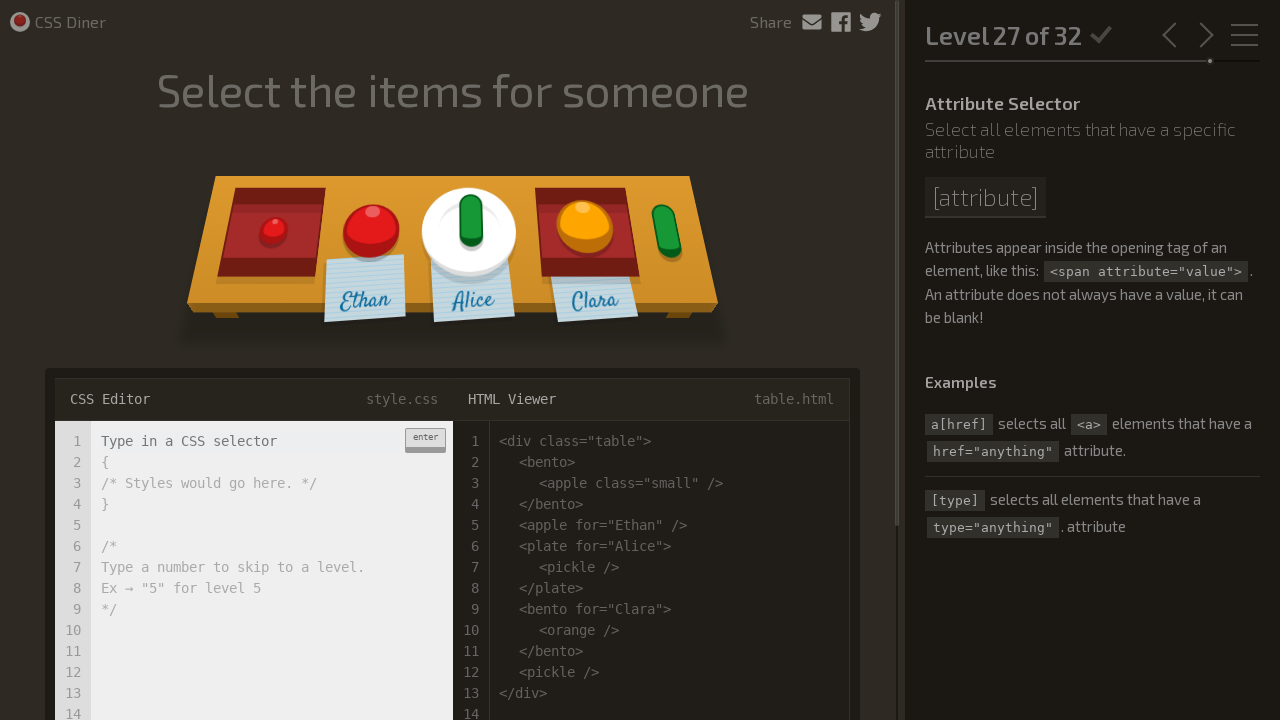

Input field ready for Level 27 of 32
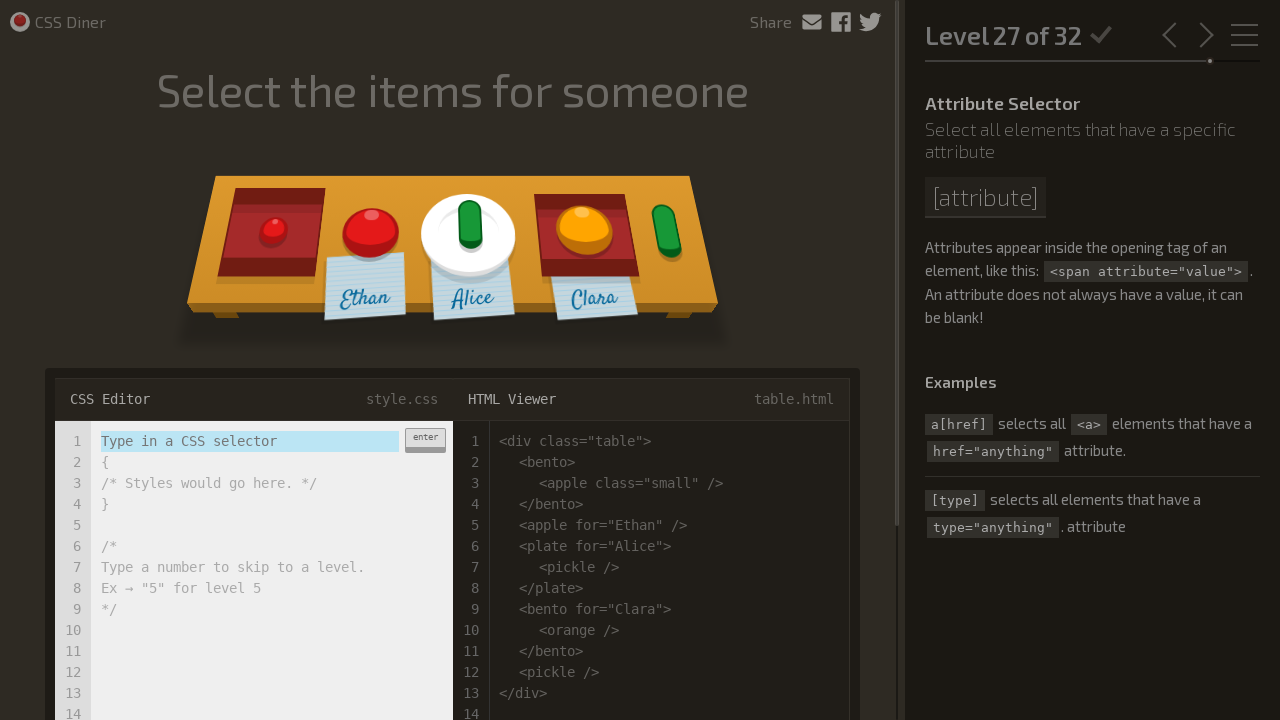

Entered CSS selector '[for]' for Level 27 on input.input-strobe[type='text']
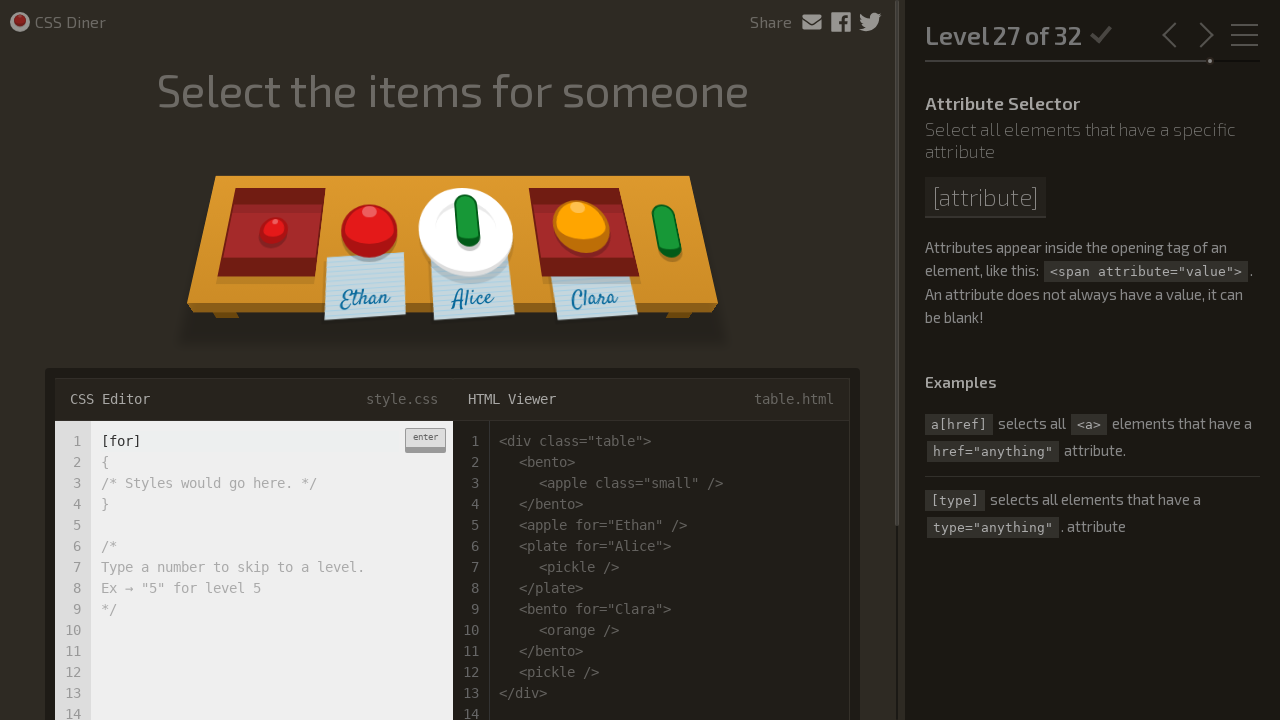

Clicked enter button to submit answer for Level 27 at (425, 440) on div.enter-button:has-text('enter')
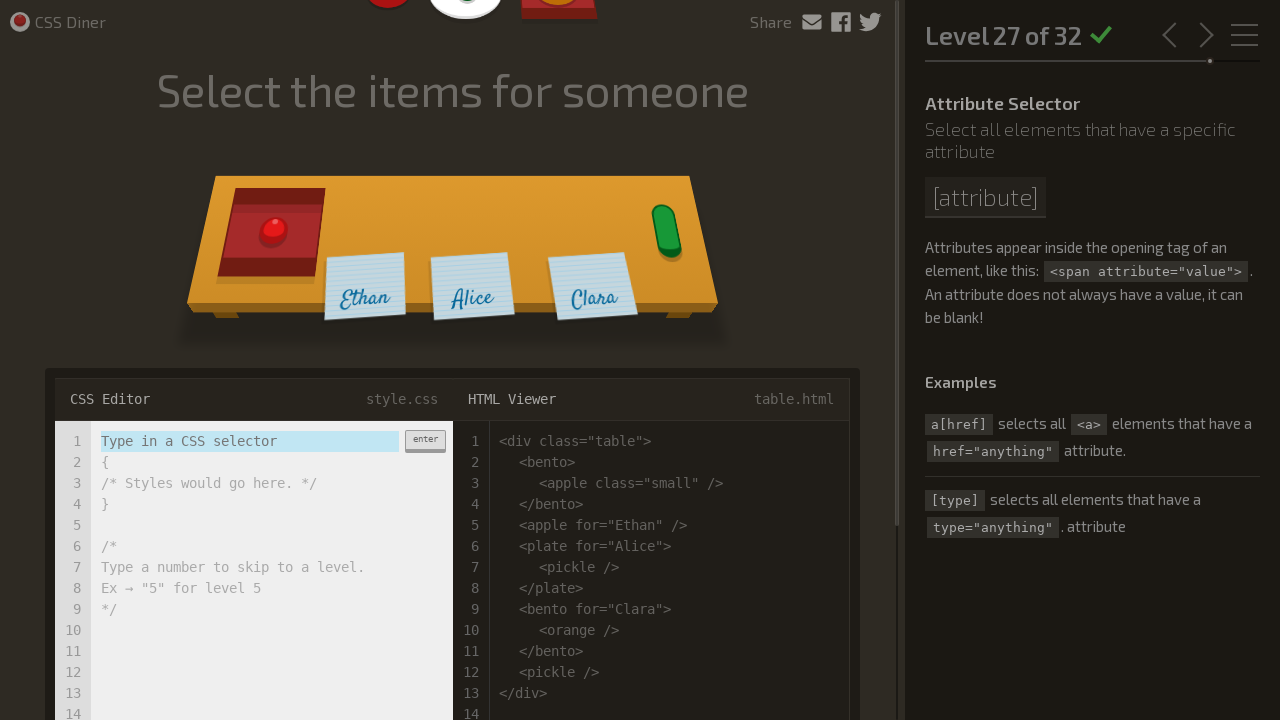

Advanced to Level 28 of 32
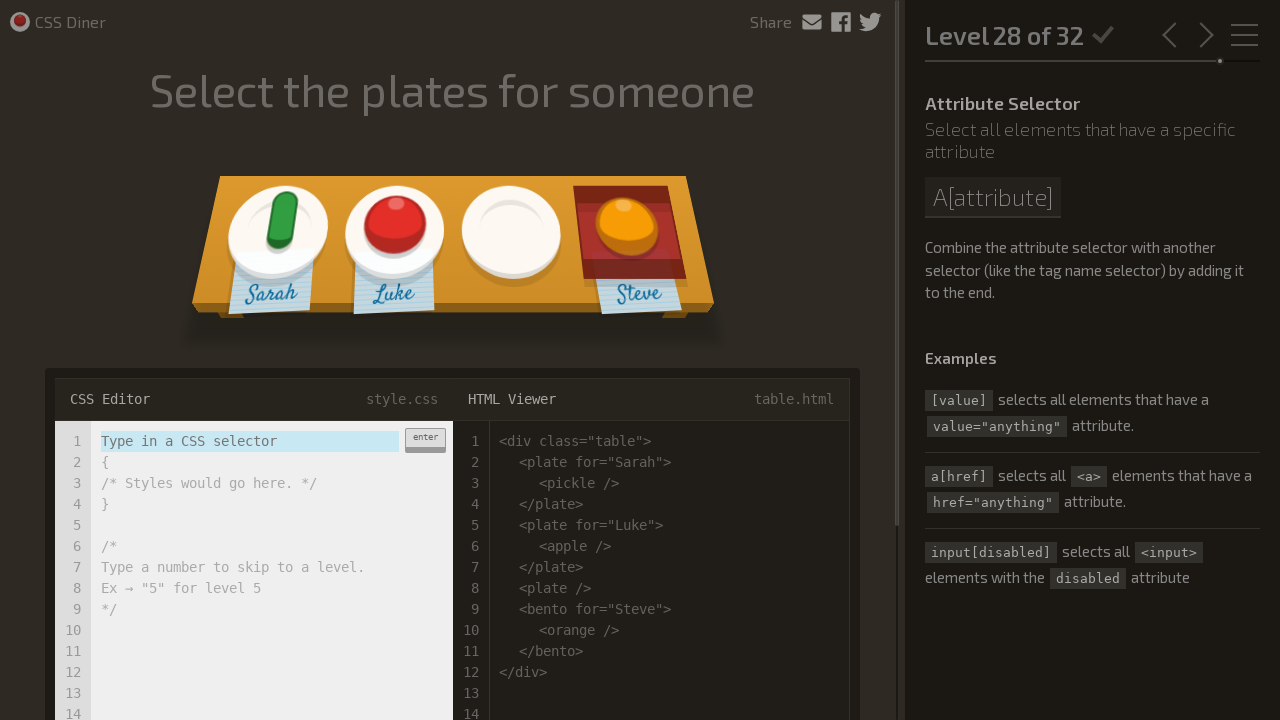

Input field ready for Level 28 of 32
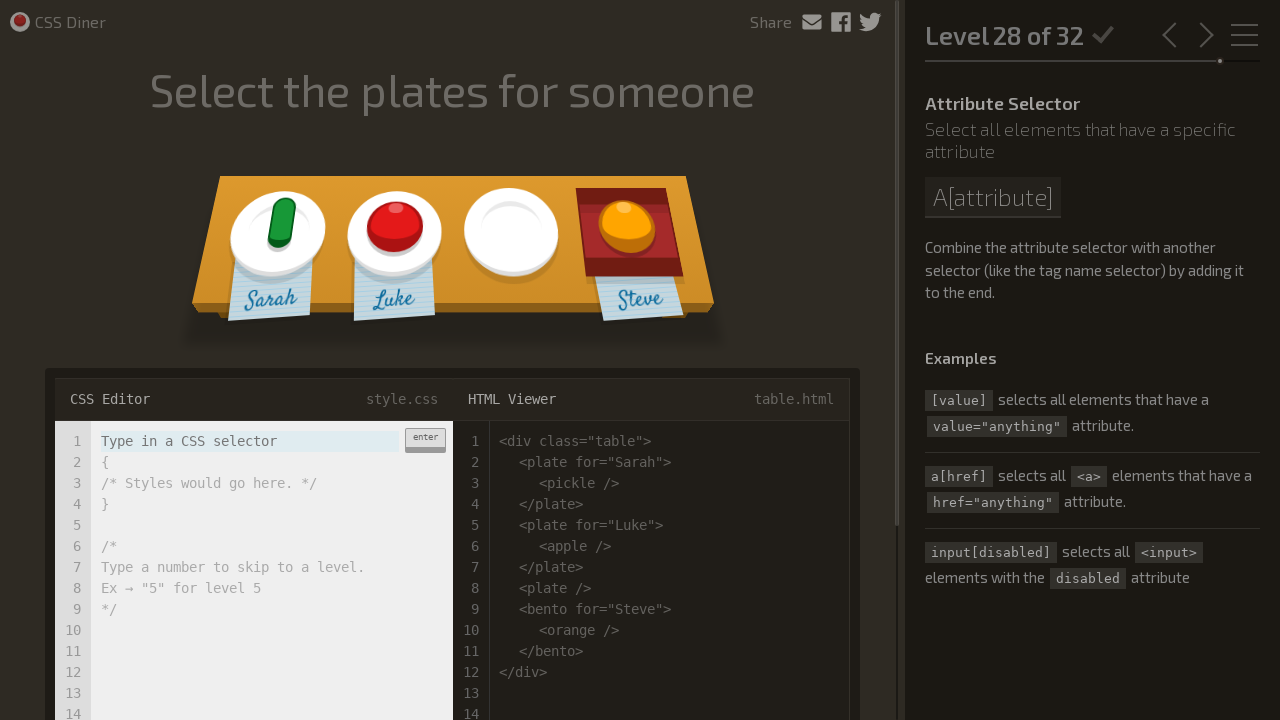

Entered CSS selector 'plate[for]' for Level 28 on input.input-strobe[type='text']
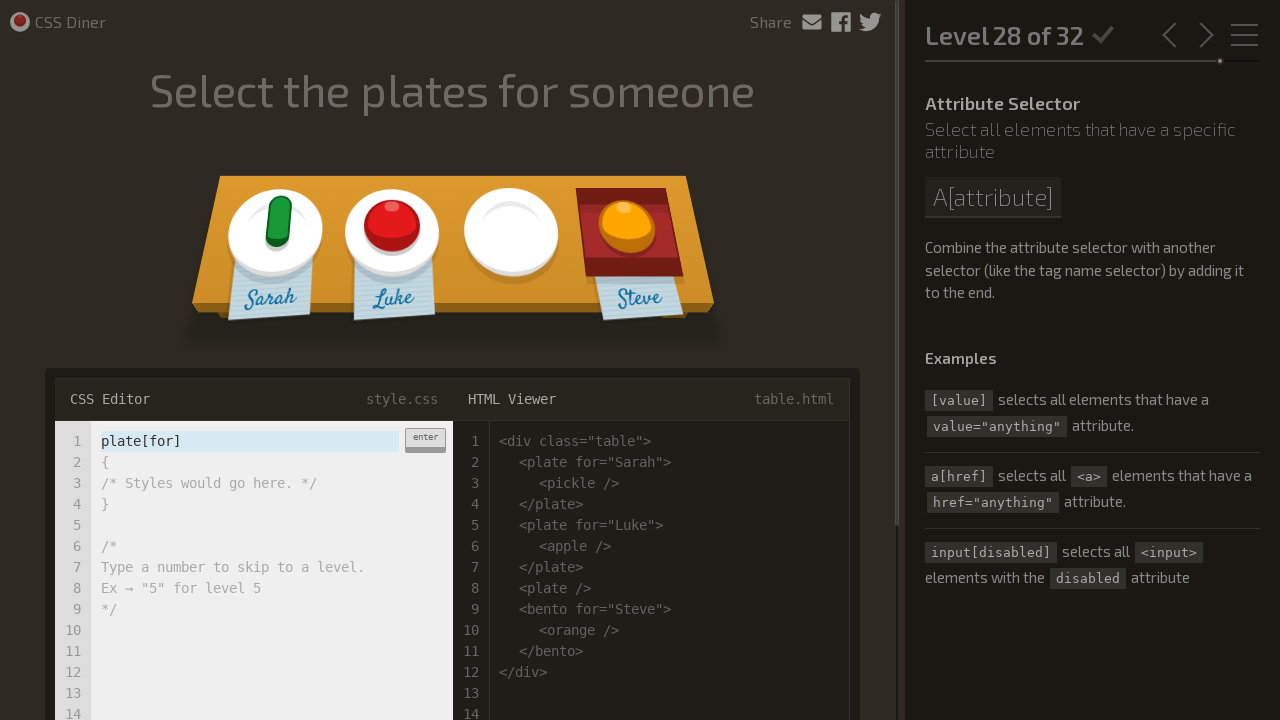

Clicked enter button to submit answer for Level 28 at (425, 440) on div.enter-button:has-text('enter')
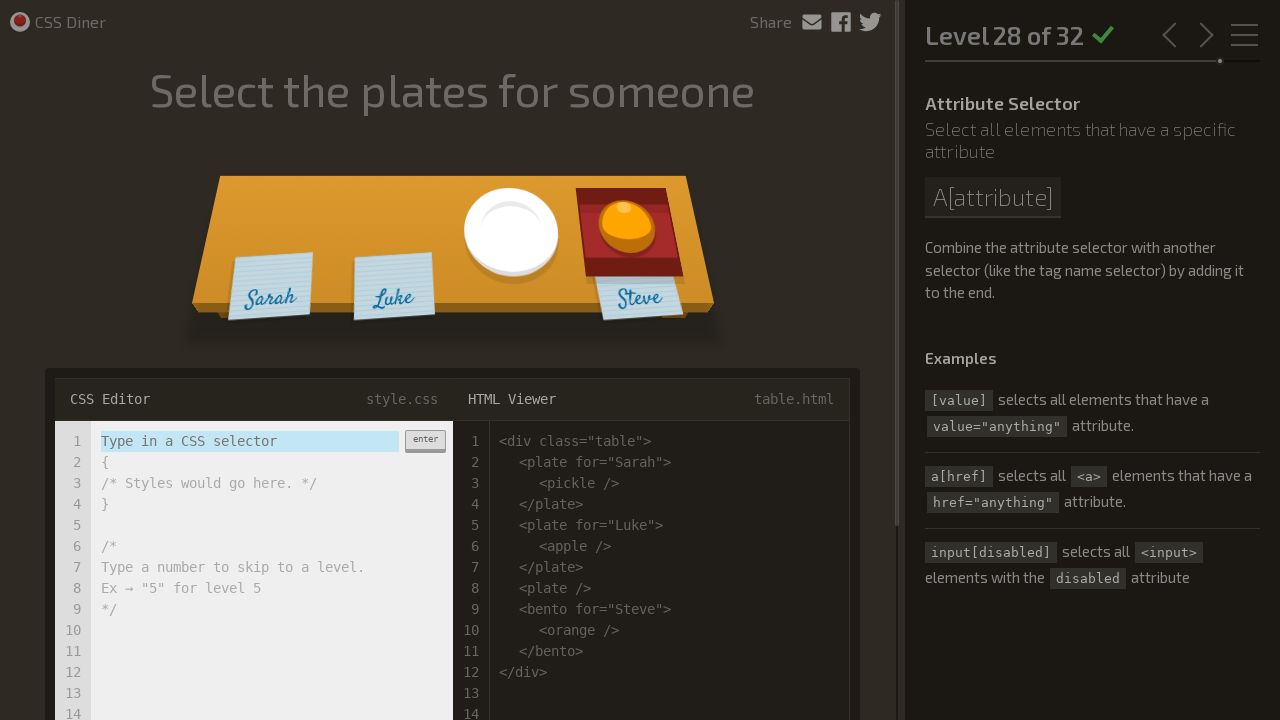

Advanced to Level 29 of 32
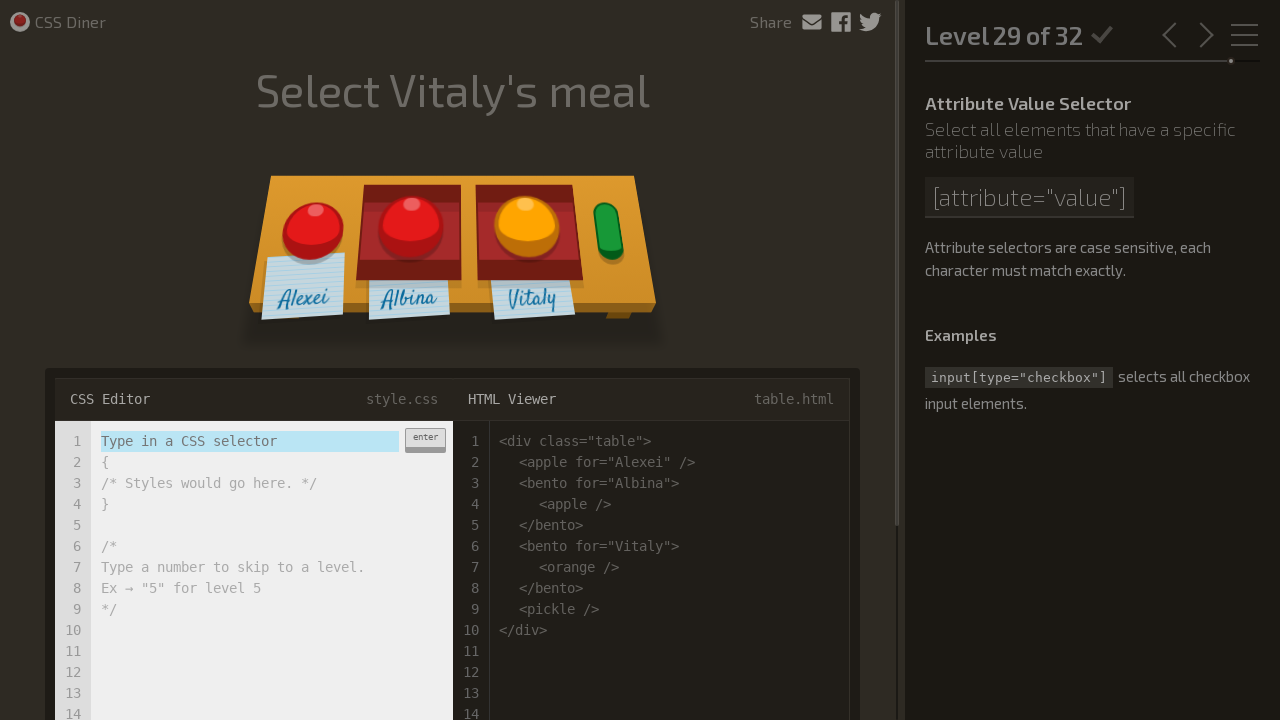

Input field ready for Level 29 of 32
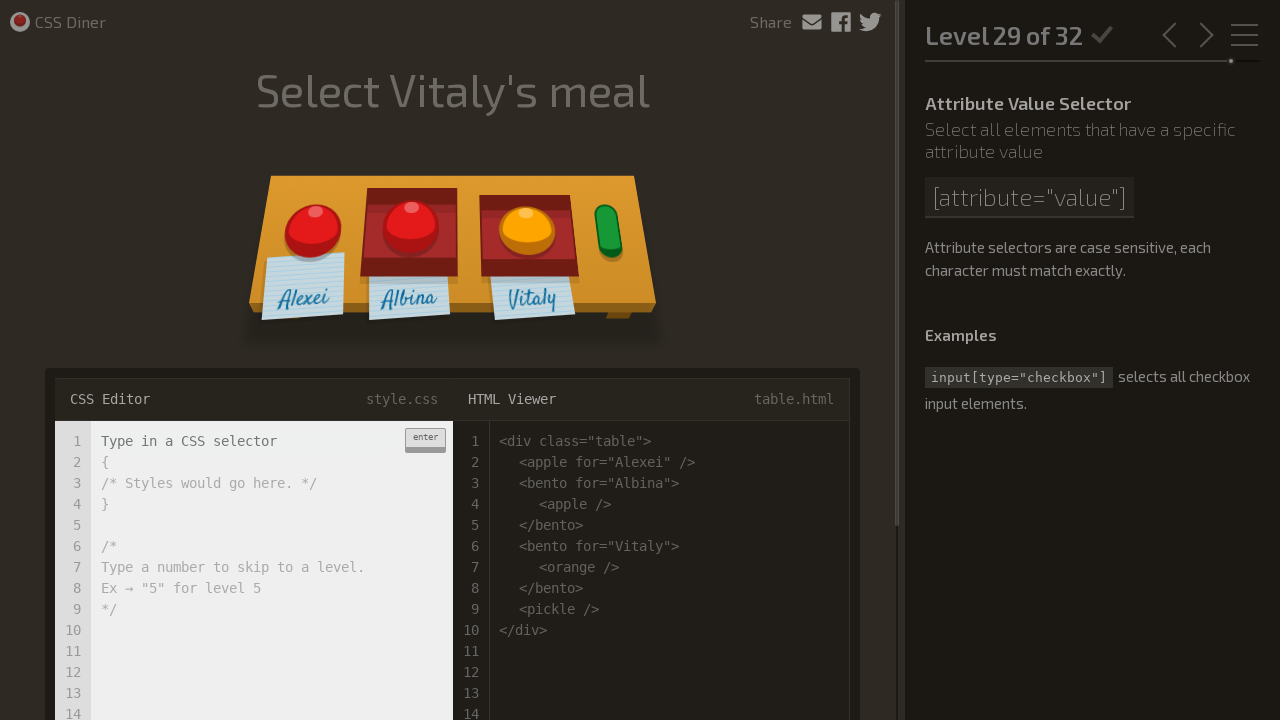

Entered CSS selector 'bento[for='Vitaly']' for Level 29 on input.input-strobe[type='text']
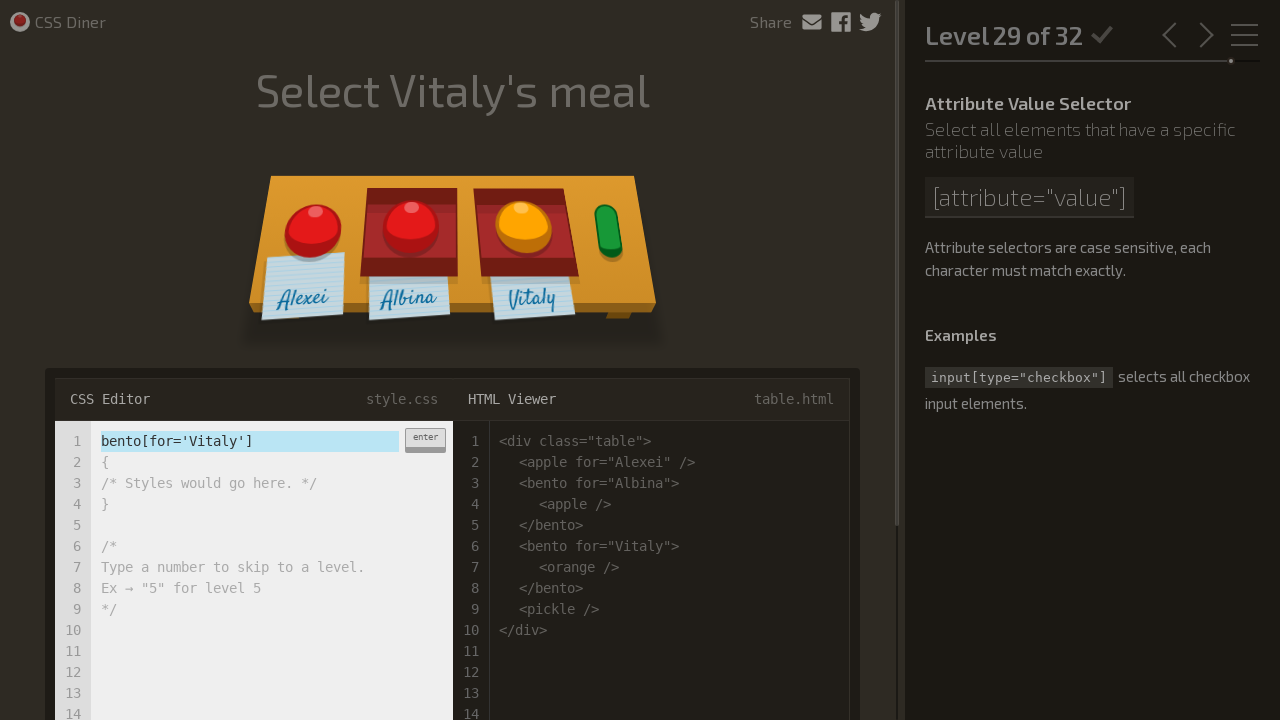

Clicked enter button to submit answer for Level 29 at (425, 440) on div.enter-button:has-text('enter')
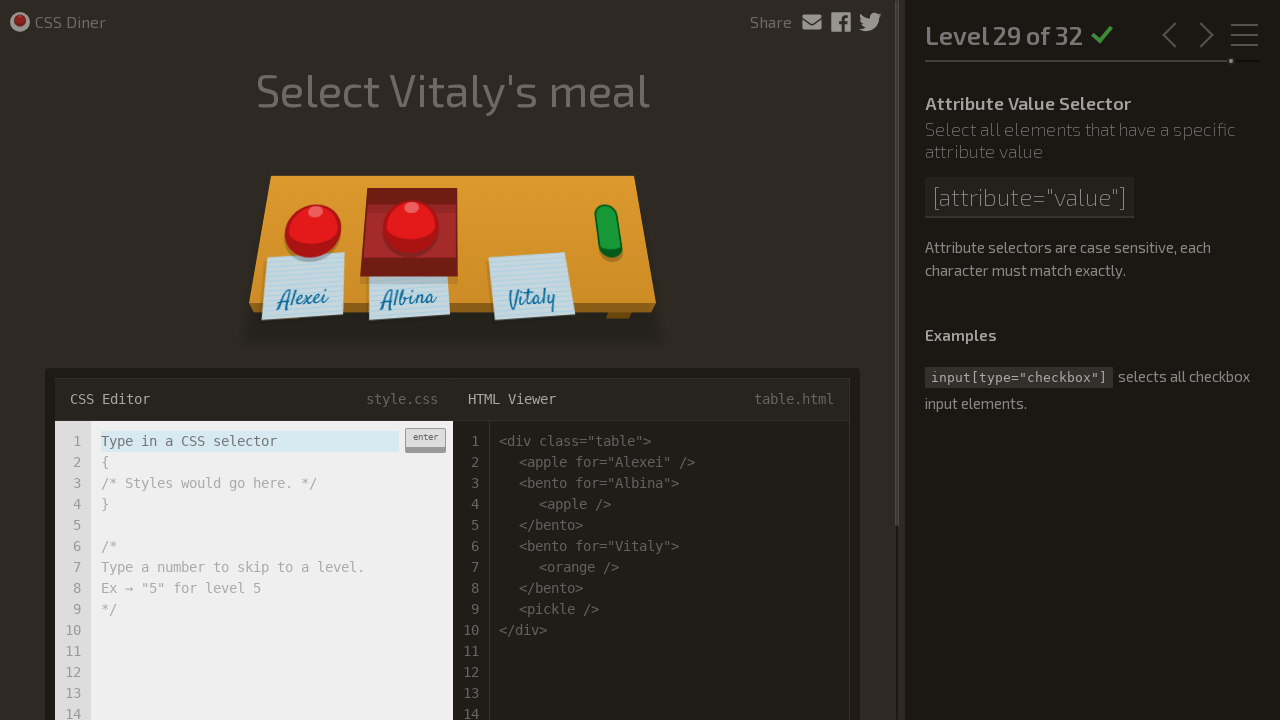

Advanced to Level 30 of 32
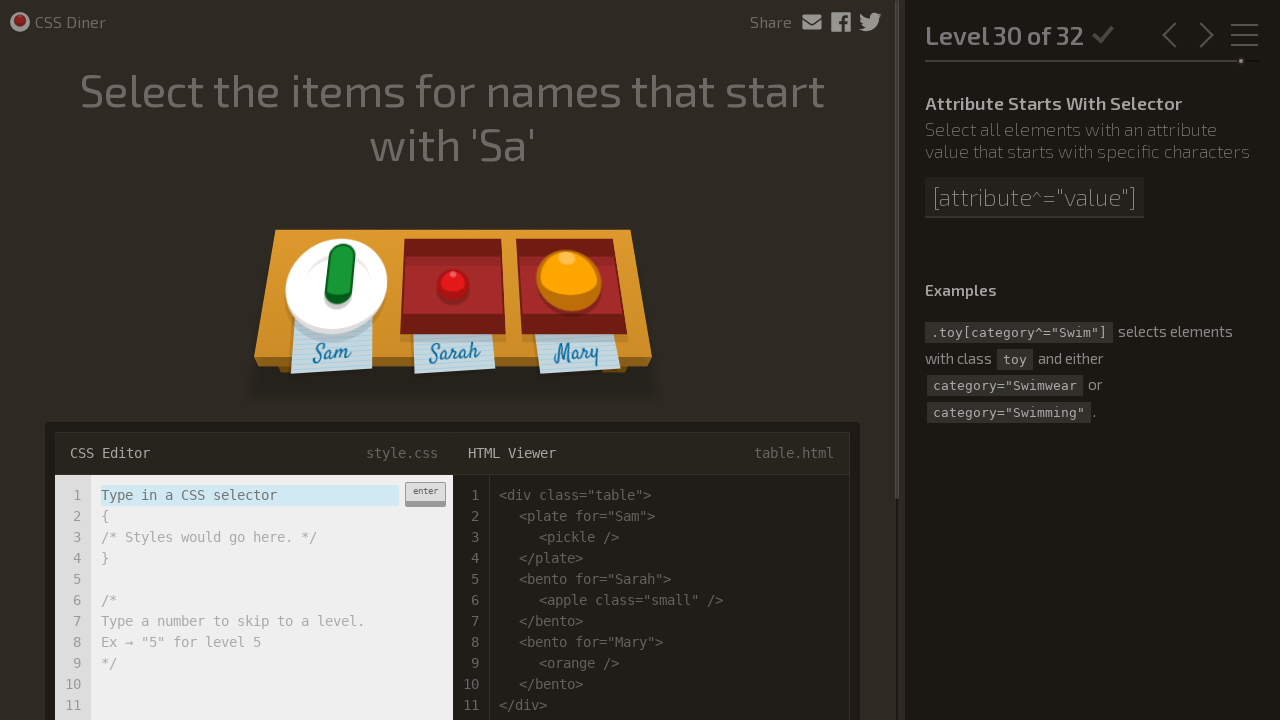

Input field ready for Level 30 of 32
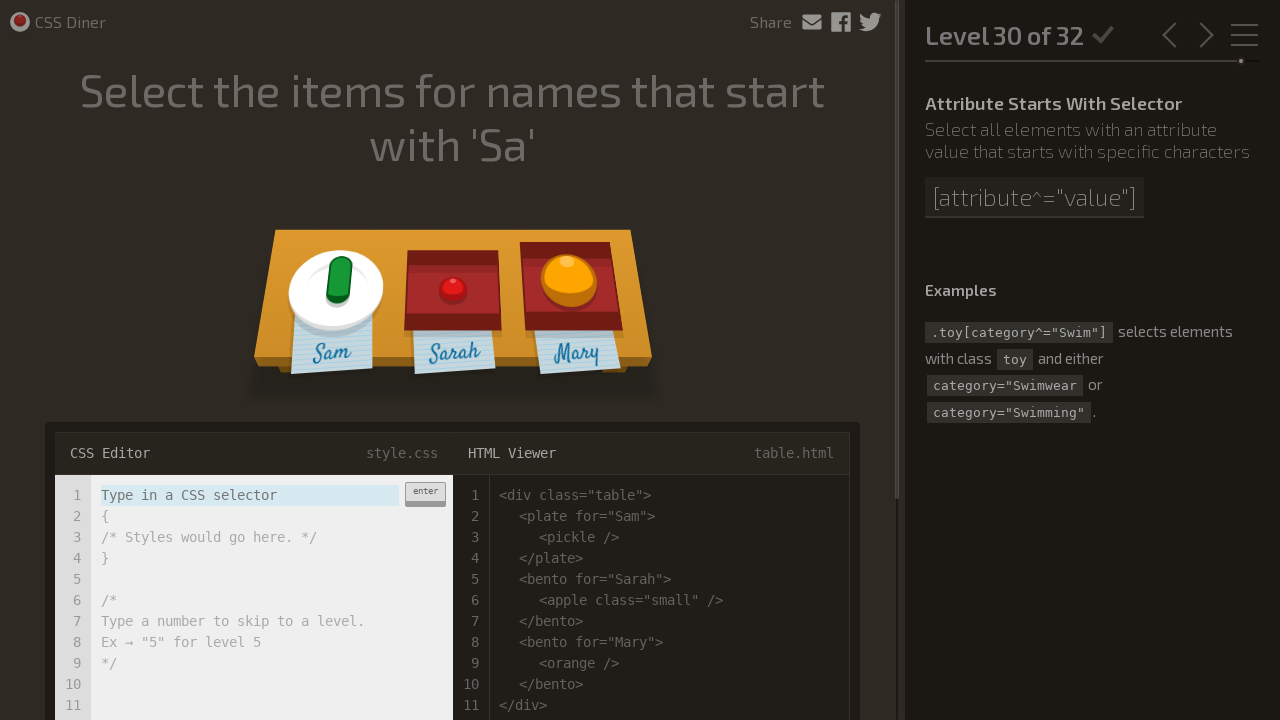

Entered CSS selector '[for^='Sa']' for Level 30 on input.input-strobe[type='text']
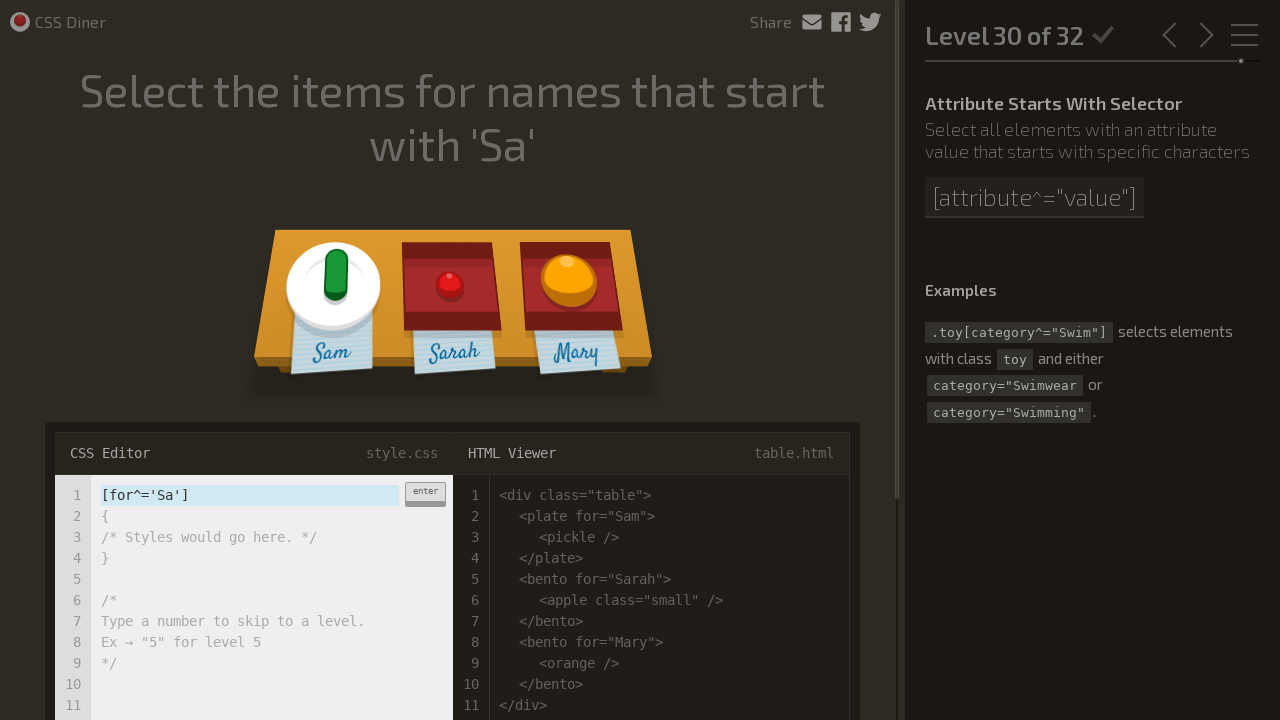

Clicked enter button to submit answer for Level 30 at (425, 494) on div.enter-button:has-text('enter')
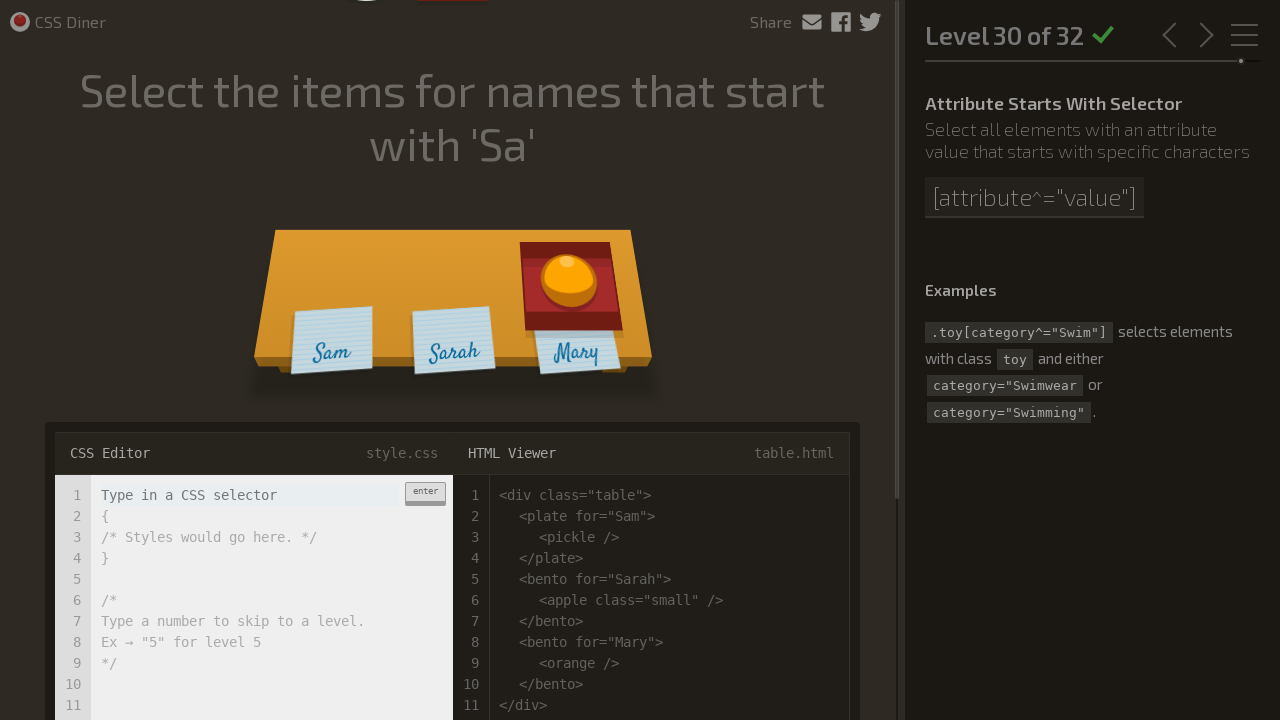

Advanced to Level 31 of 32
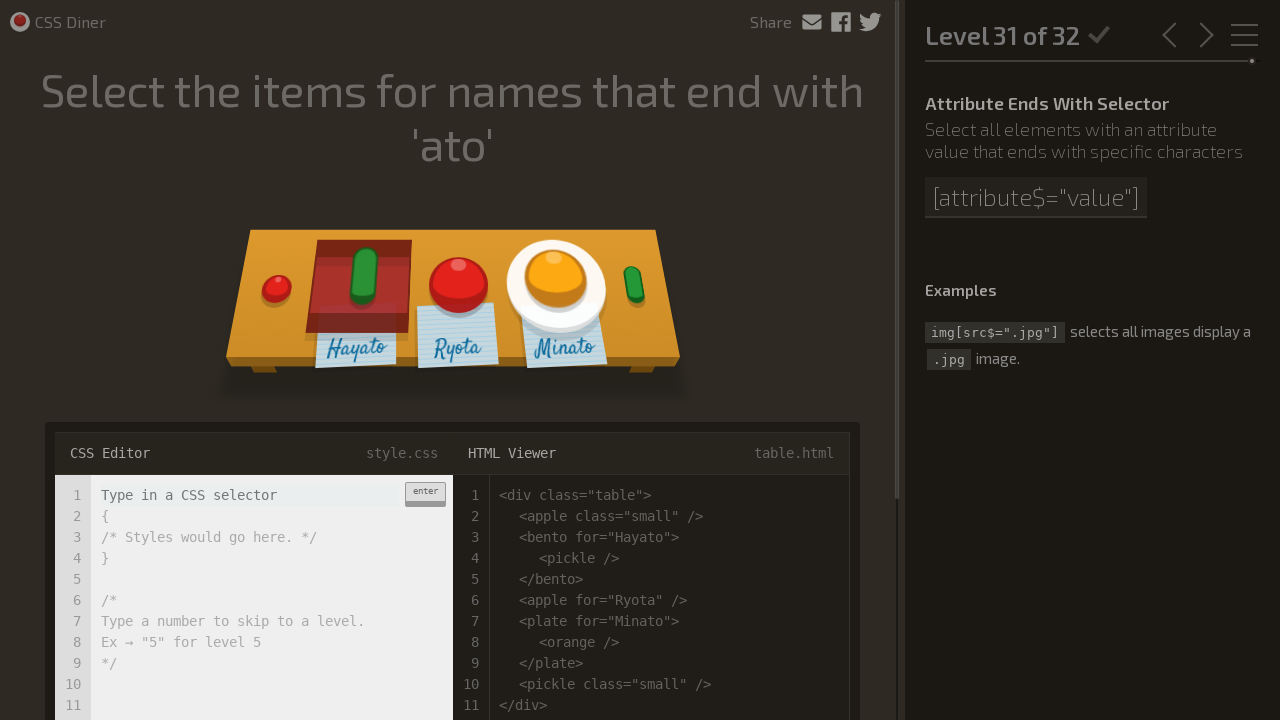

Input field ready for Level 31 of 32
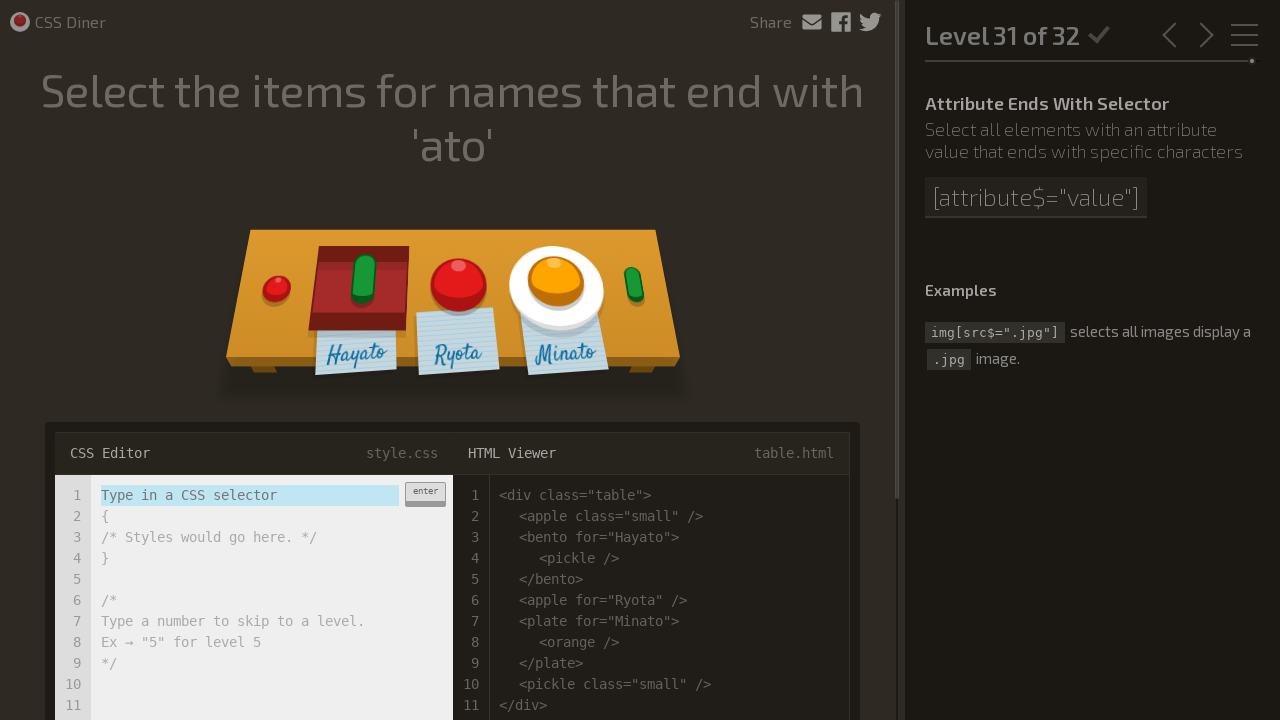

Entered CSS selector '[for$='ato']' for Level 31 on input.input-strobe[type='text']
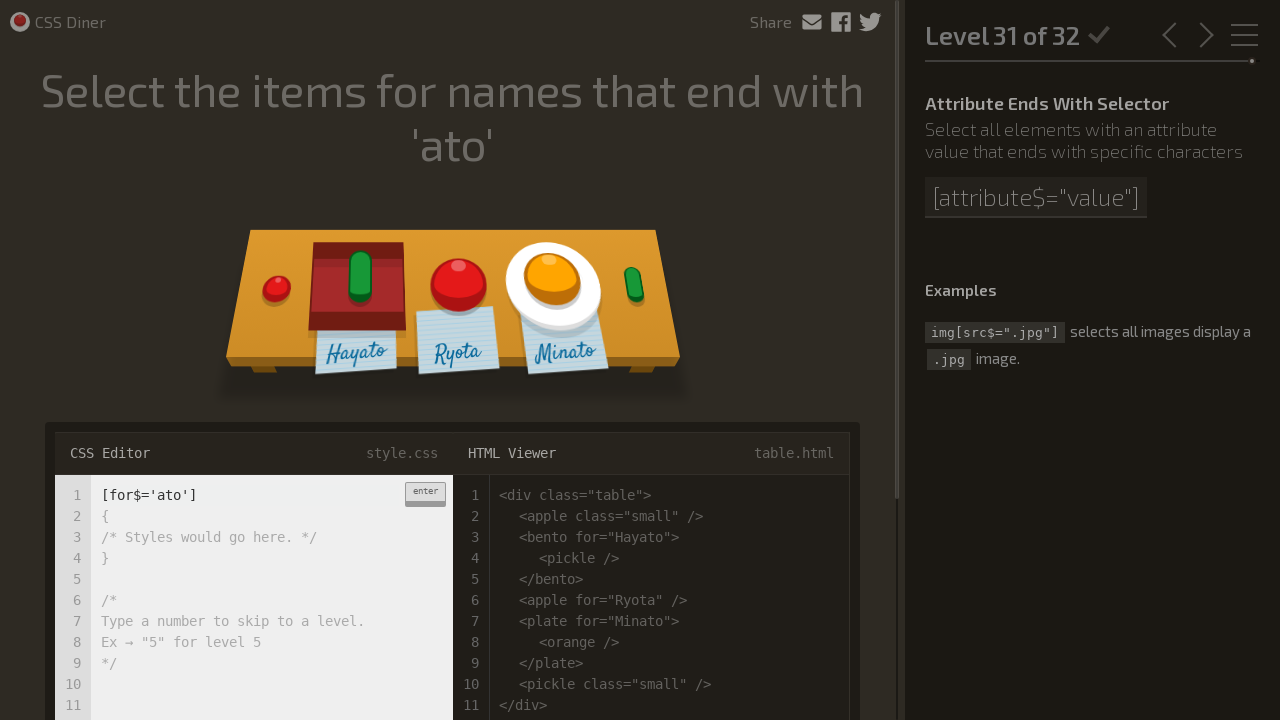

Clicked enter button to submit answer for Level 31 at (425, 494) on div.enter-button:has-text('enter')
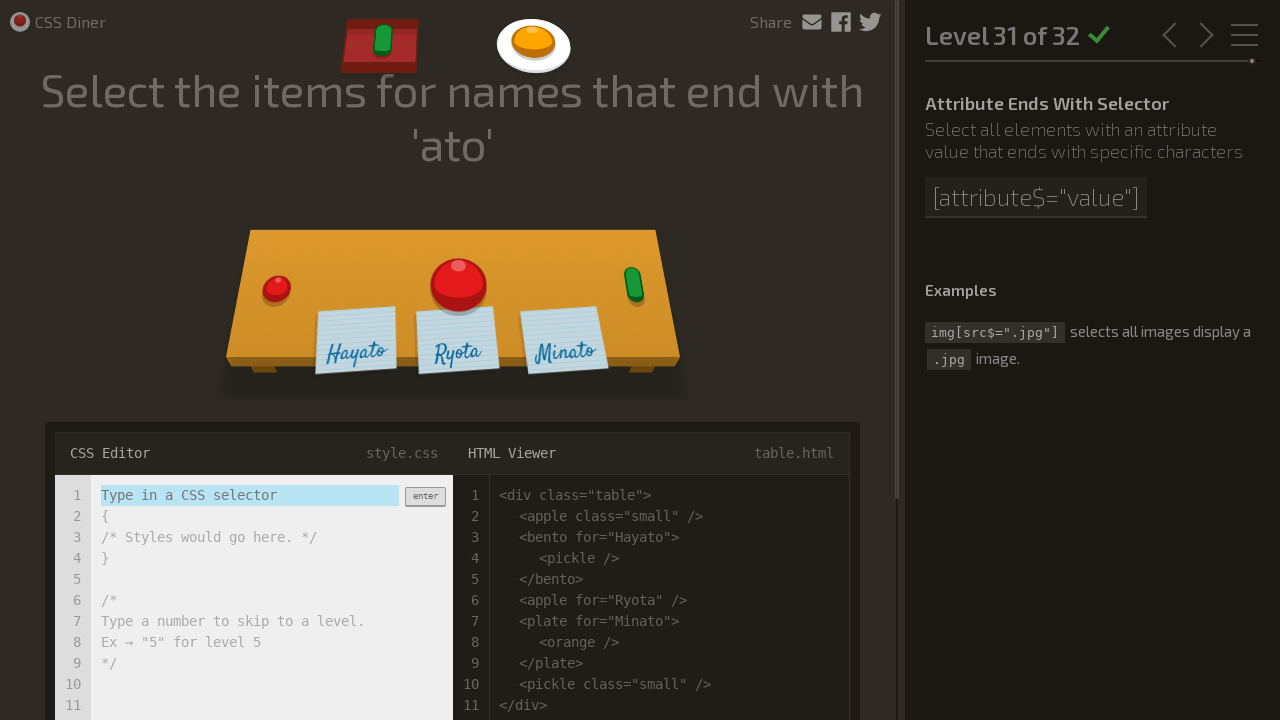

Advanced to Level 32 of 32
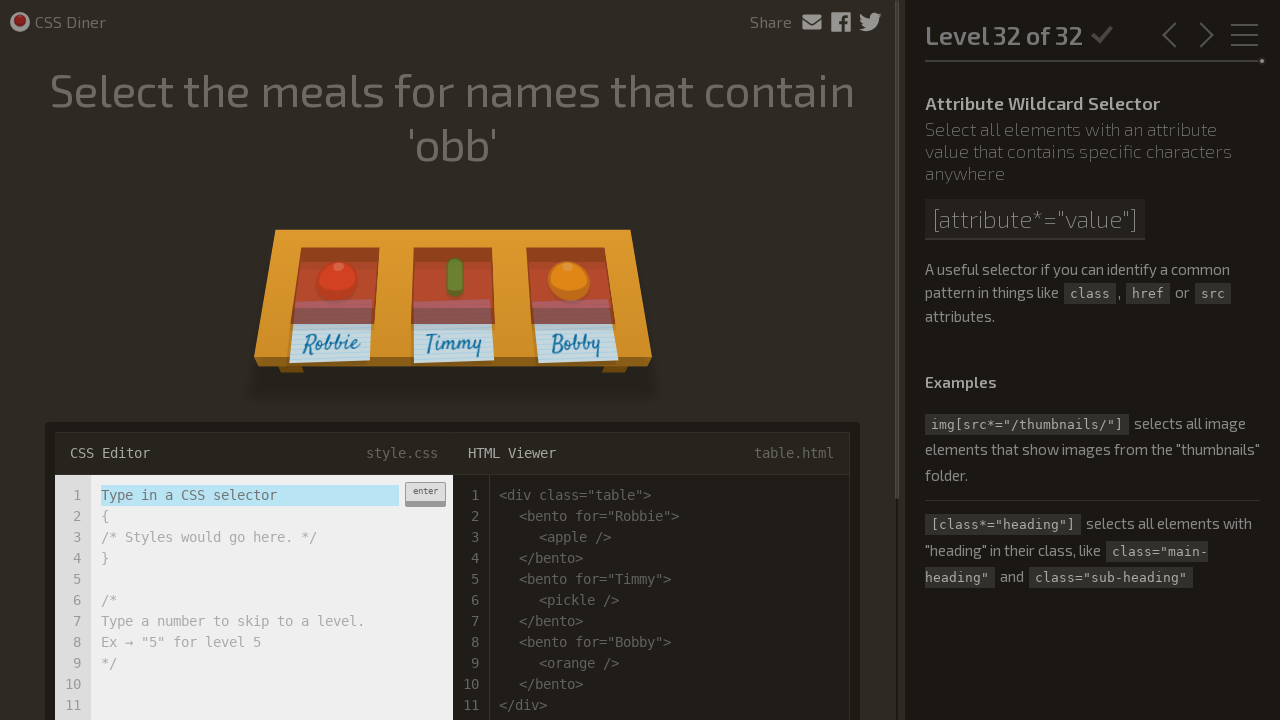

Input field ready for Level 32 of 32
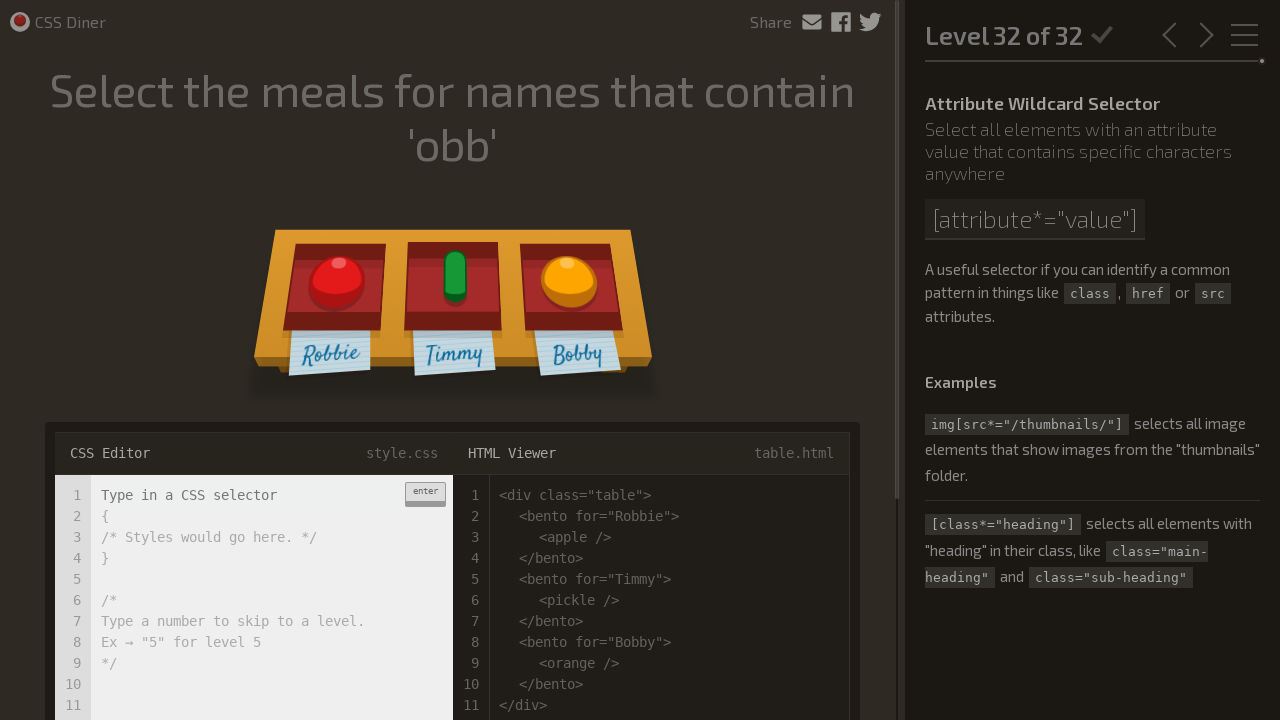

Entered CSS selector '[for*='obb']' for Level 32 on input.input-strobe[type='text']
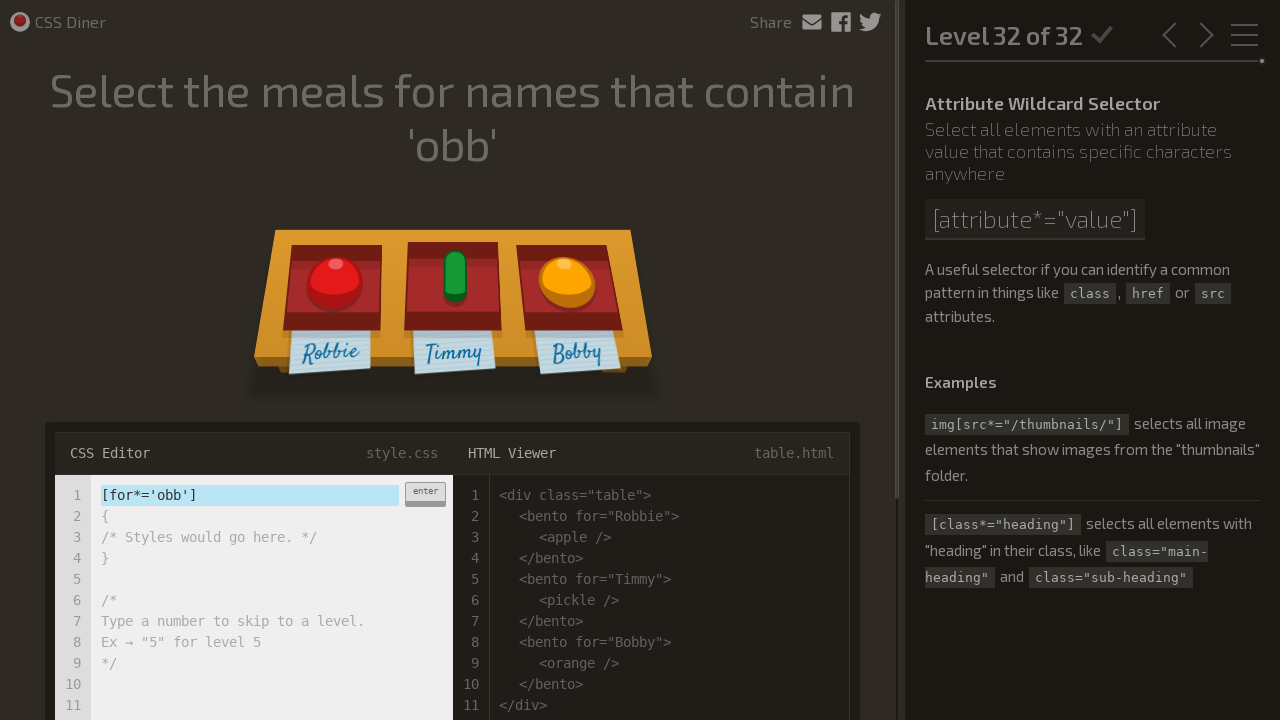

Clicked enter button to submit answer for Level 32 at (425, 494) on div.enter-button:has-text('enter')
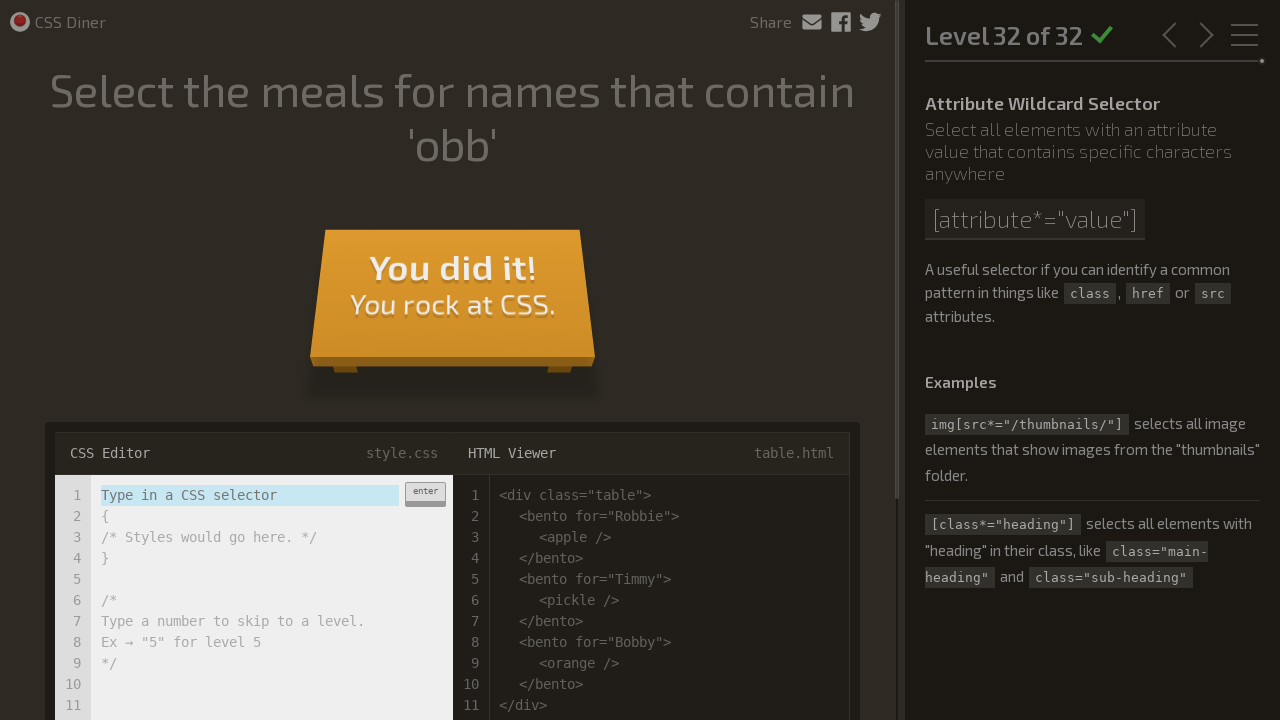

Game completed - winner screen displayed
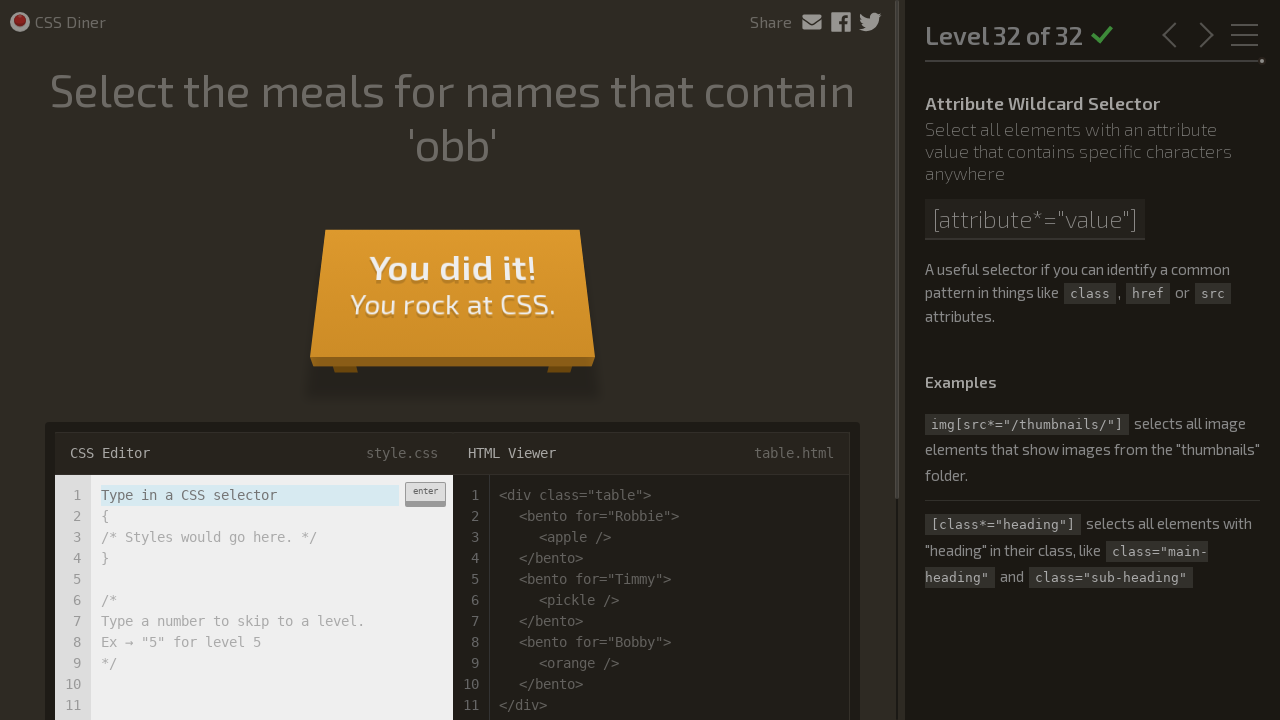

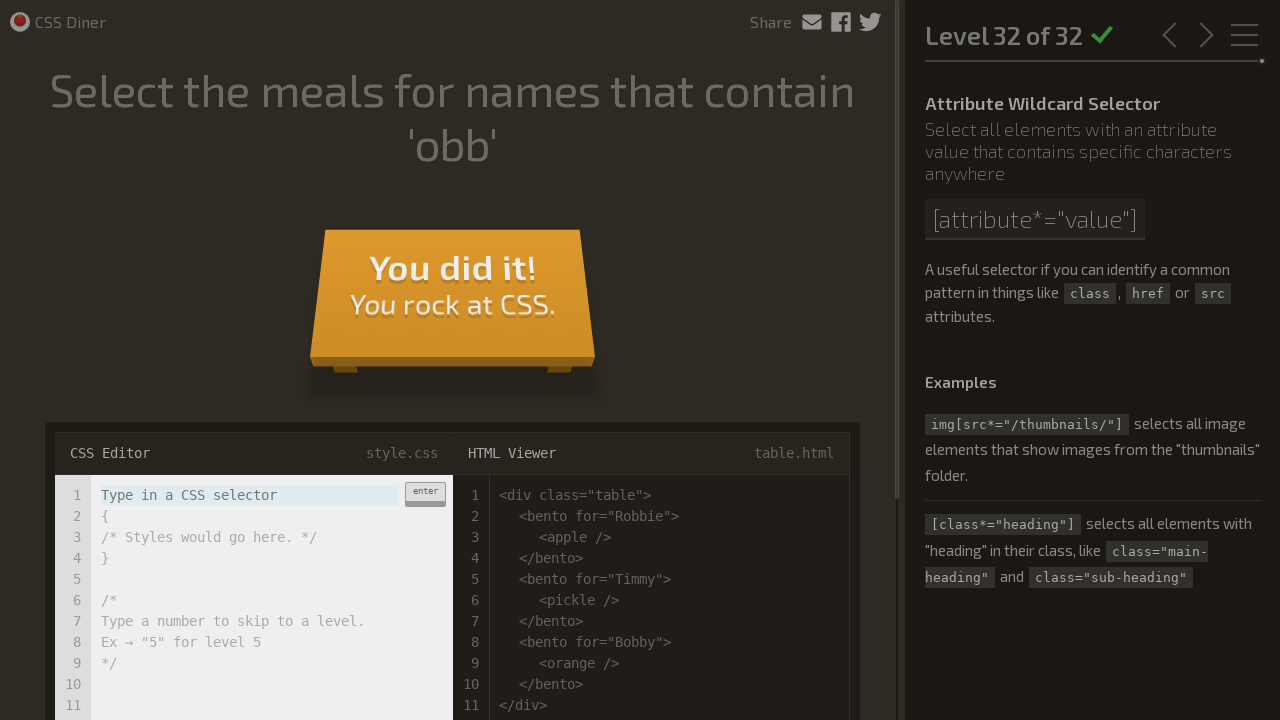